Tests adding elements by clicking the "Add Element" button 70 times to create 70 delete buttons on the page.

Starting URL: http://the-internet.herokuapp.com/add_remove_elements/

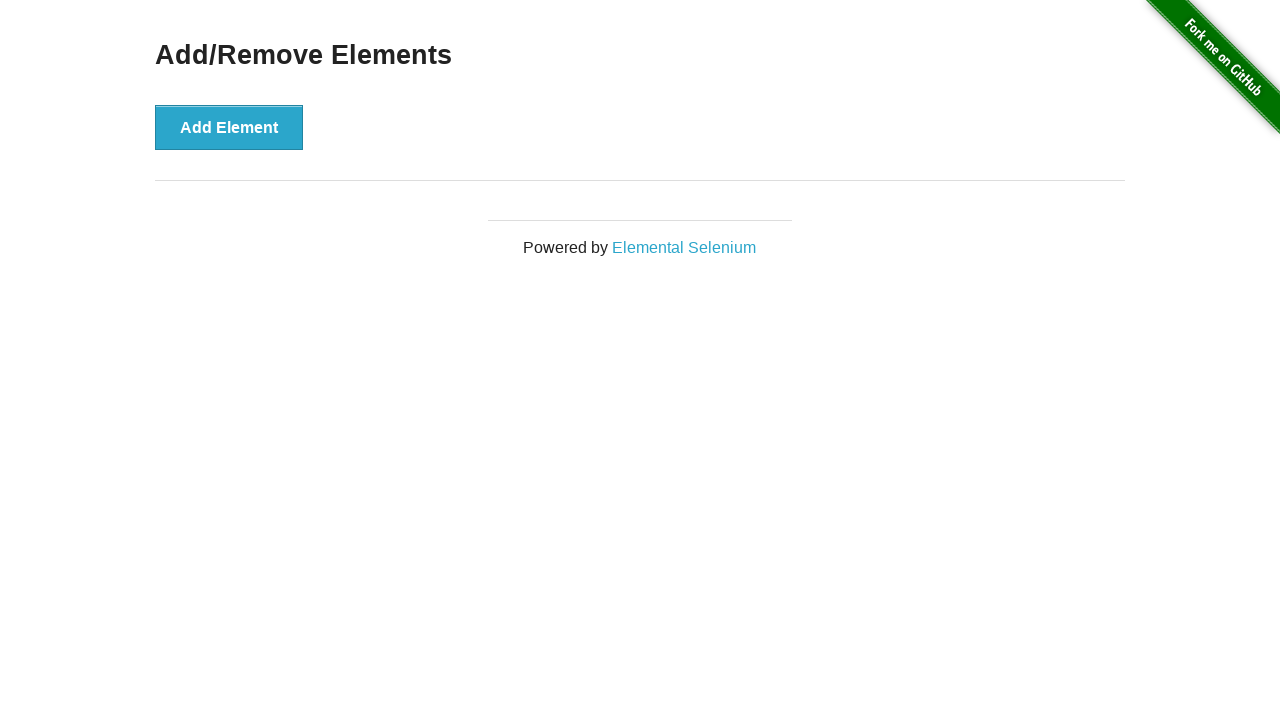

Navigated to Add/Remove Elements page
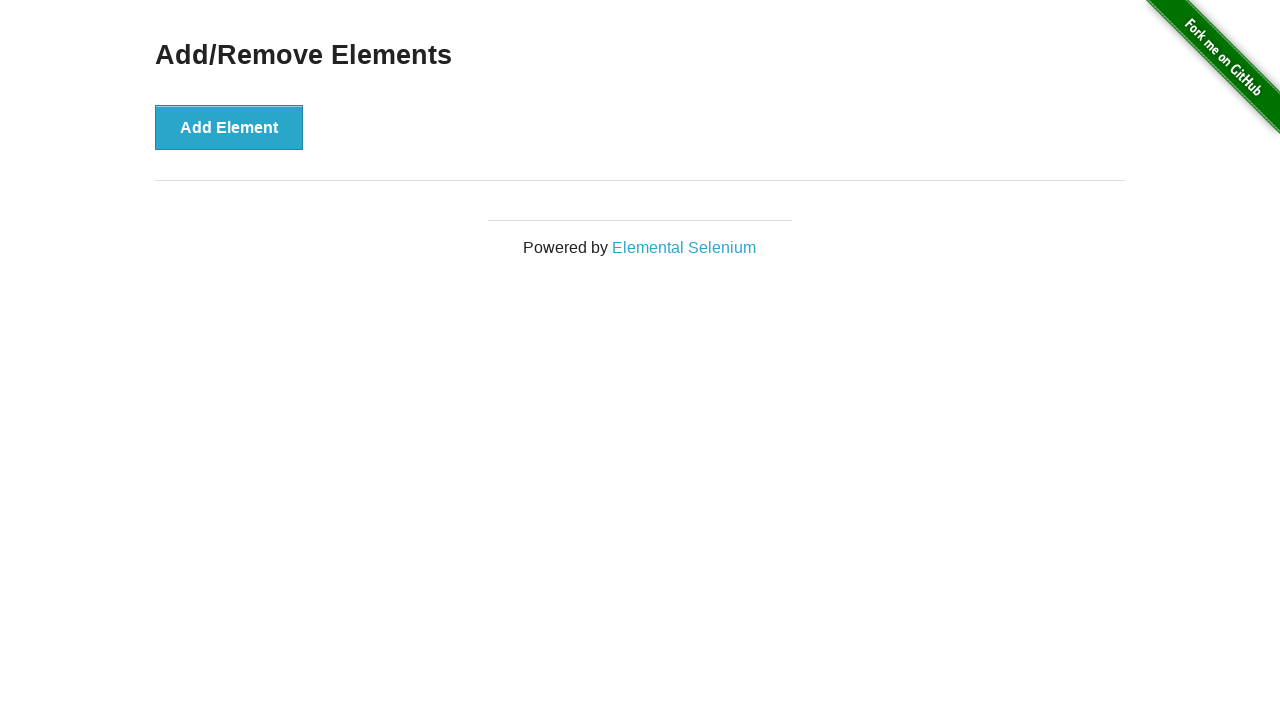

Clicked 'Add Element' button (iteration 1 of 70) at (229, 127) on xpath=//button[@onclick='addElement()']
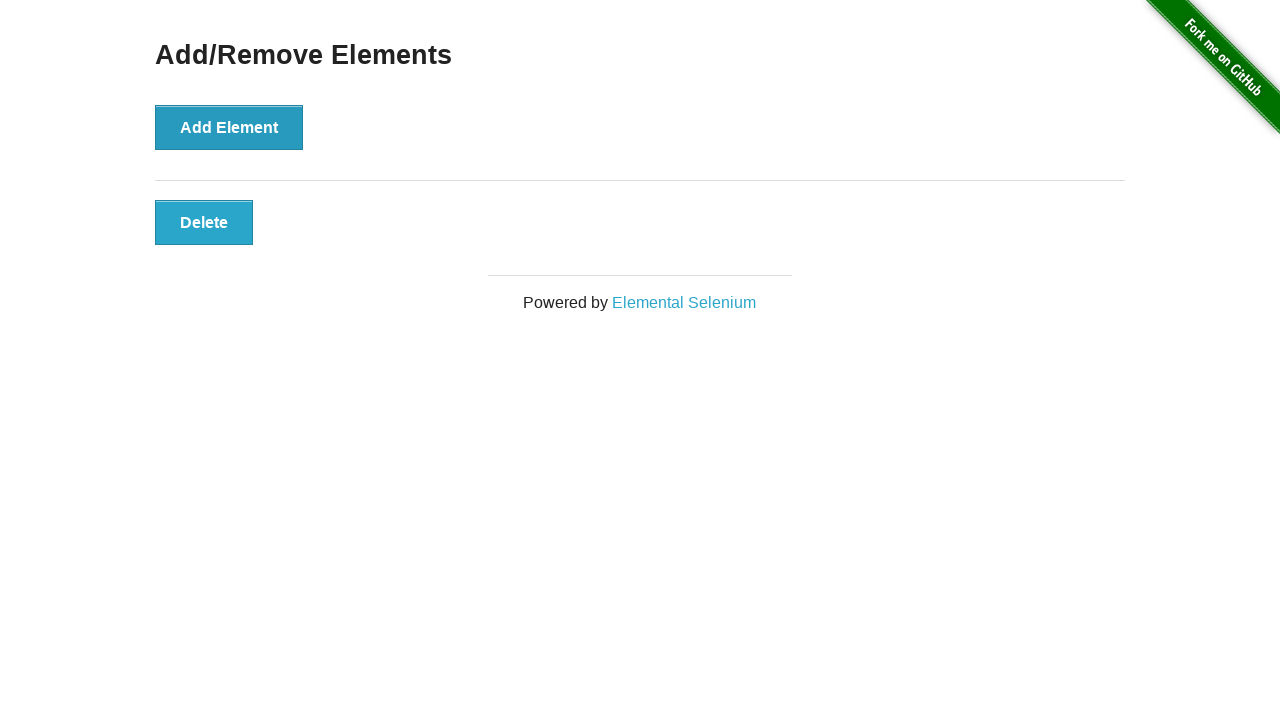

Clicked 'Add Element' button (iteration 2 of 70) at (229, 127) on xpath=//button[@onclick='addElement()']
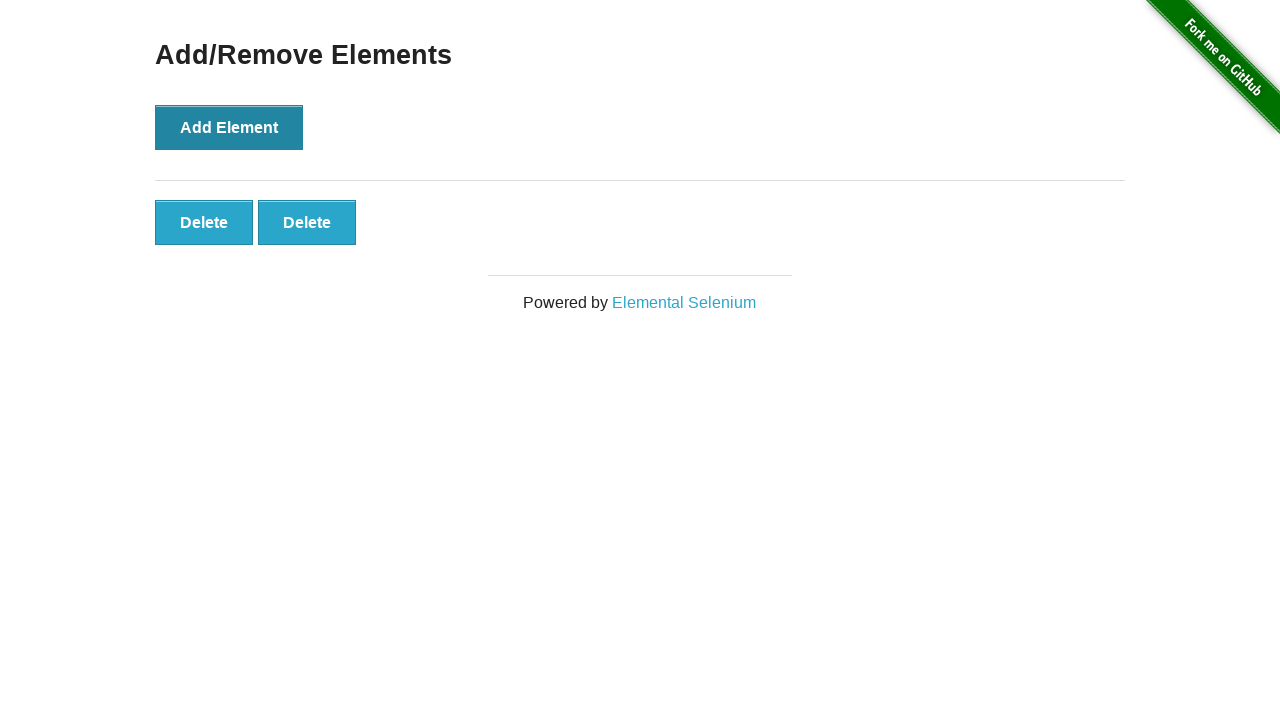

Clicked 'Add Element' button (iteration 3 of 70) at (229, 127) on xpath=//button[@onclick='addElement()']
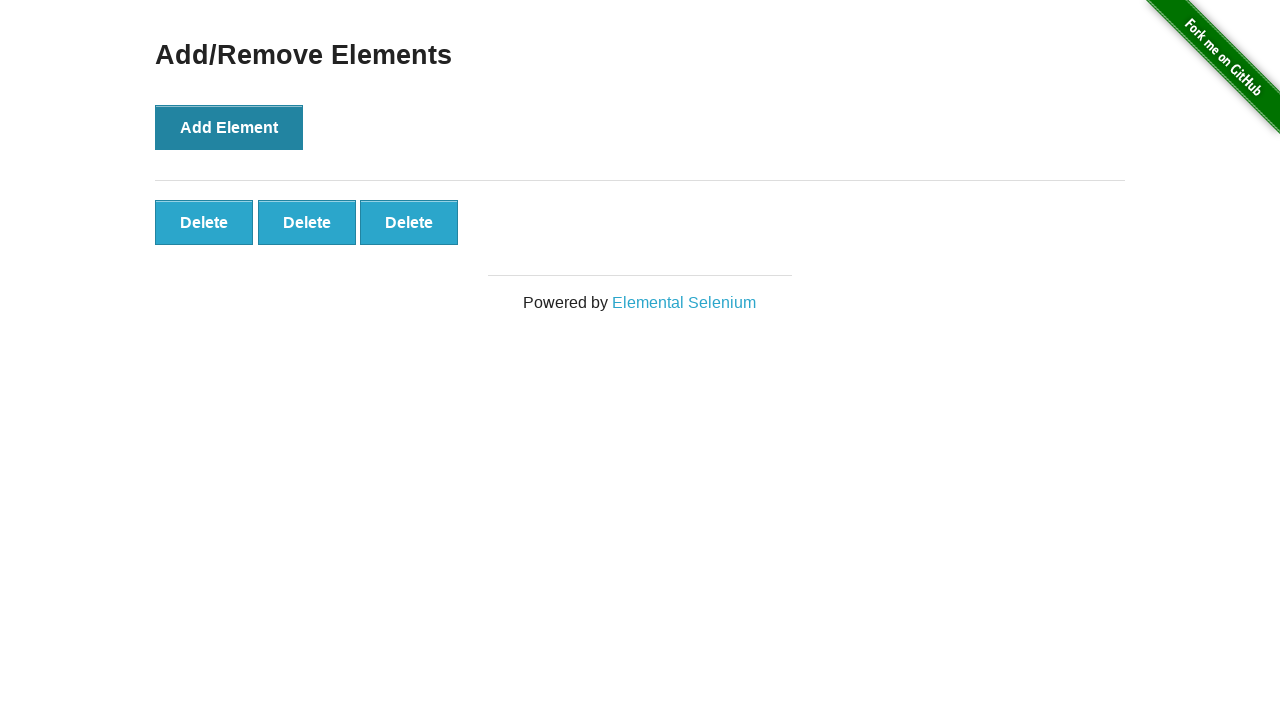

Clicked 'Add Element' button (iteration 4 of 70) at (229, 127) on xpath=//button[@onclick='addElement()']
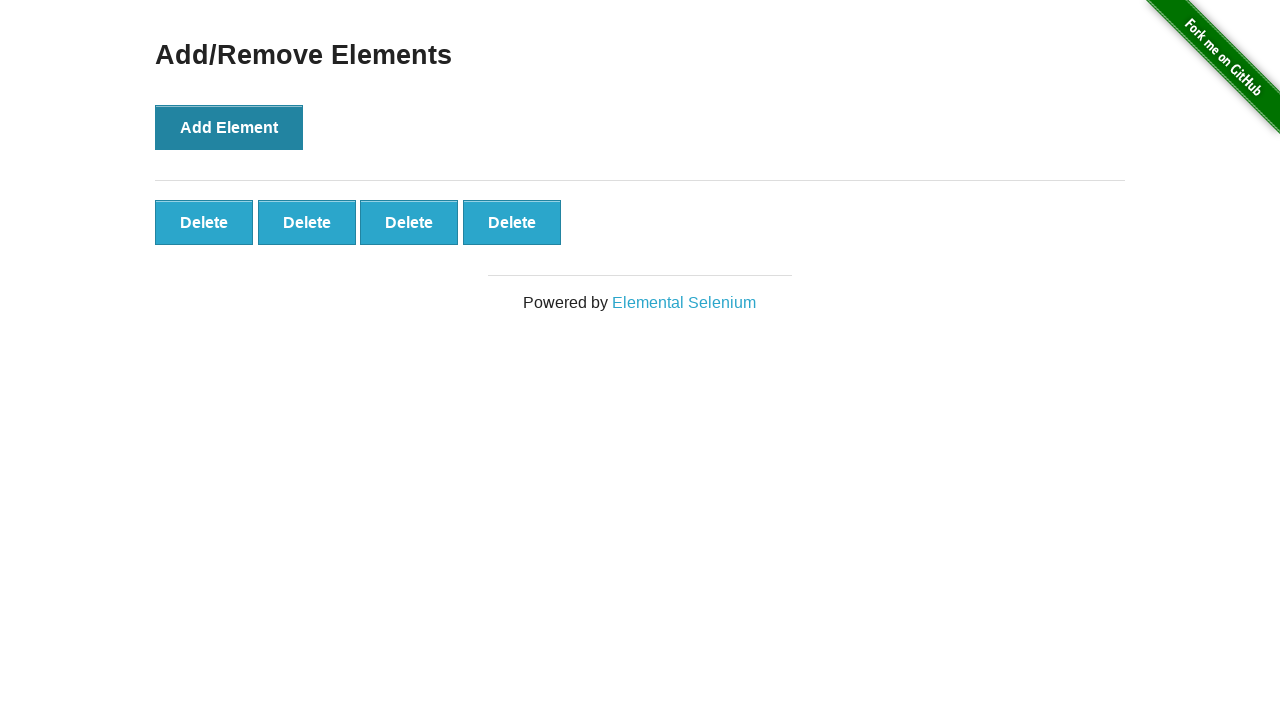

Clicked 'Add Element' button (iteration 5 of 70) at (229, 127) on xpath=//button[@onclick='addElement()']
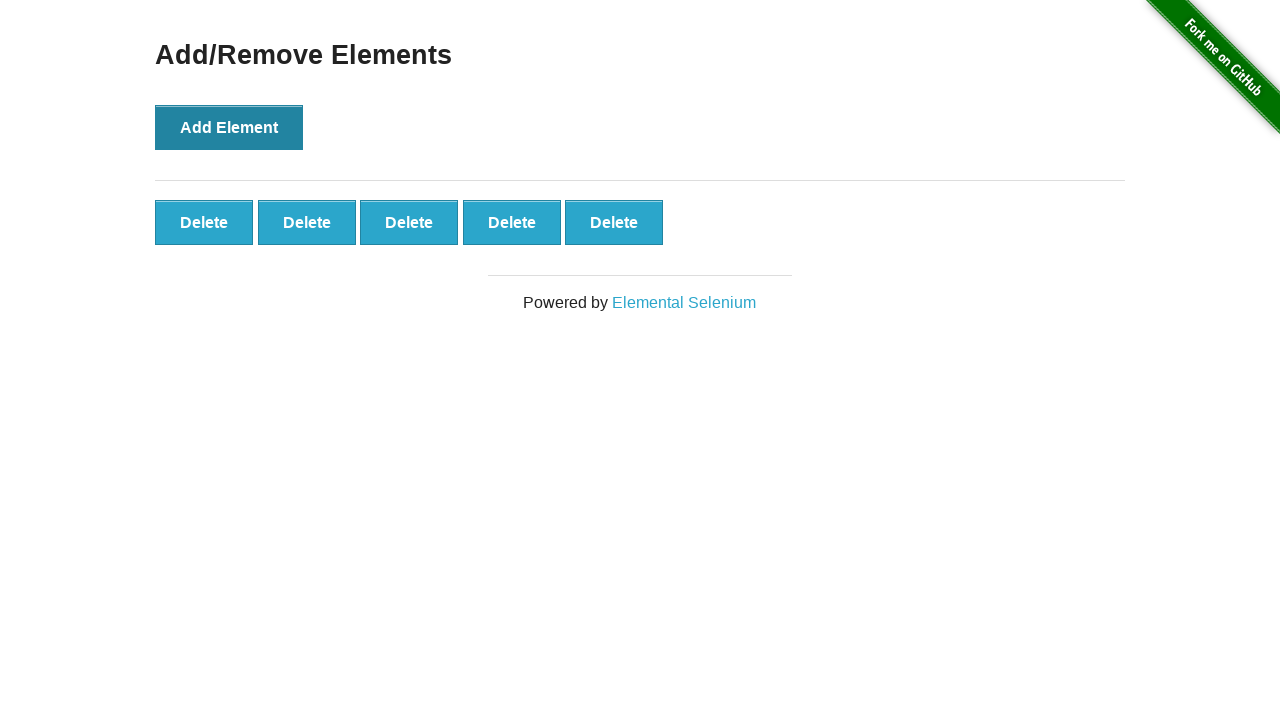

Clicked 'Add Element' button (iteration 6 of 70) at (229, 127) on xpath=//button[@onclick='addElement()']
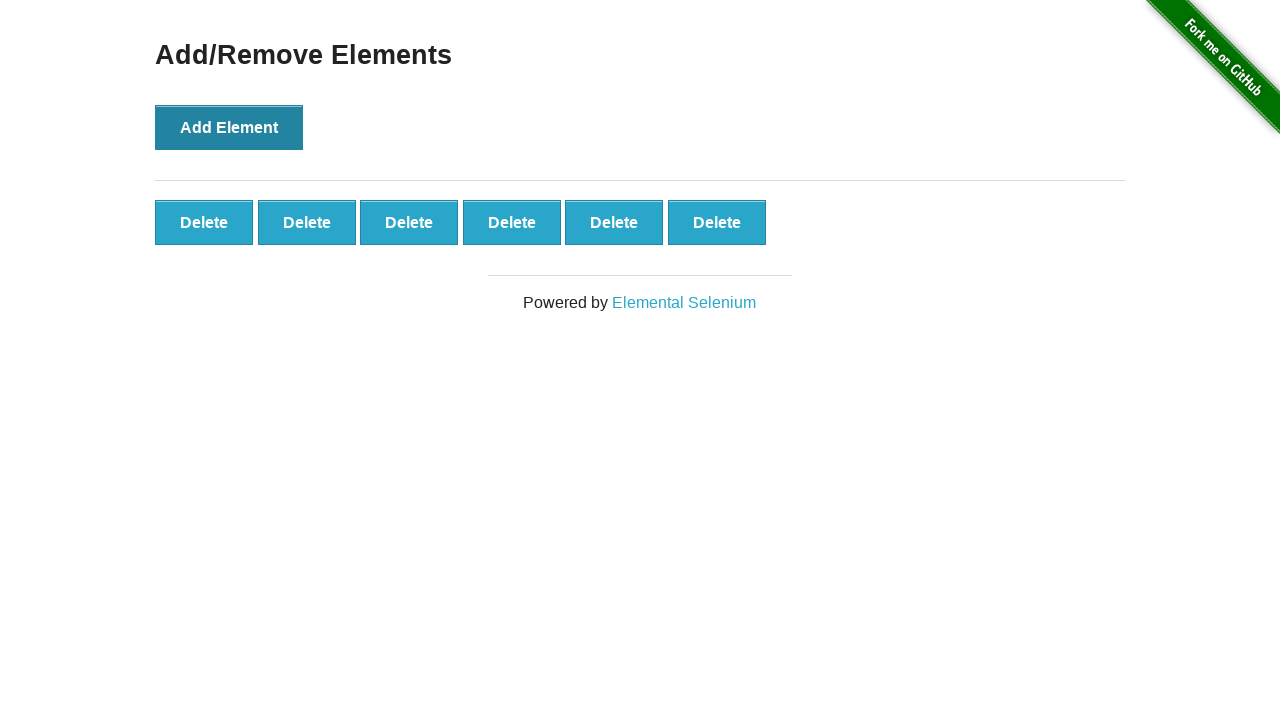

Clicked 'Add Element' button (iteration 7 of 70) at (229, 127) on xpath=//button[@onclick='addElement()']
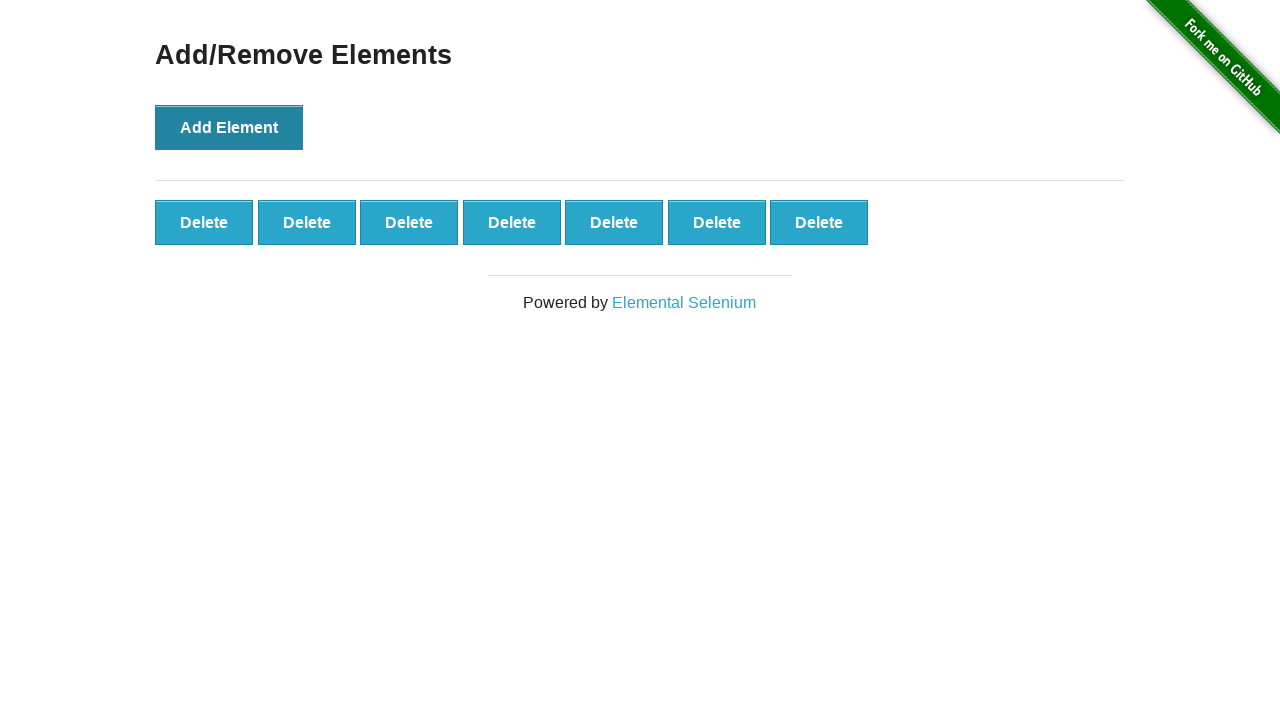

Clicked 'Add Element' button (iteration 8 of 70) at (229, 127) on xpath=//button[@onclick='addElement()']
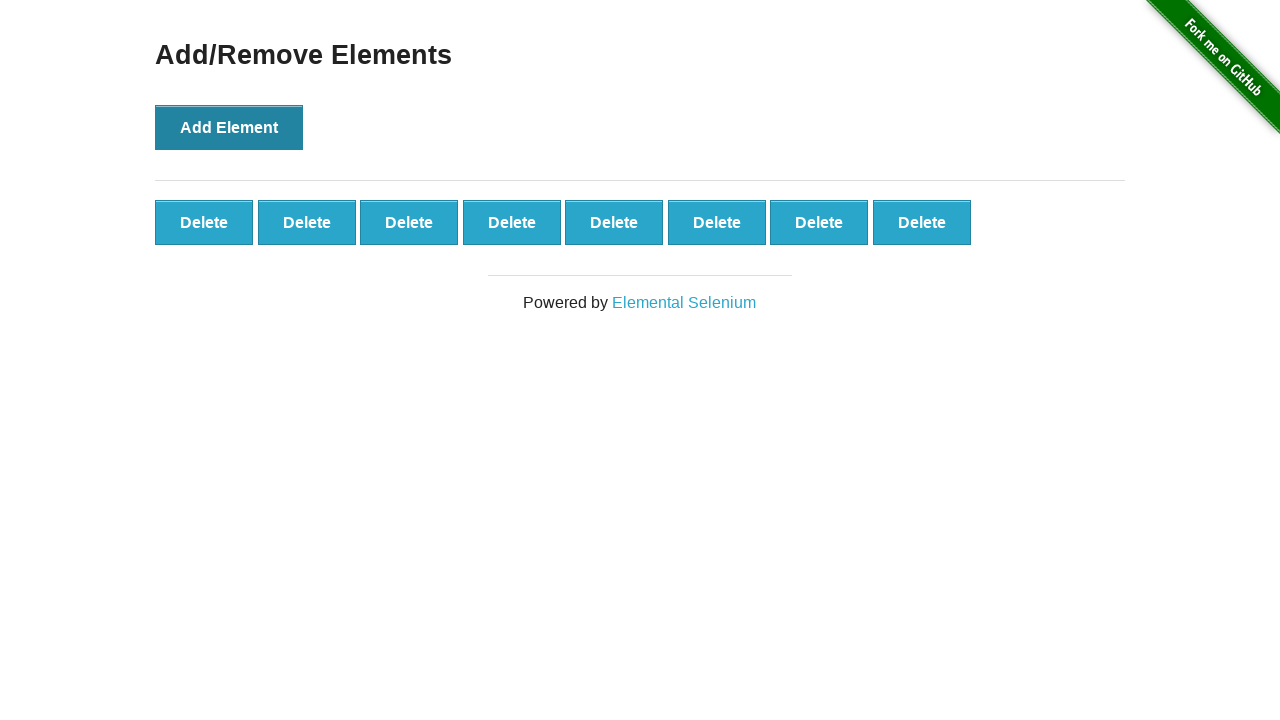

Clicked 'Add Element' button (iteration 9 of 70) at (229, 127) on xpath=//button[@onclick='addElement()']
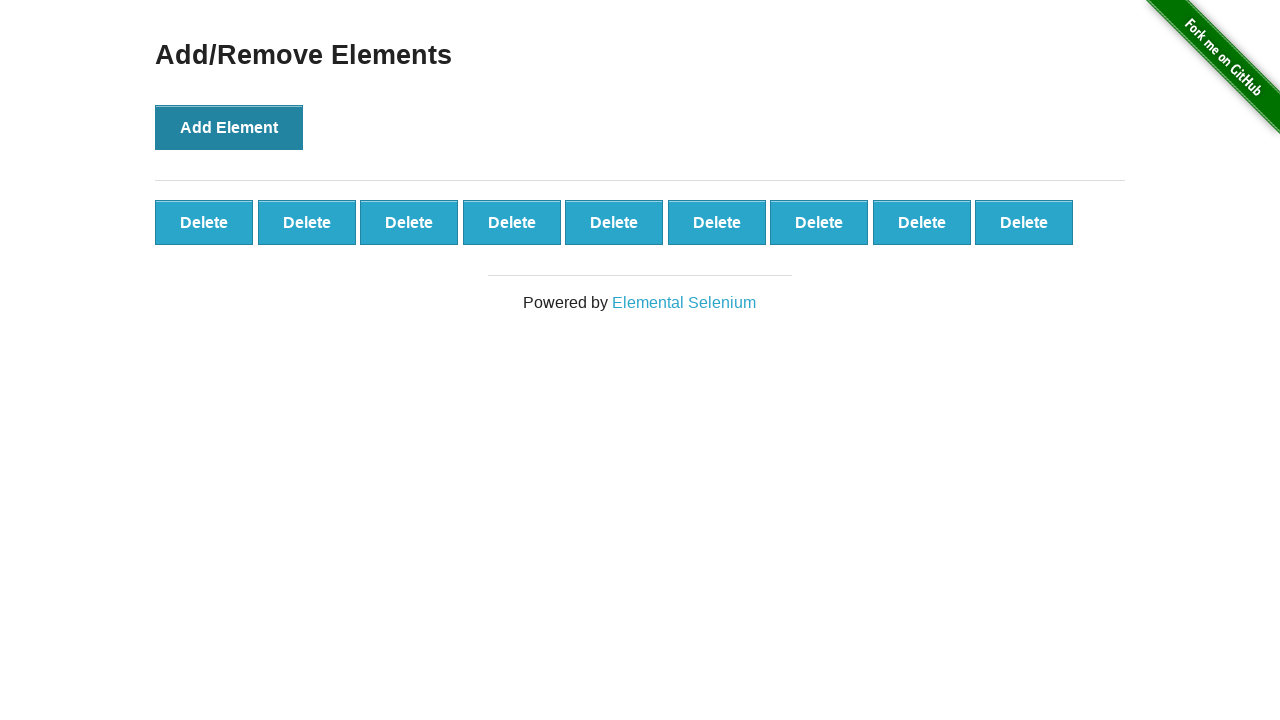

Clicked 'Add Element' button (iteration 10 of 70) at (229, 127) on xpath=//button[@onclick='addElement()']
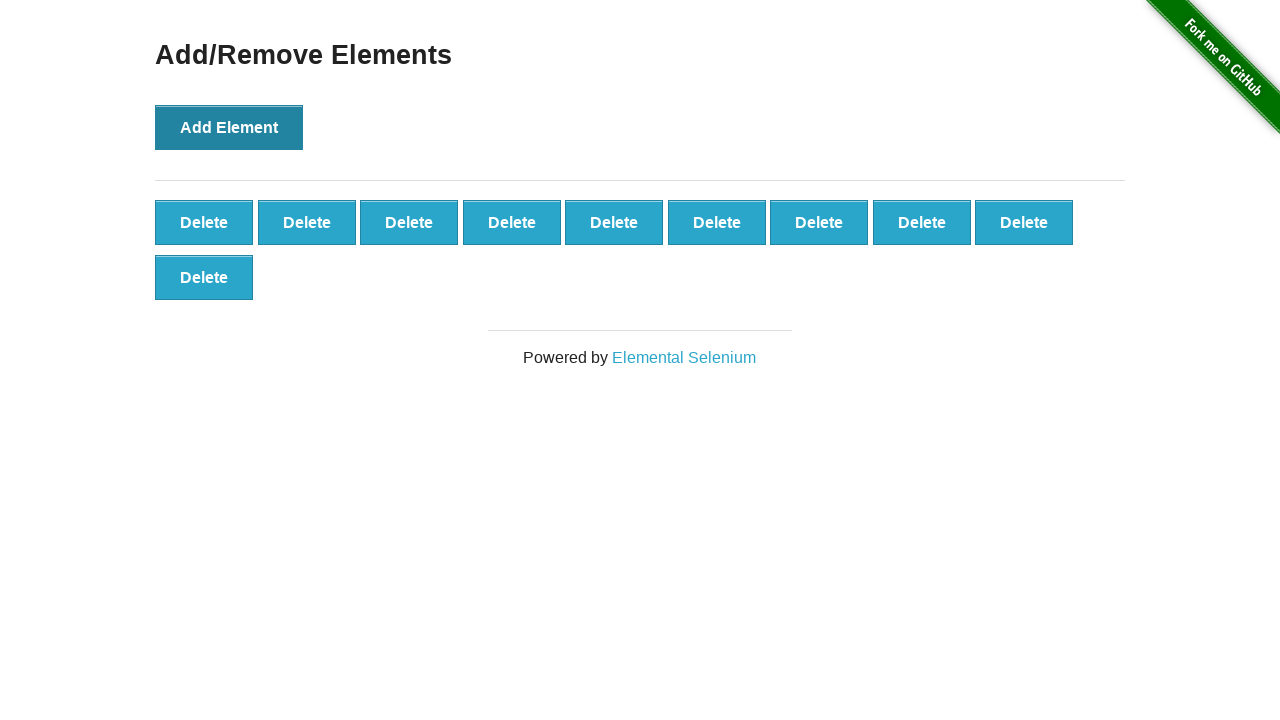

Clicked 'Add Element' button (iteration 11 of 70) at (229, 127) on xpath=//button[@onclick='addElement()']
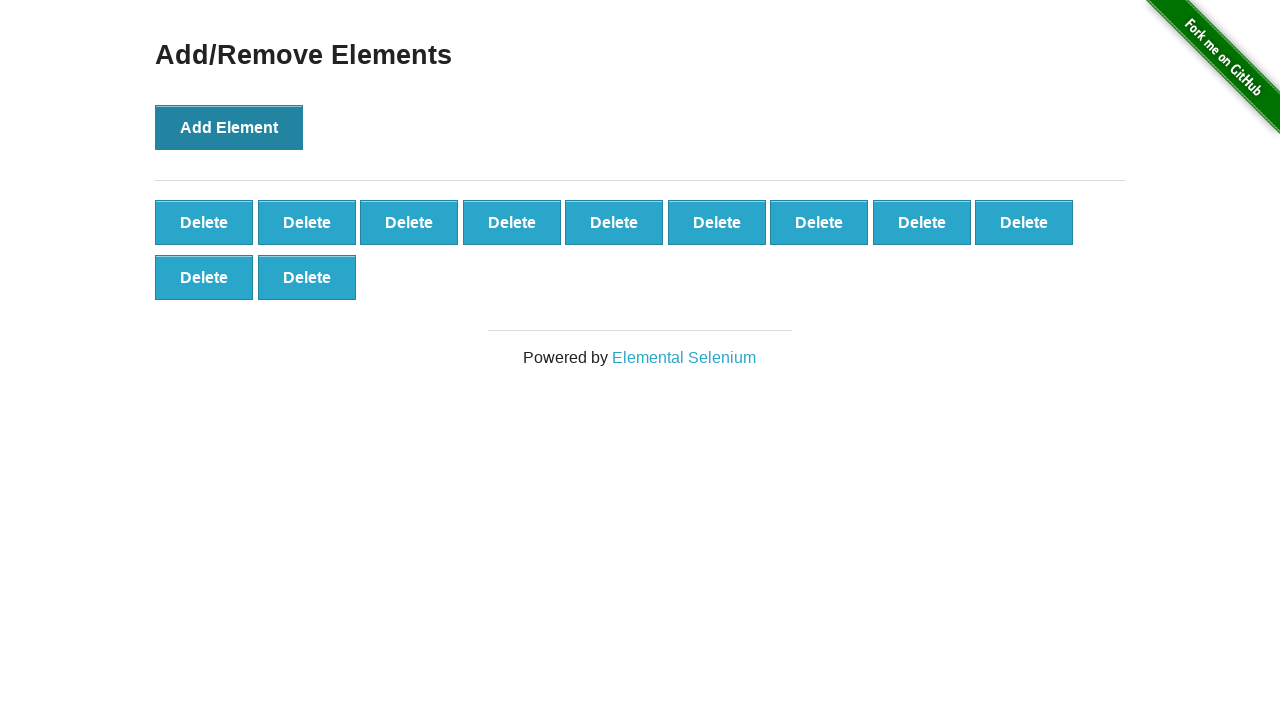

Clicked 'Add Element' button (iteration 12 of 70) at (229, 127) on xpath=//button[@onclick='addElement()']
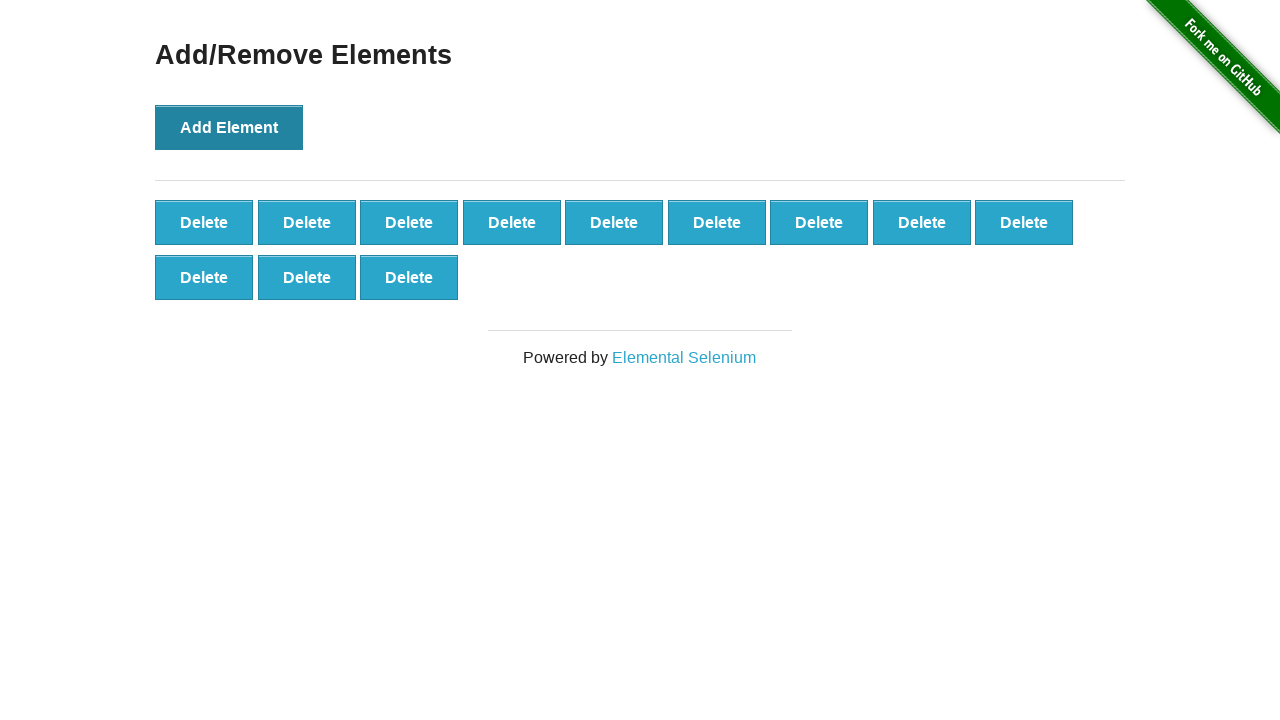

Clicked 'Add Element' button (iteration 13 of 70) at (229, 127) on xpath=//button[@onclick='addElement()']
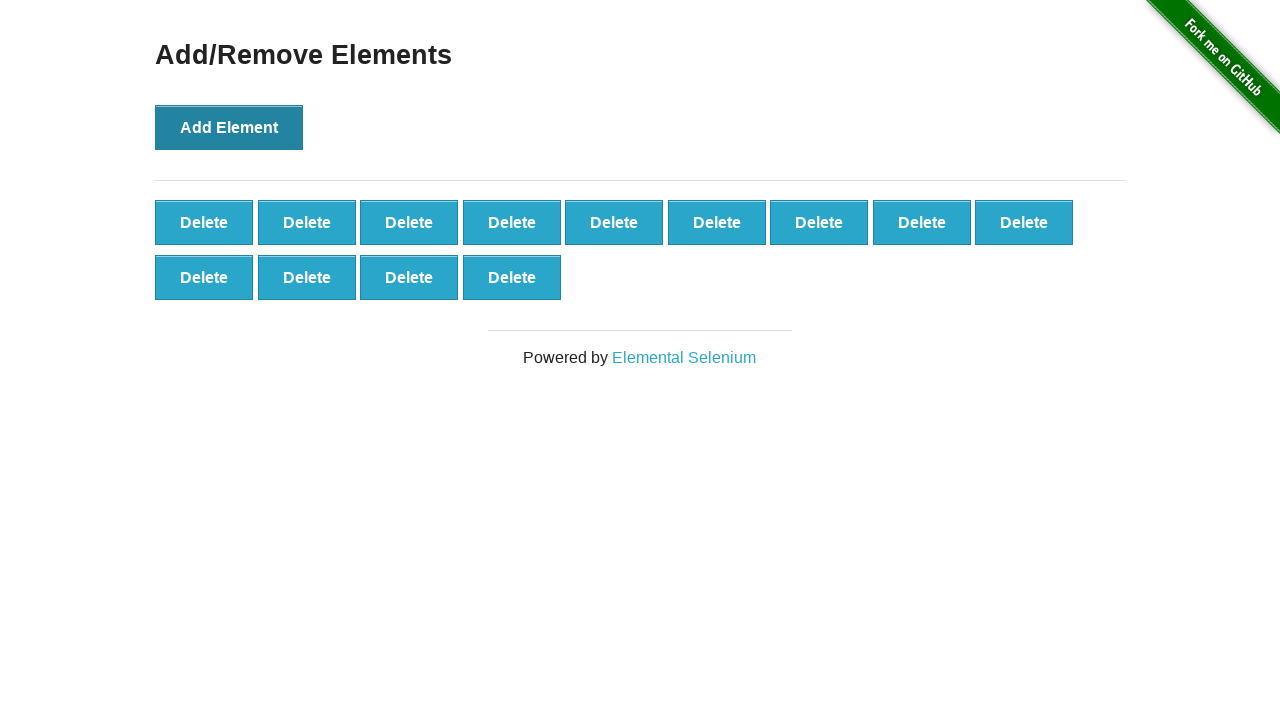

Clicked 'Add Element' button (iteration 14 of 70) at (229, 127) on xpath=//button[@onclick='addElement()']
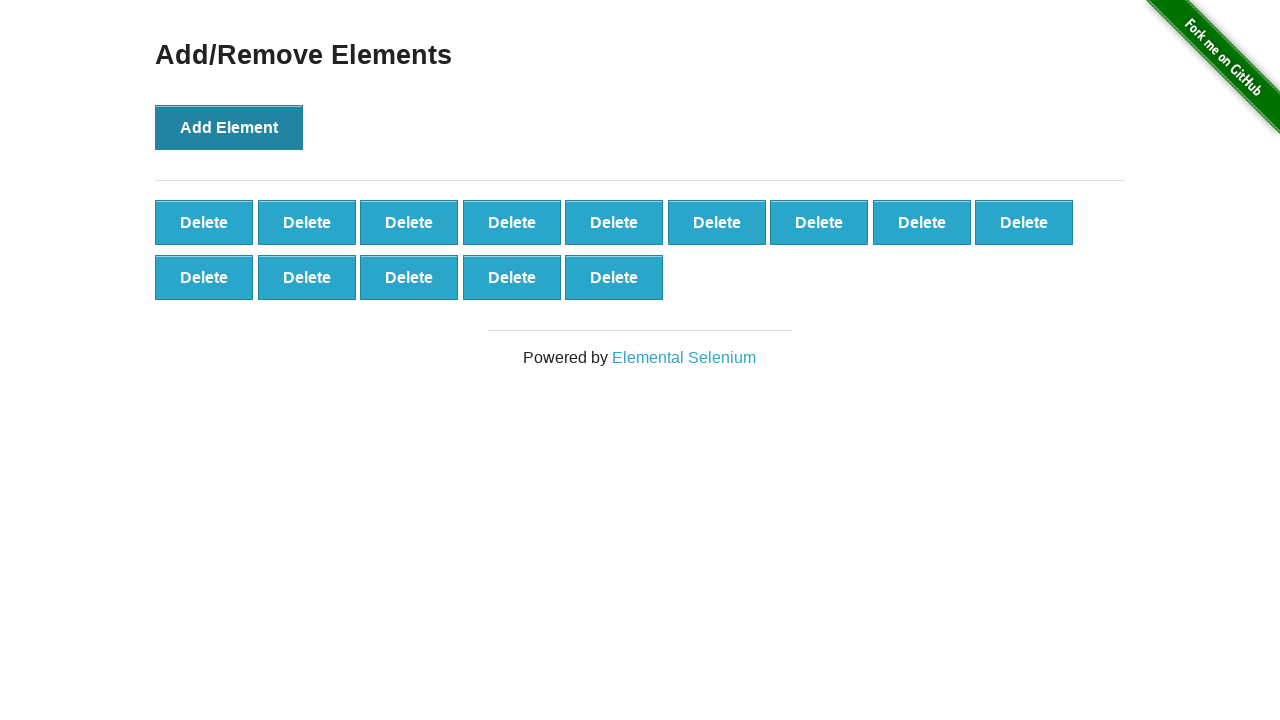

Clicked 'Add Element' button (iteration 15 of 70) at (229, 127) on xpath=//button[@onclick='addElement()']
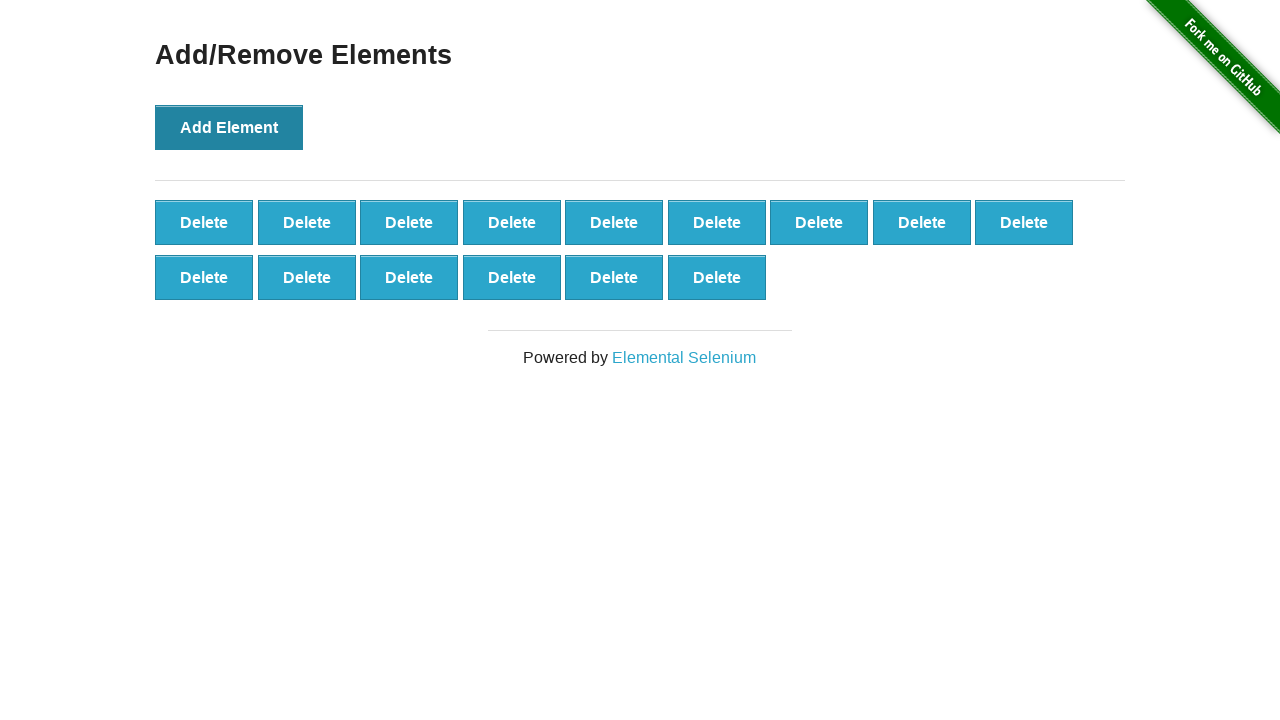

Clicked 'Add Element' button (iteration 16 of 70) at (229, 127) on xpath=//button[@onclick='addElement()']
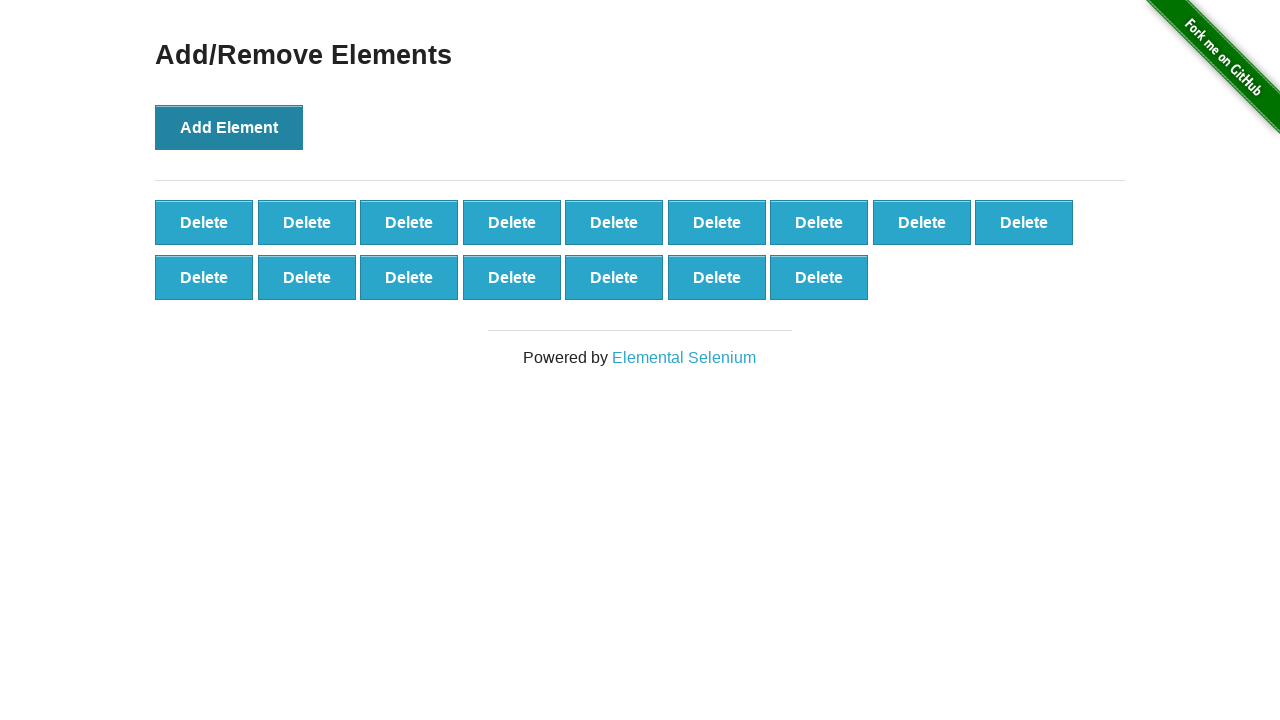

Clicked 'Add Element' button (iteration 17 of 70) at (229, 127) on xpath=//button[@onclick='addElement()']
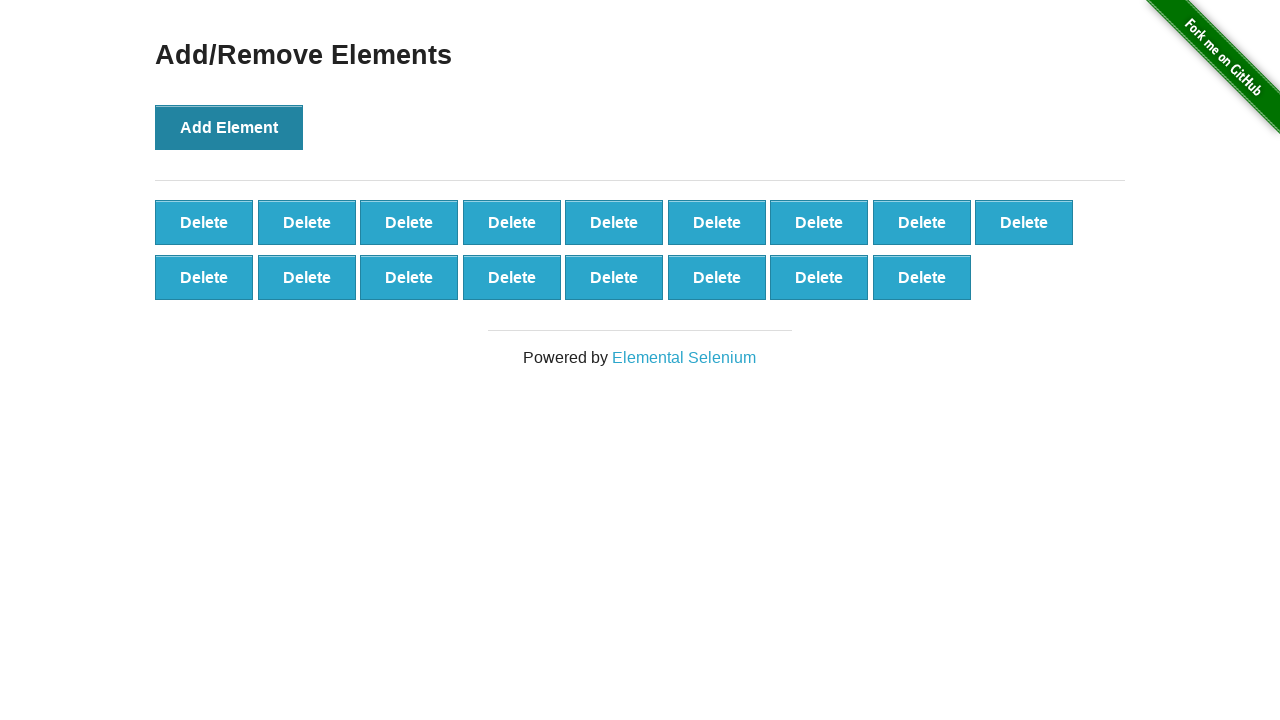

Clicked 'Add Element' button (iteration 18 of 70) at (229, 127) on xpath=//button[@onclick='addElement()']
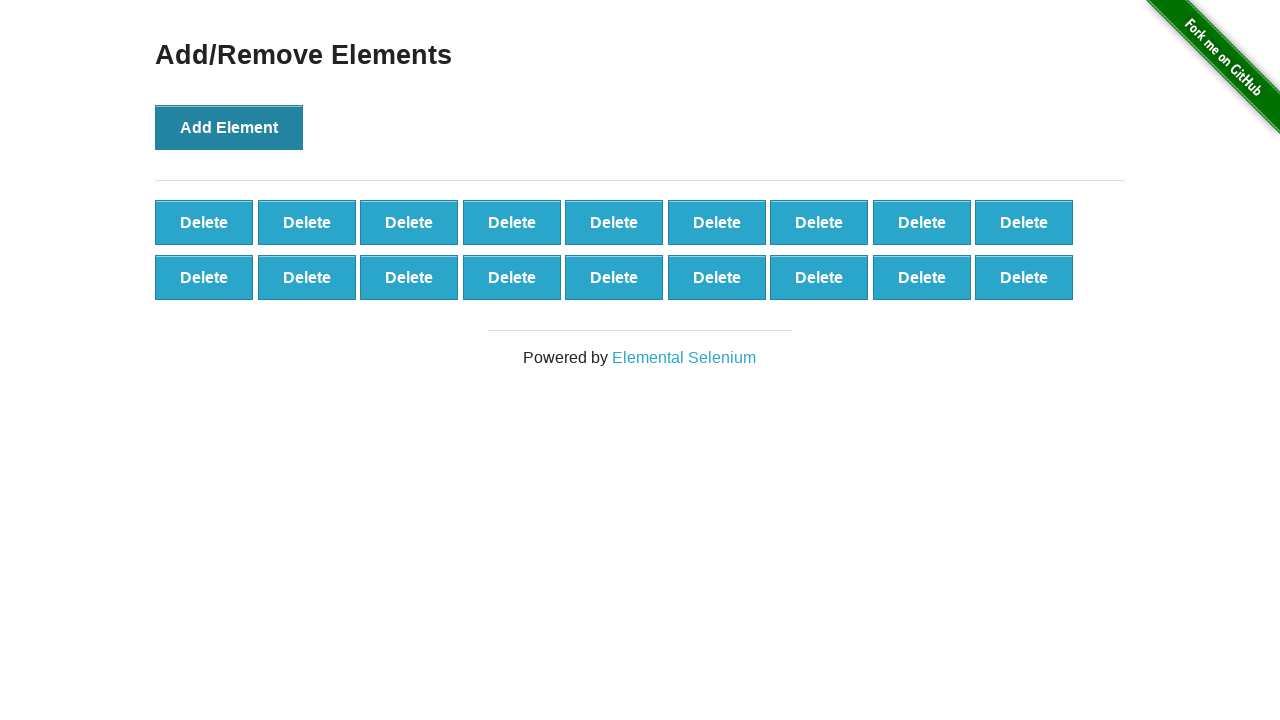

Clicked 'Add Element' button (iteration 19 of 70) at (229, 127) on xpath=//button[@onclick='addElement()']
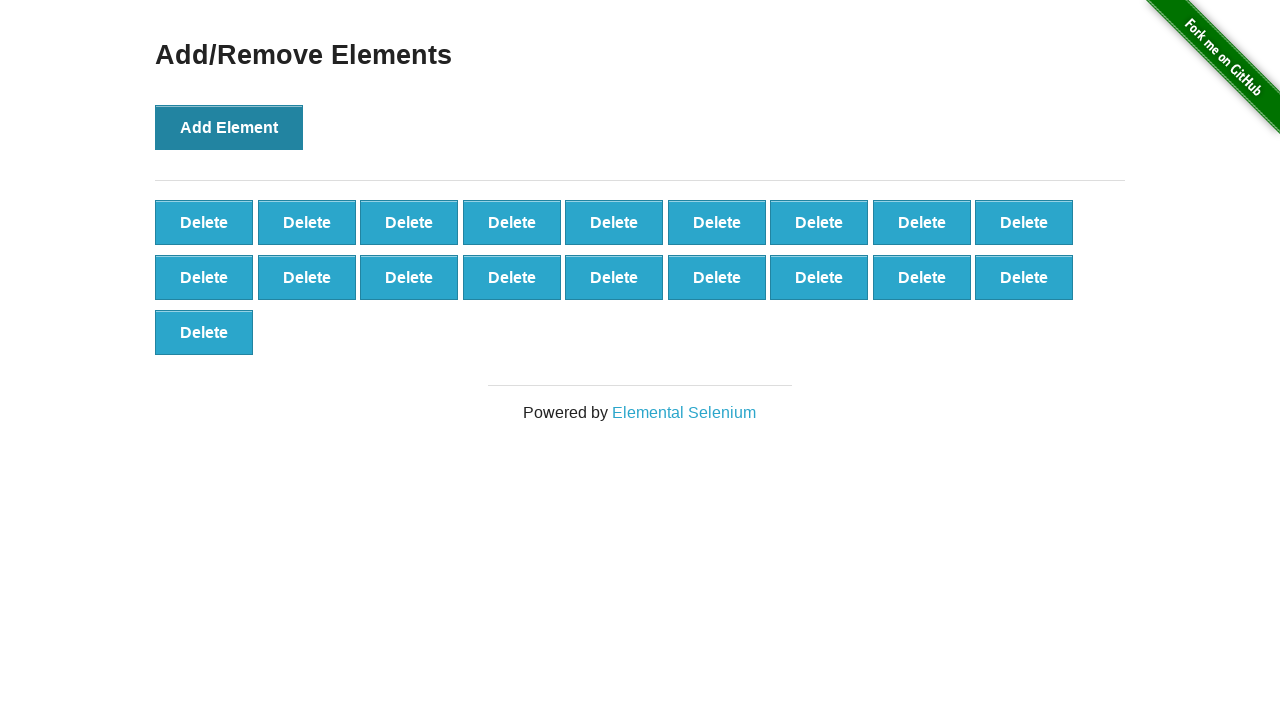

Clicked 'Add Element' button (iteration 20 of 70) at (229, 127) on xpath=//button[@onclick='addElement()']
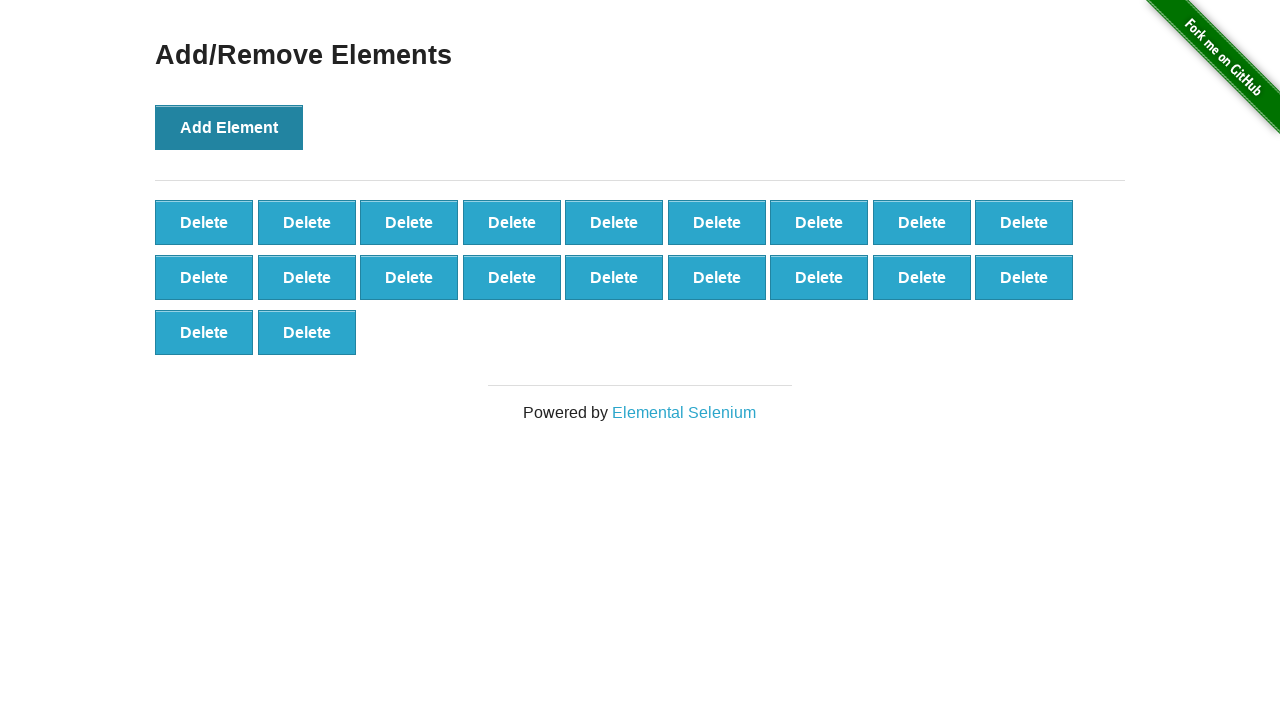

Clicked 'Add Element' button (iteration 21 of 70) at (229, 127) on xpath=//button[@onclick='addElement()']
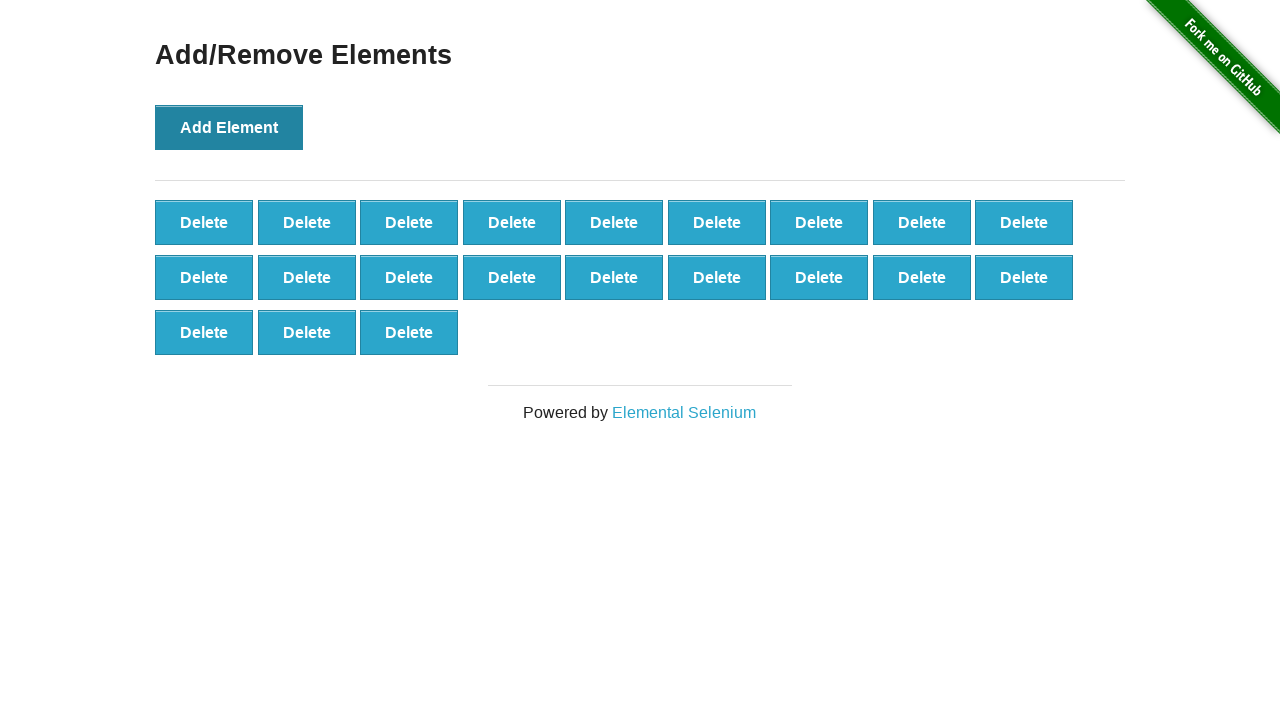

Clicked 'Add Element' button (iteration 22 of 70) at (229, 127) on xpath=//button[@onclick='addElement()']
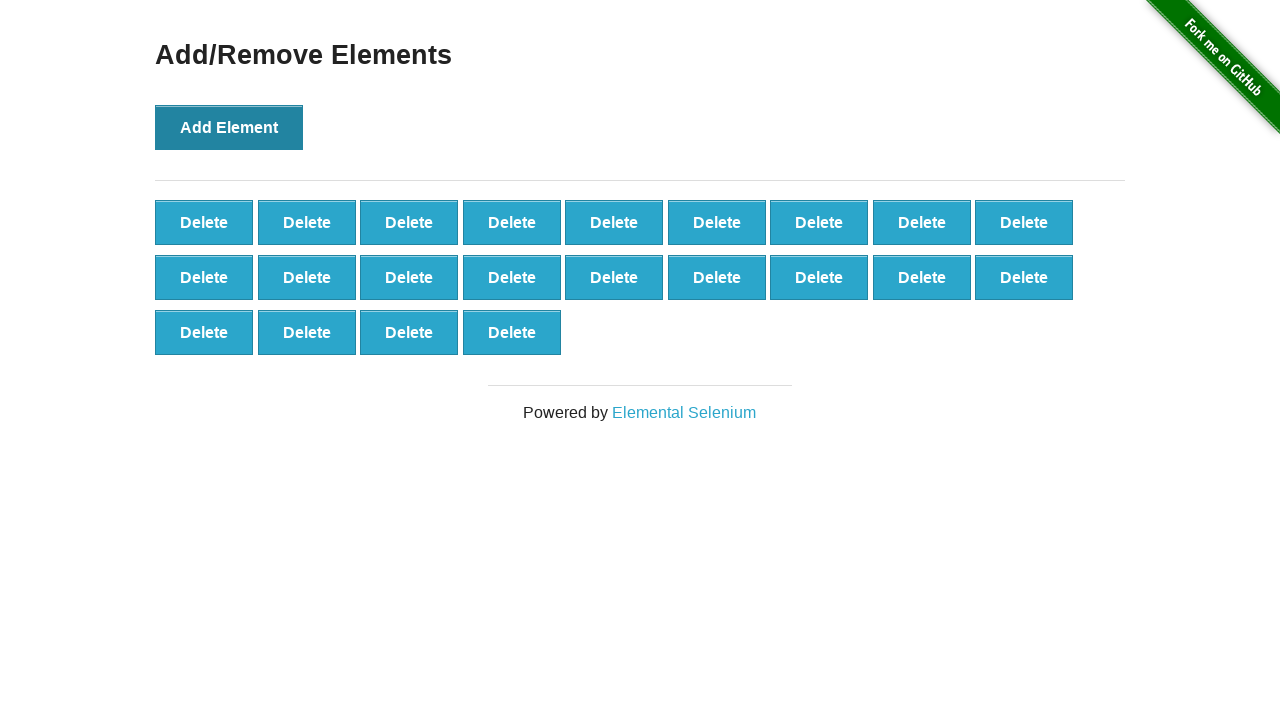

Clicked 'Add Element' button (iteration 23 of 70) at (229, 127) on xpath=//button[@onclick='addElement()']
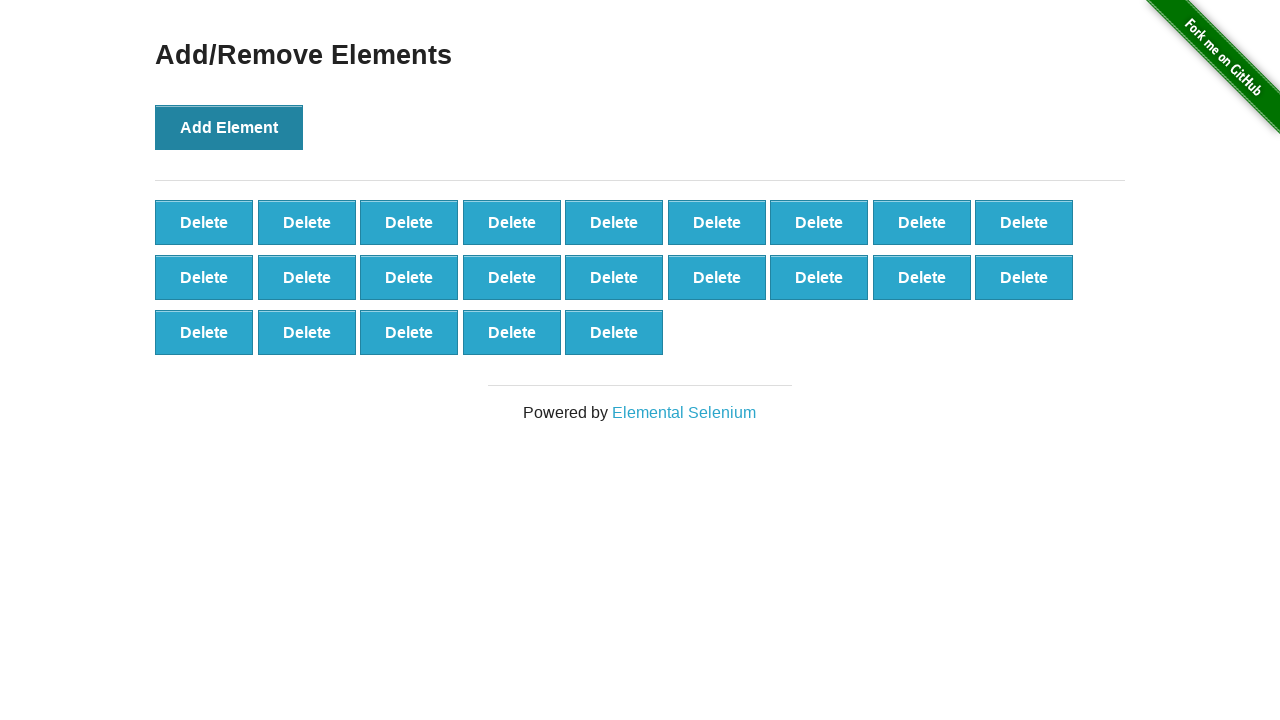

Clicked 'Add Element' button (iteration 24 of 70) at (229, 127) on xpath=//button[@onclick='addElement()']
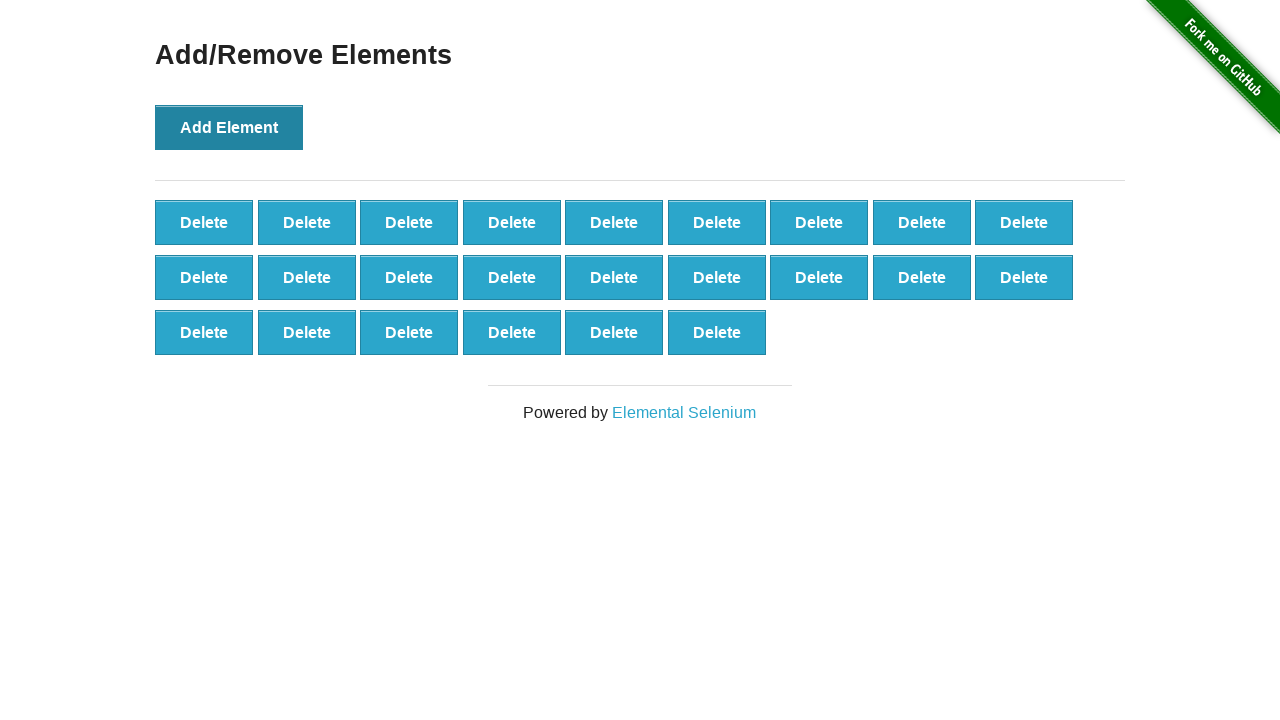

Clicked 'Add Element' button (iteration 25 of 70) at (229, 127) on xpath=//button[@onclick='addElement()']
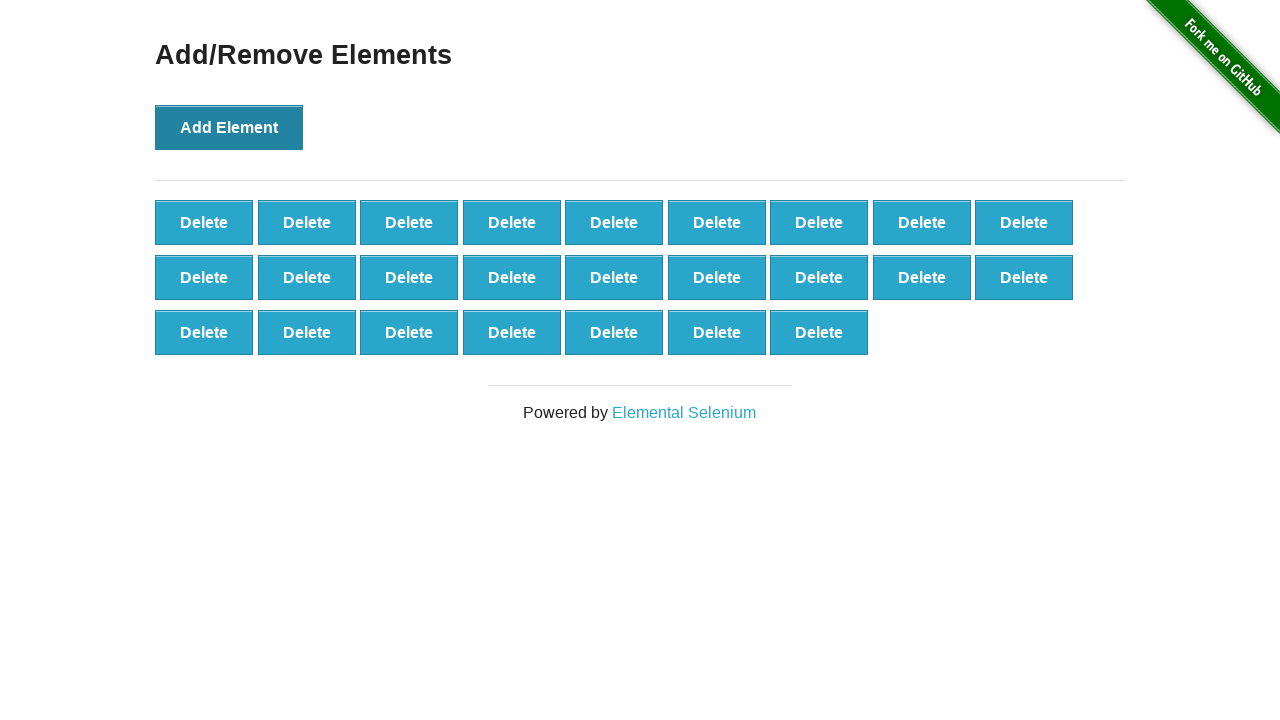

Clicked 'Add Element' button (iteration 26 of 70) at (229, 127) on xpath=//button[@onclick='addElement()']
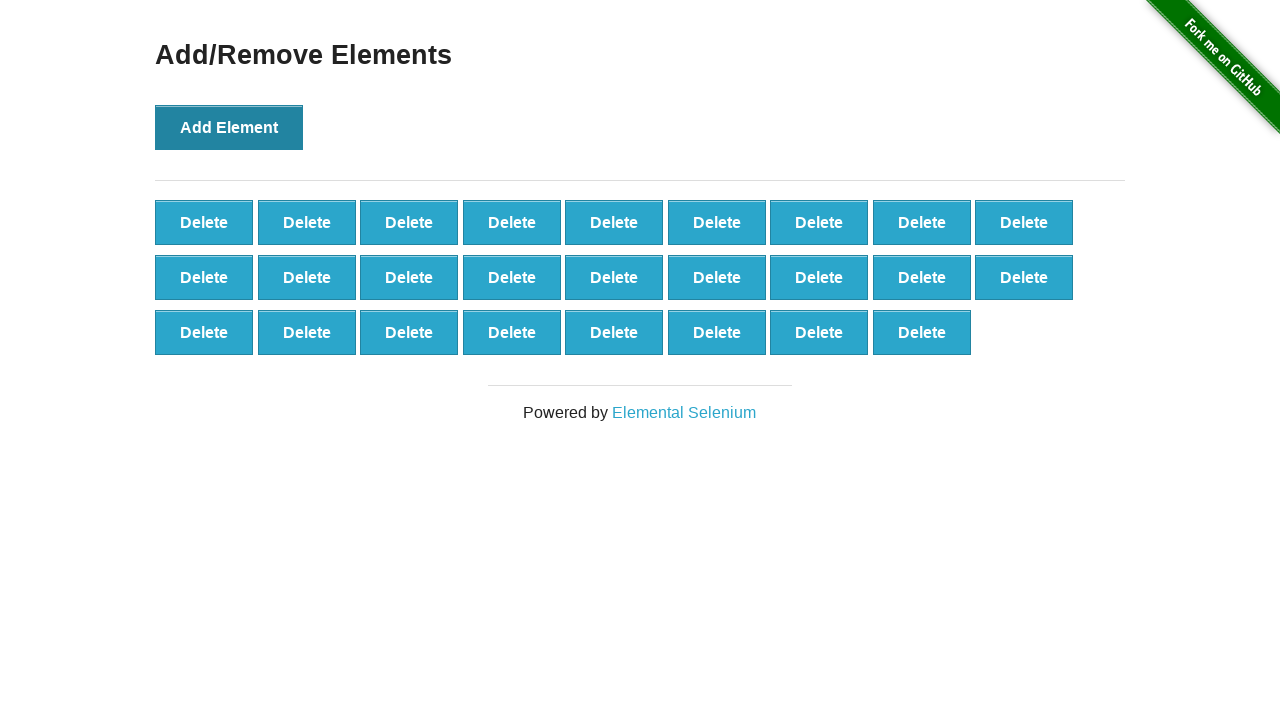

Clicked 'Add Element' button (iteration 27 of 70) at (229, 127) on xpath=//button[@onclick='addElement()']
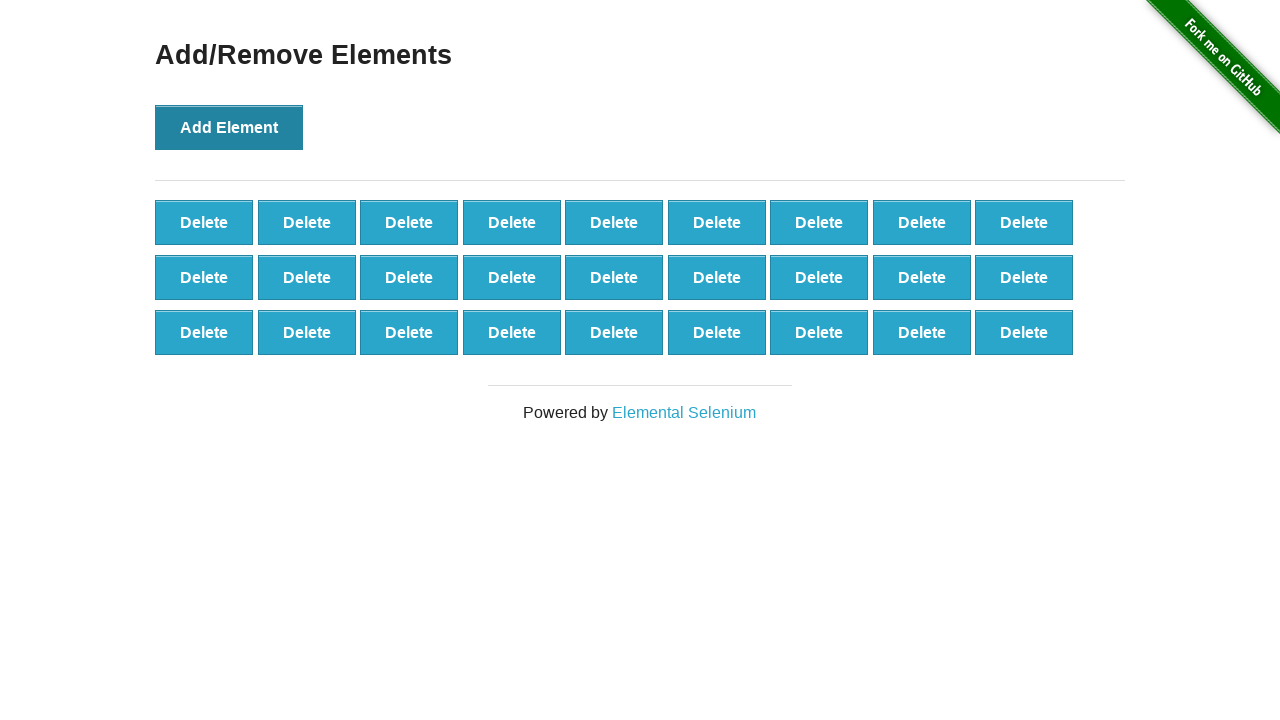

Clicked 'Add Element' button (iteration 28 of 70) at (229, 127) on xpath=//button[@onclick='addElement()']
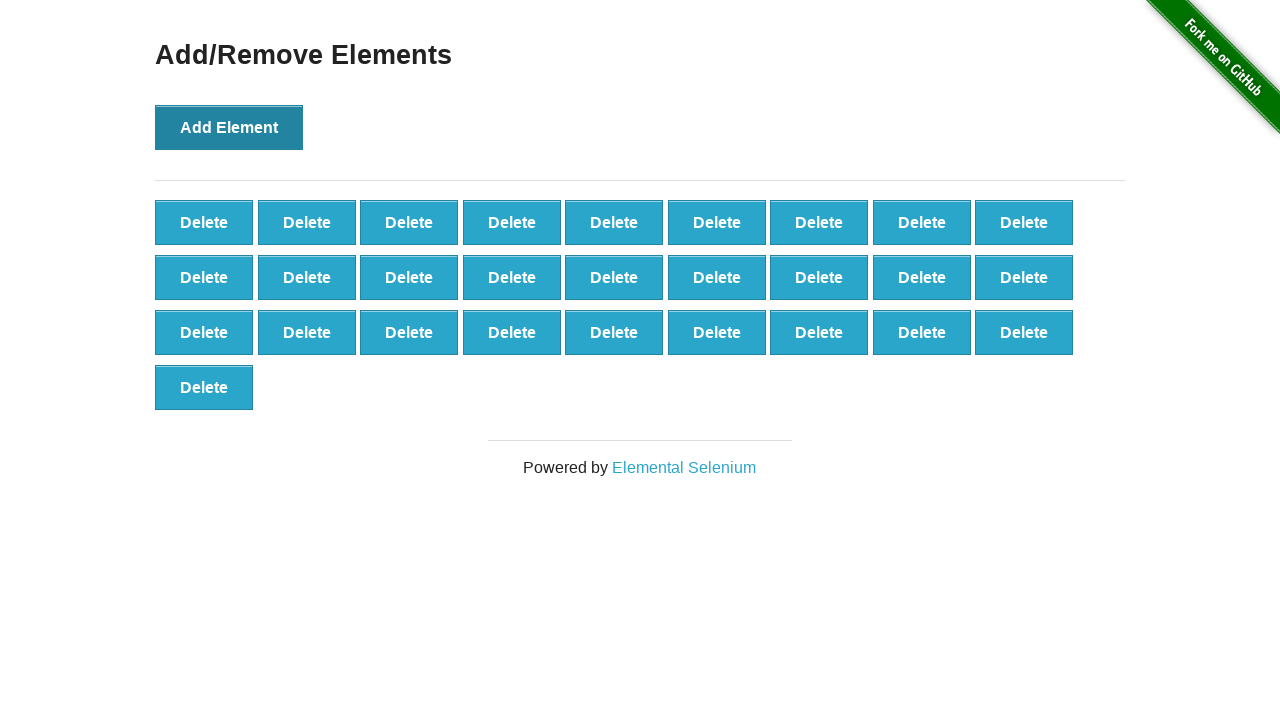

Clicked 'Add Element' button (iteration 29 of 70) at (229, 127) on xpath=//button[@onclick='addElement()']
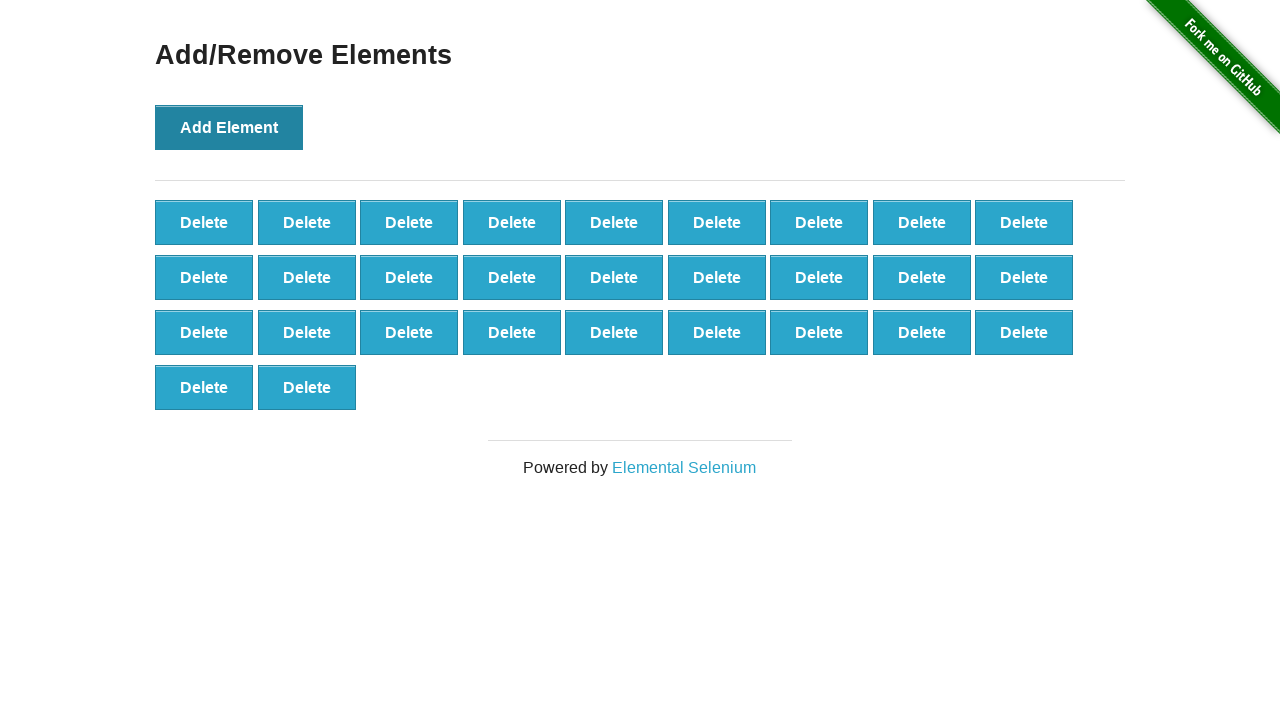

Clicked 'Add Element' button (iteration 30 of 70) at (229, 127) on xpath=//button[@onclick='addElement()']
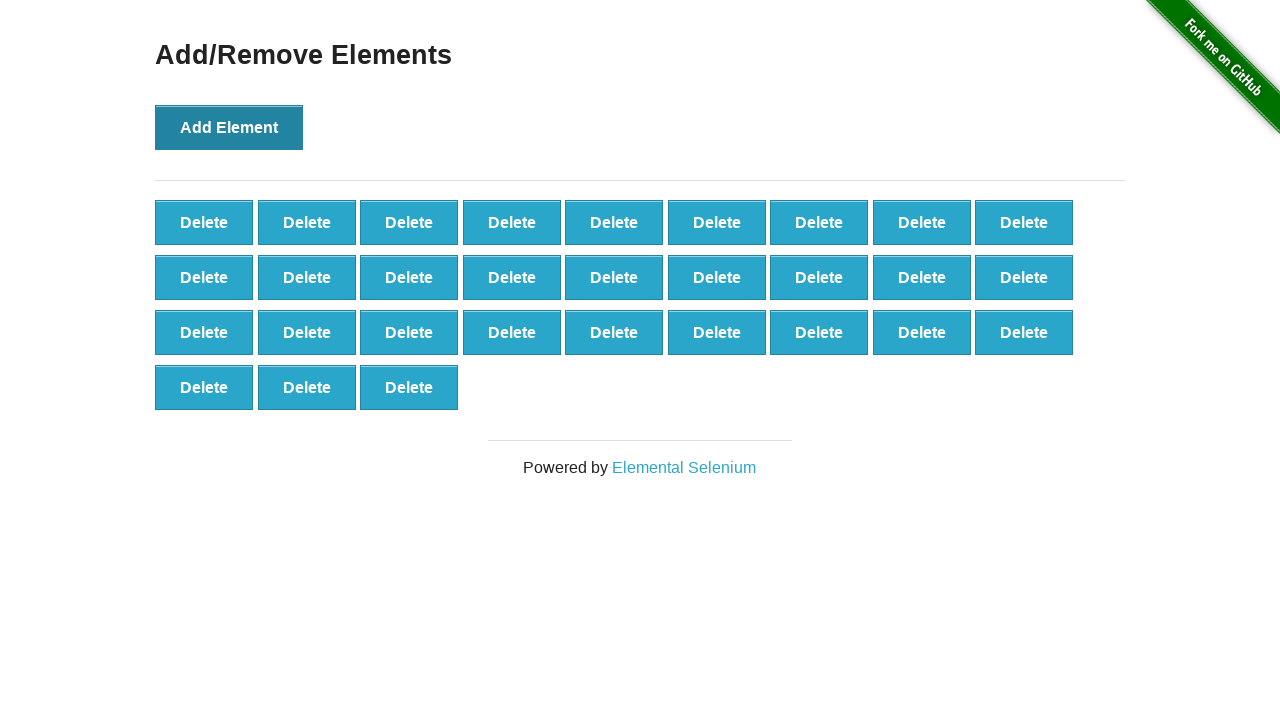

Clicked 'Add Element' button (iteration 31 of 70) at (229, 127) on xpath=//button[@onclick='addElement()']
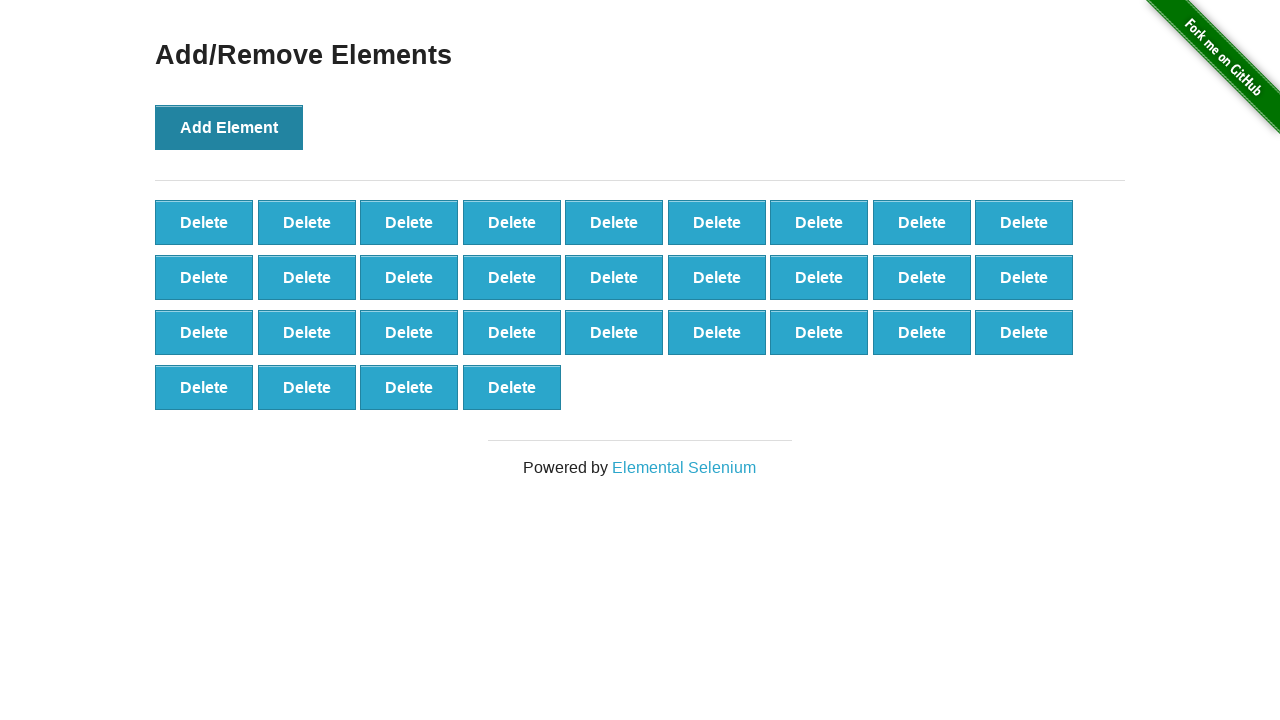

Clicked 'Add Element' button (iteration 32 of 70) at (229, 127) on xpath=//button[@onclick='addElement()']
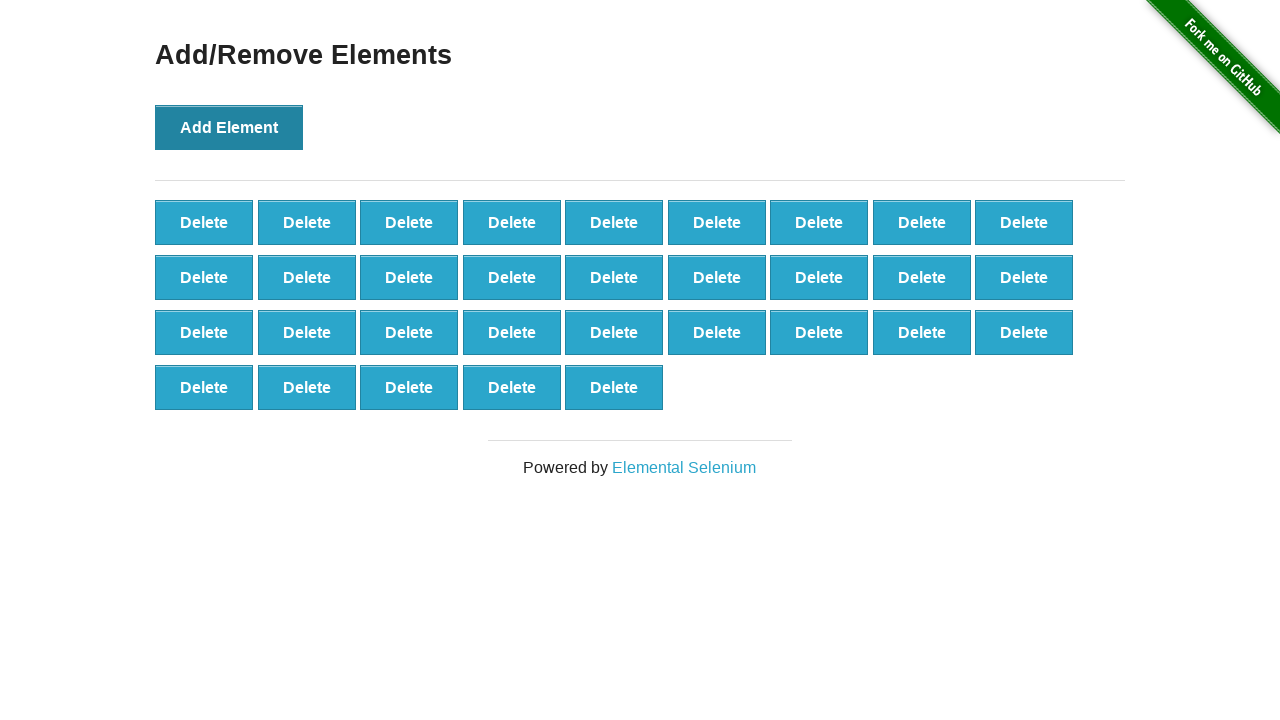

Clicked 'Add Element' button (iteration 33 of 70) at (229, 127) on xpath=//button[@onclick='addElement()']
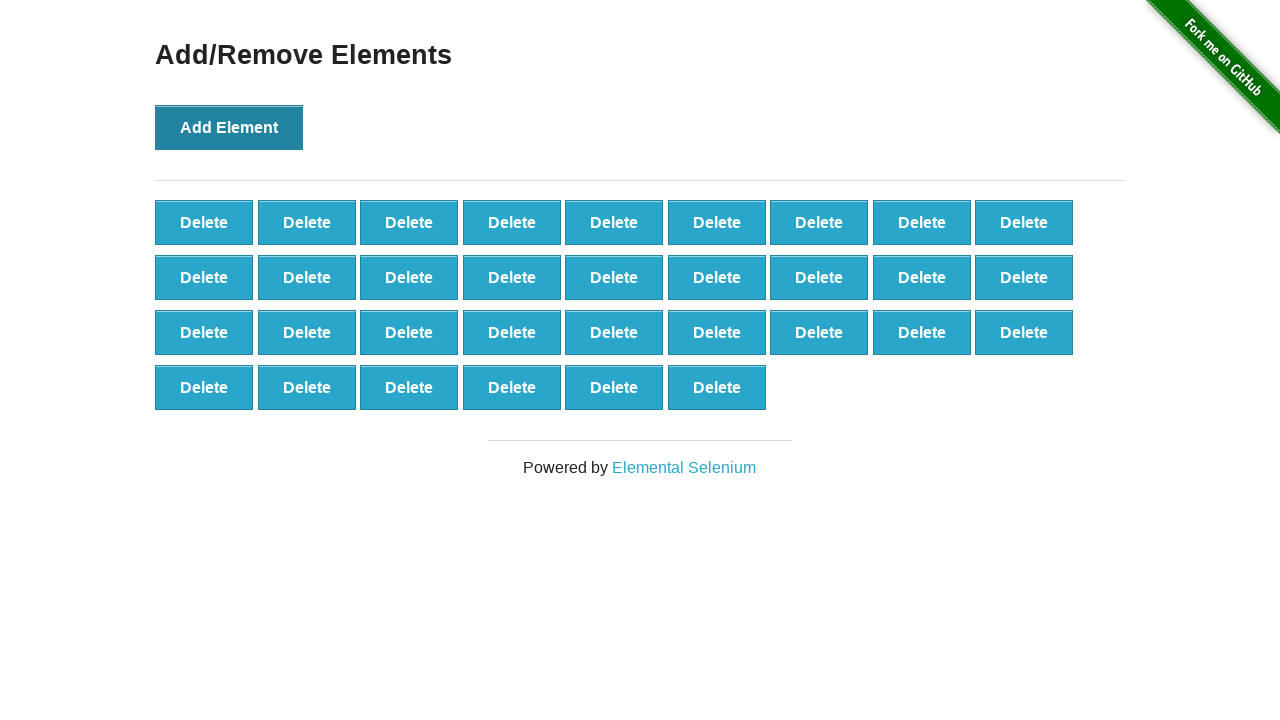

Clicked 'Add Element' button (iteration 34 of 70) at (229, 127) on xpath=//button[@onclick='addElement()']
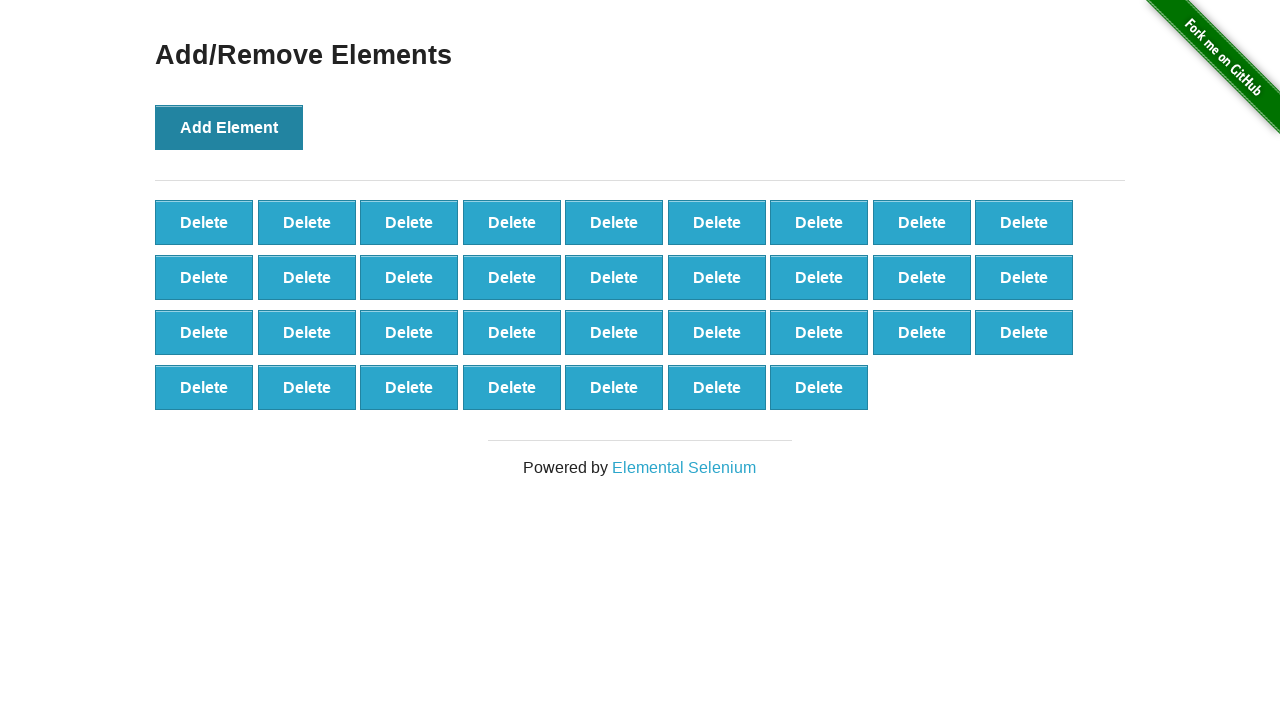

Clicked 'Add Element' button (iteration 35 of 70) at (229, 127) on xpath=//button[@onclick='addElement()']
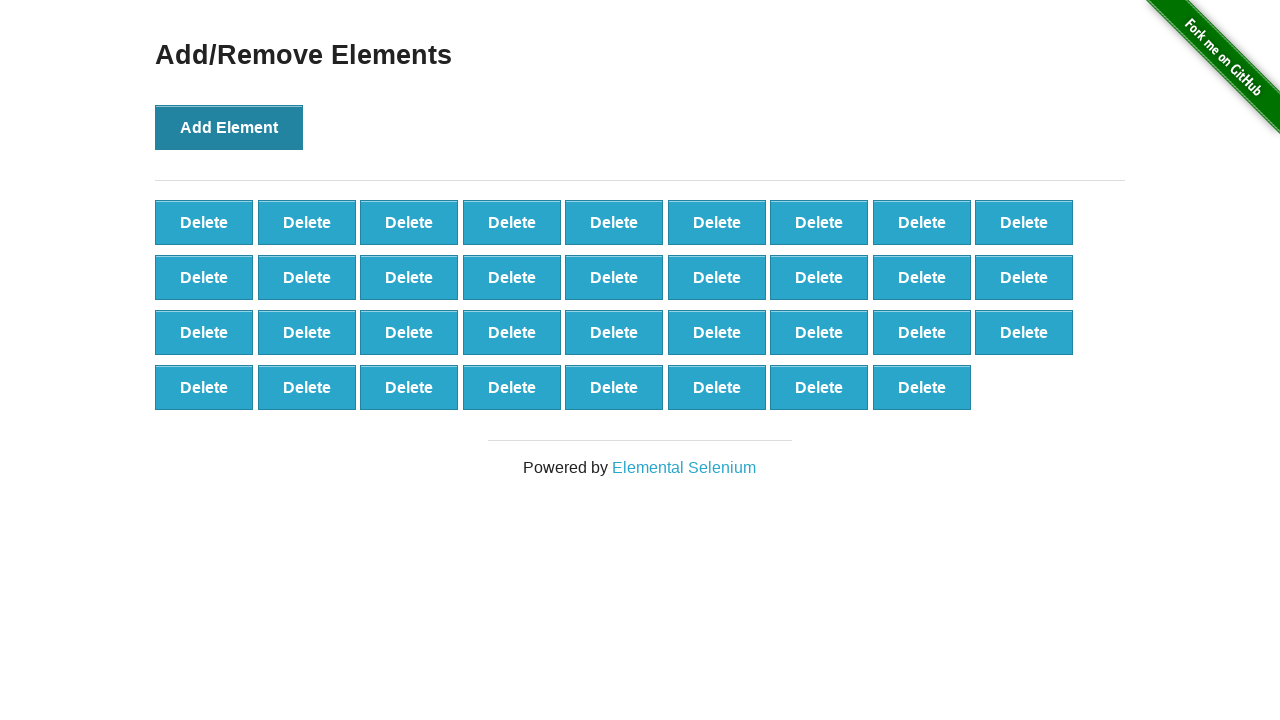

Clicked 'Add Element' button (iteration 36 of 70) at (229, 127) on xpath=//button[@onclick='addElement()']
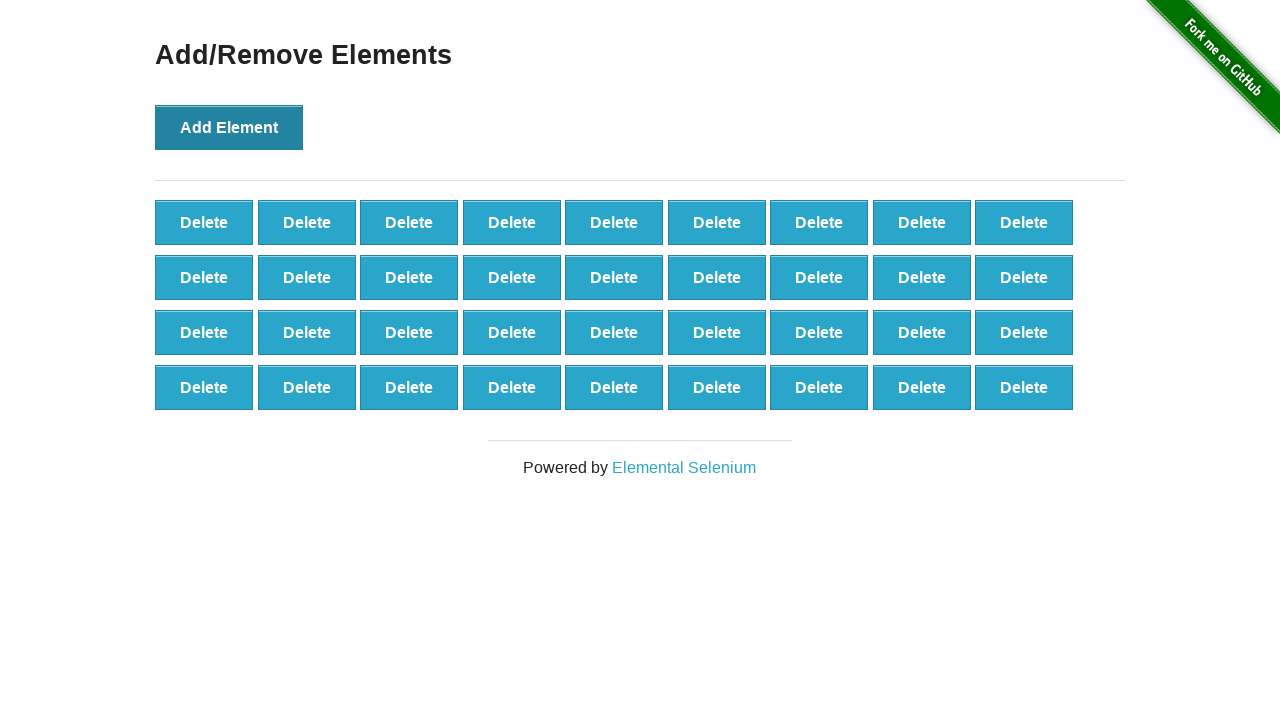

Clicked 'Add Element' button (iteration 37 of 70) at (229, 127) on xpath=//button[@onclick='addElement()']
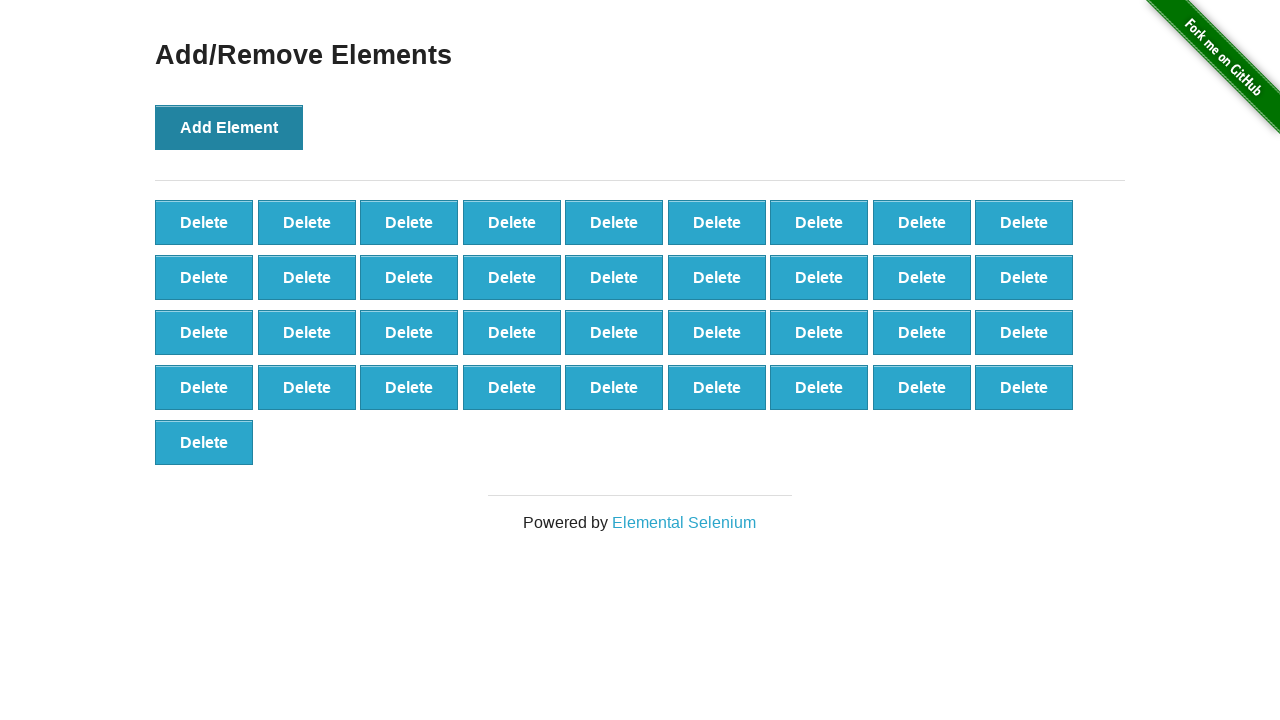

Clicked 'Add Element' button (iteration 38 of 70) at (229, 127) on xpath=//button[@onclick='addElement()']
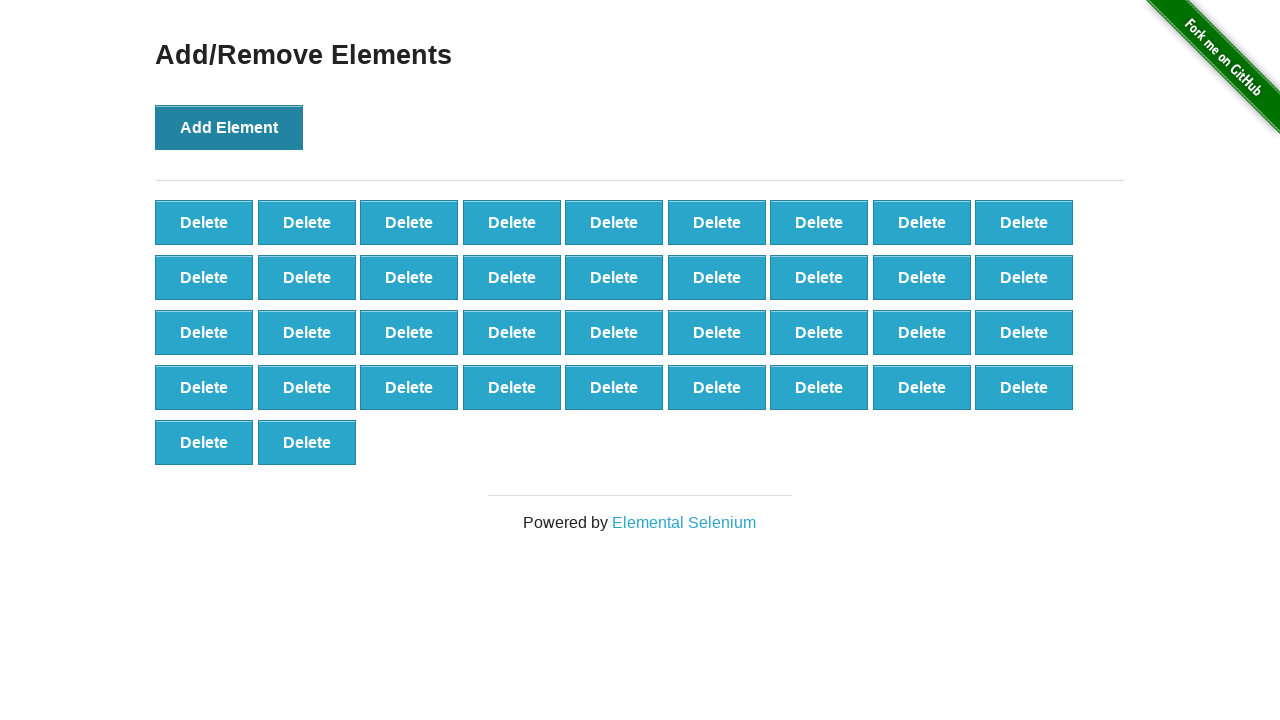

Clicked 'Add Element' button (iteration 39 of 70) at (229, 127) on xpath=//button[@onclick='addElement()']
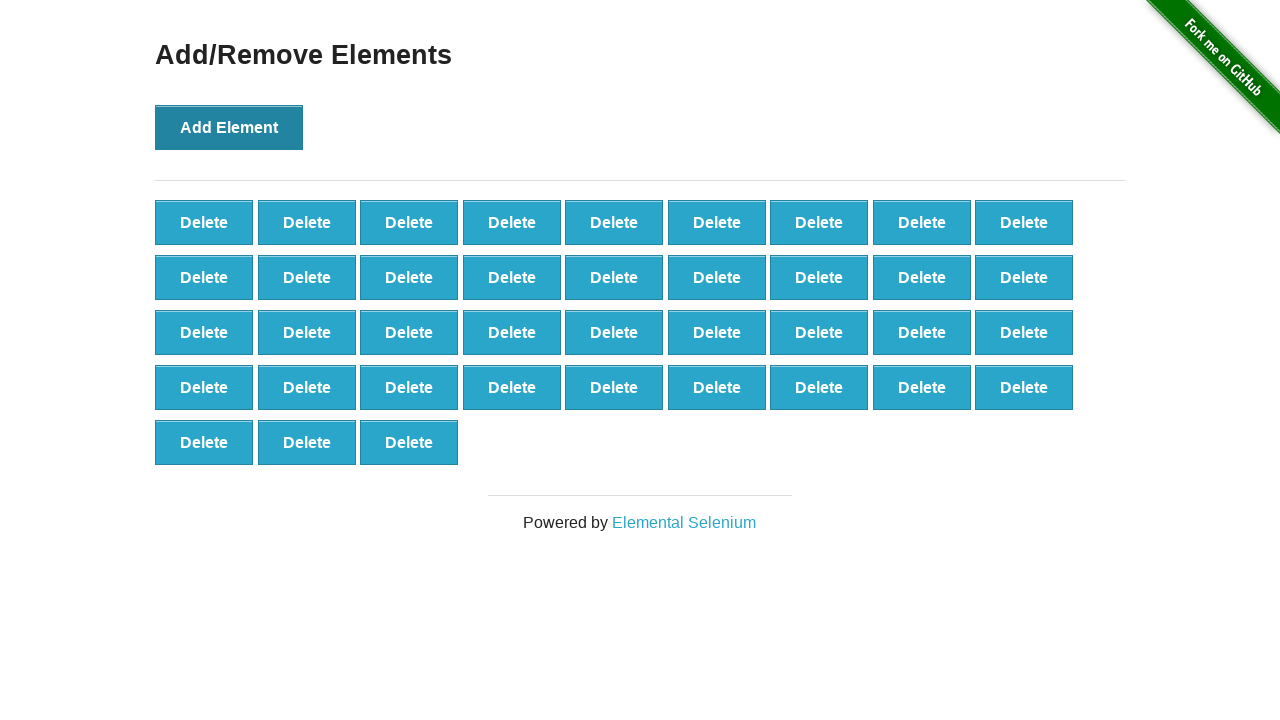

Clicked 'Add Element' button (iteration 40 of 70) at (229, 127) on xpath=//button[@onclick='addElement()']
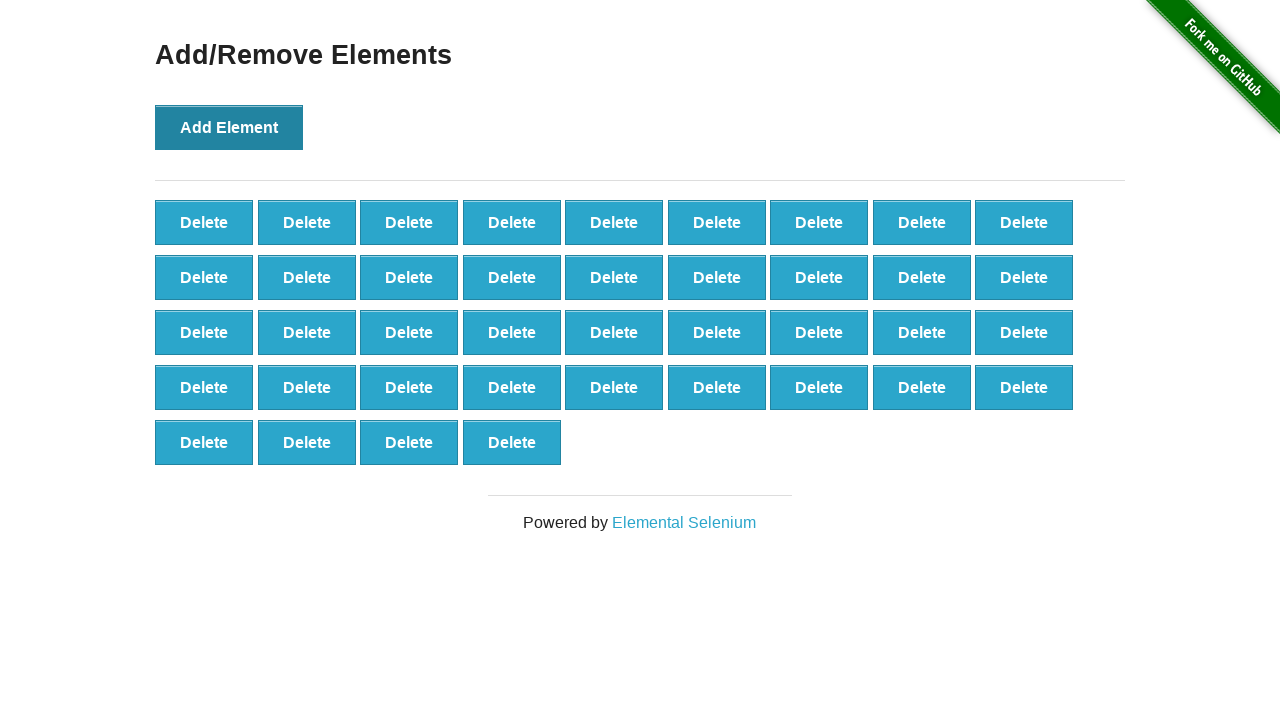

Clicked 'Add Element' button (iteration 41 of 70) at (229, 127) on xpath=//button[@onclick='addElement()']
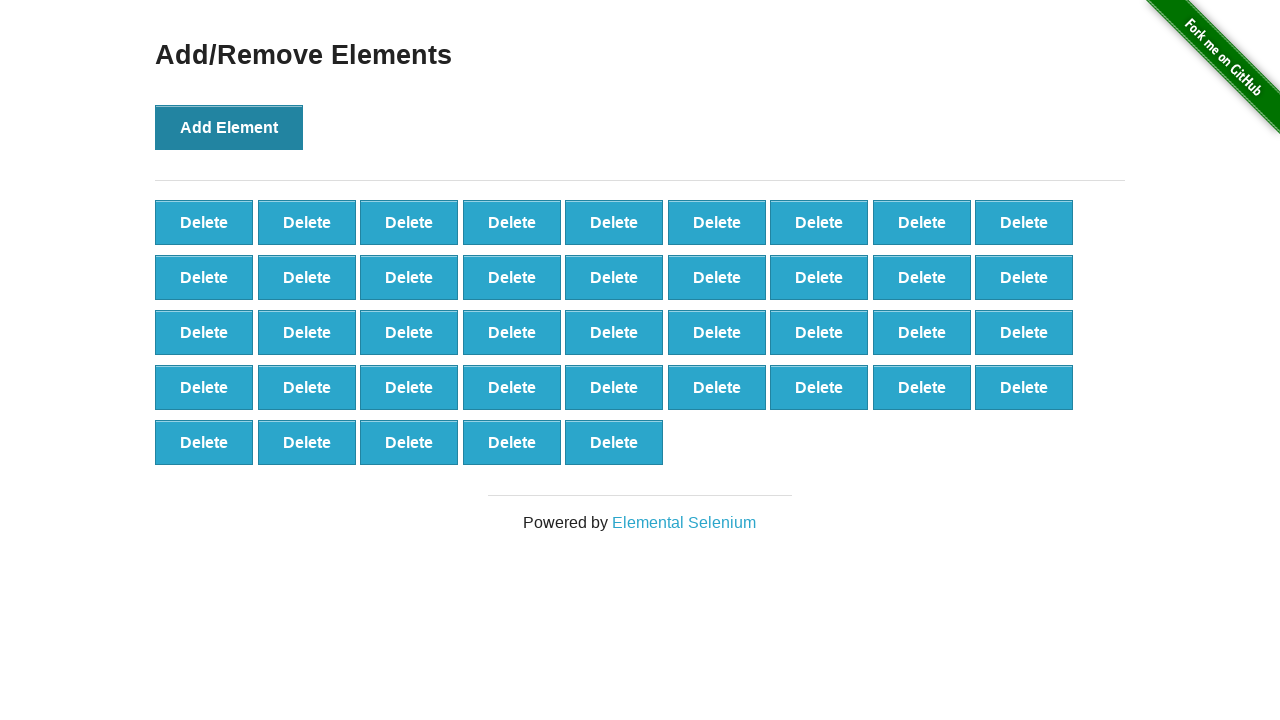

Clicked 'Add Element' button (iteration 42 of 70) at (229, 127) on xpath=//button[@onclick='addElement()']
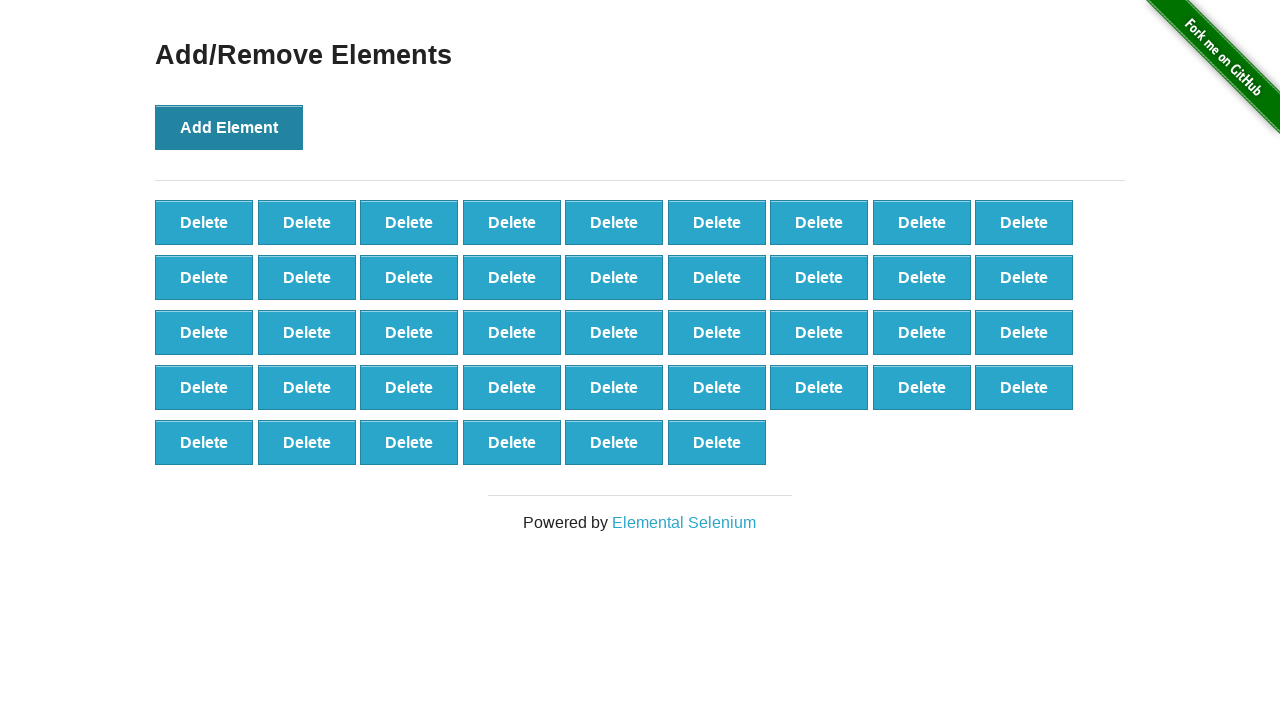

Clicked 'Add Element' button (iteration 43 of 70) at (229, 127) on xpath=//button[@onclick='addElement()']
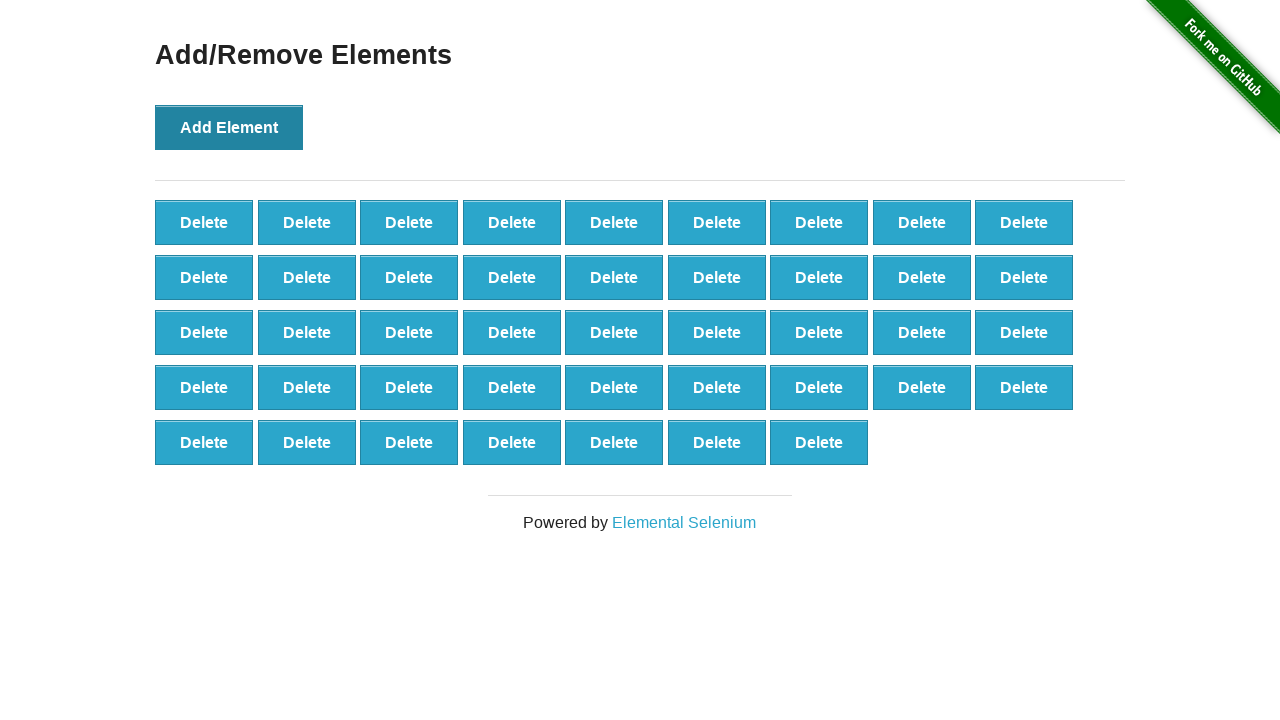

Clicked 'Add Element' button (iteration 44 of 70) at (229, 127) on xpath=//button[@onclick='addElement()']
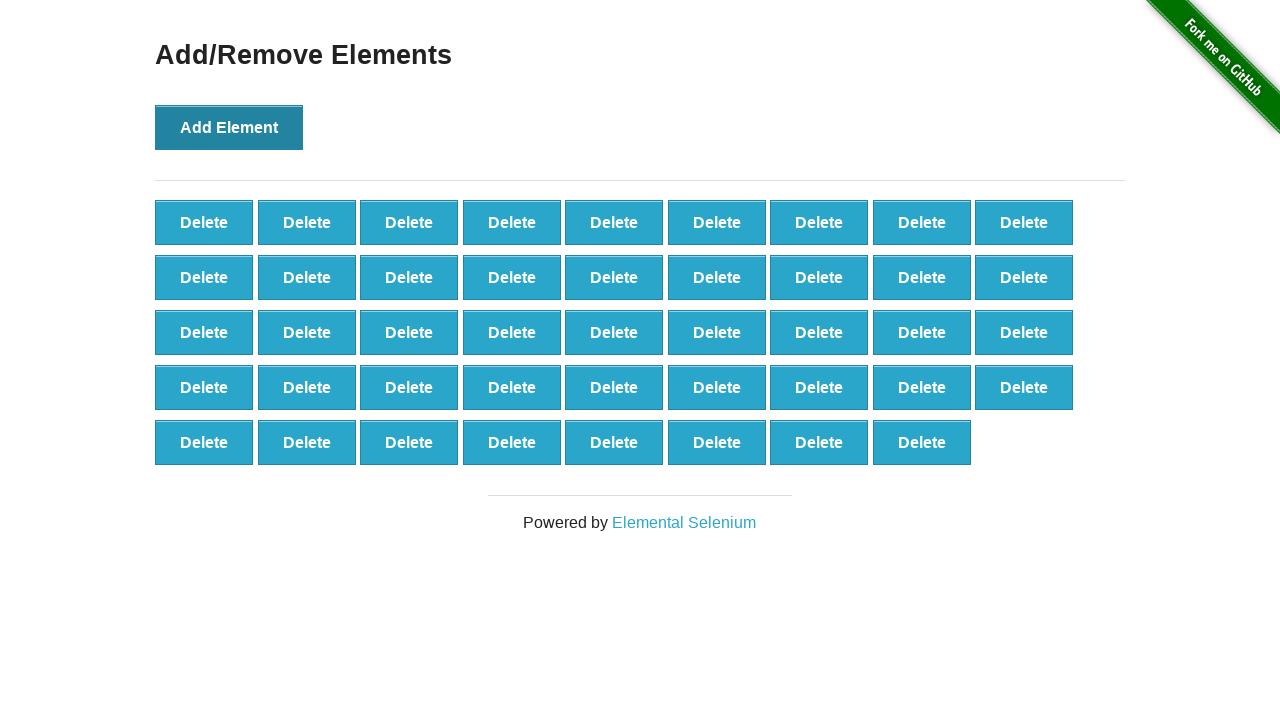

Clicked 'Add Element' button (iteration 45 of 70) at (229, 127) on xpath=//button[@onclick='addElement()']
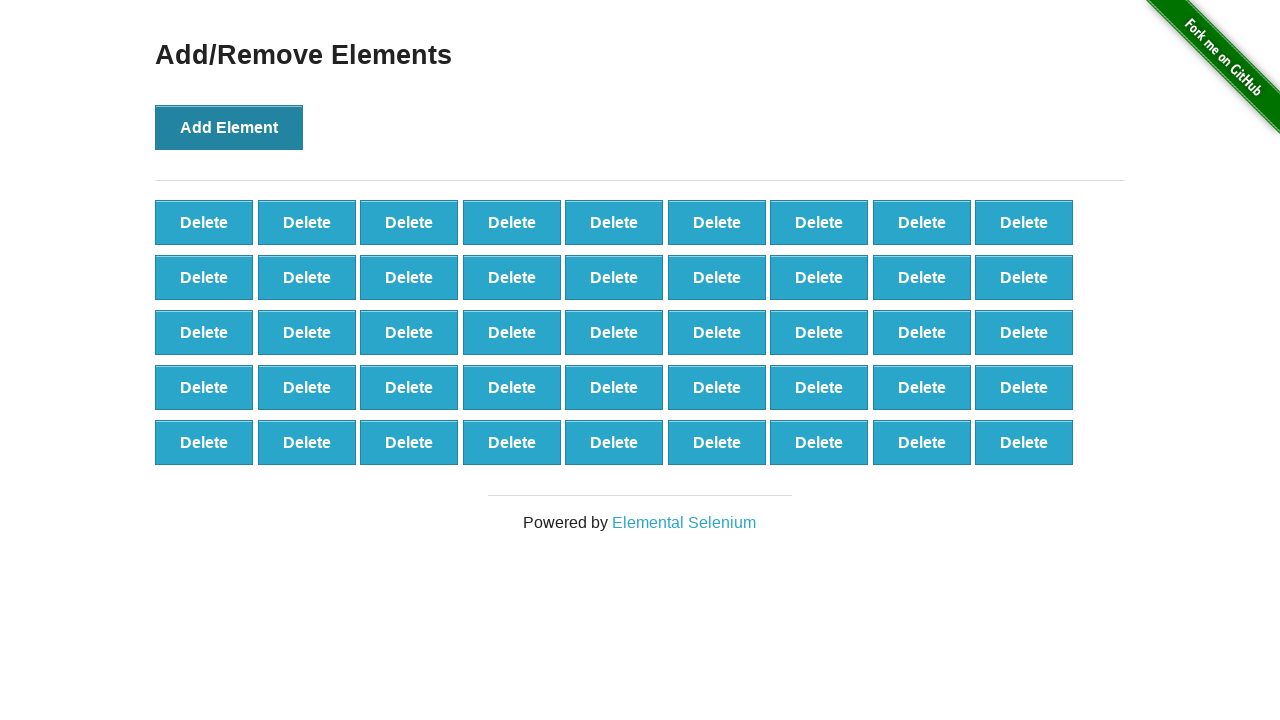

Clicked 'Add Element' button (iteration 46 of 70) at (229, 127) on xpath=//button[@onclick='addElement()']
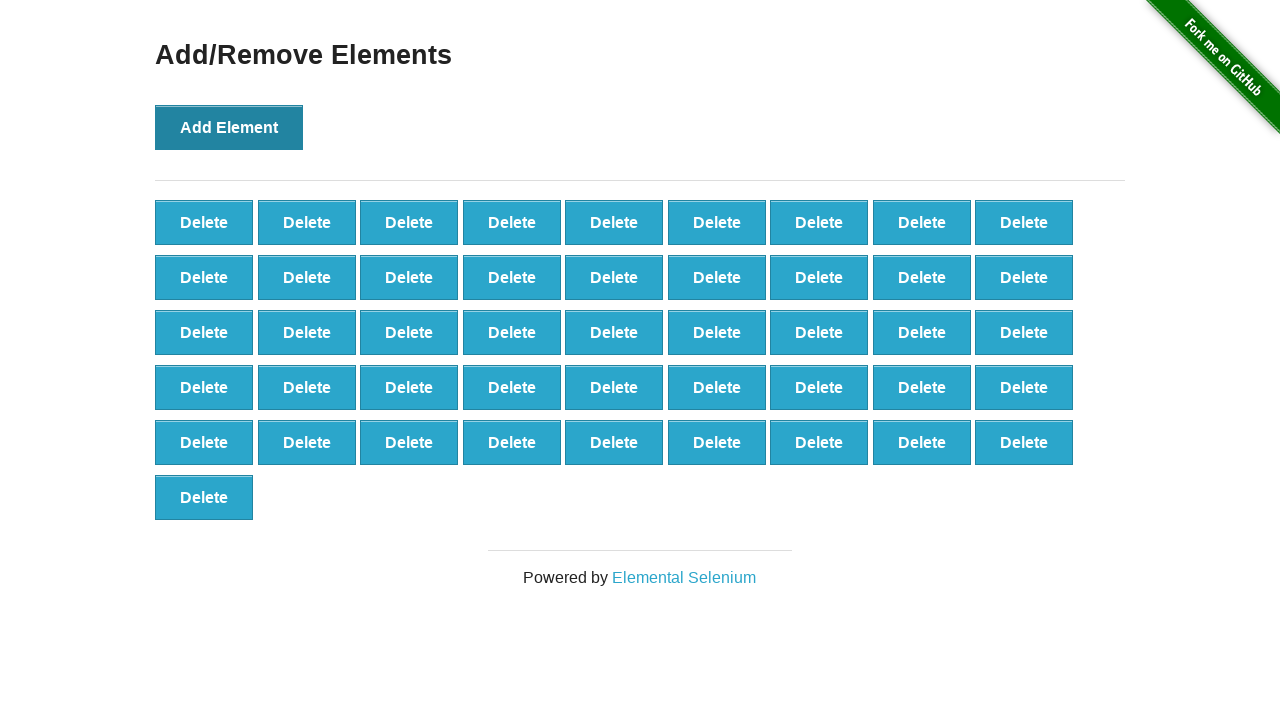

Clicked 'Add Element' button (iteration 47 of 70) at (229, 127) on xpath=//button[@onclick='addElement()']
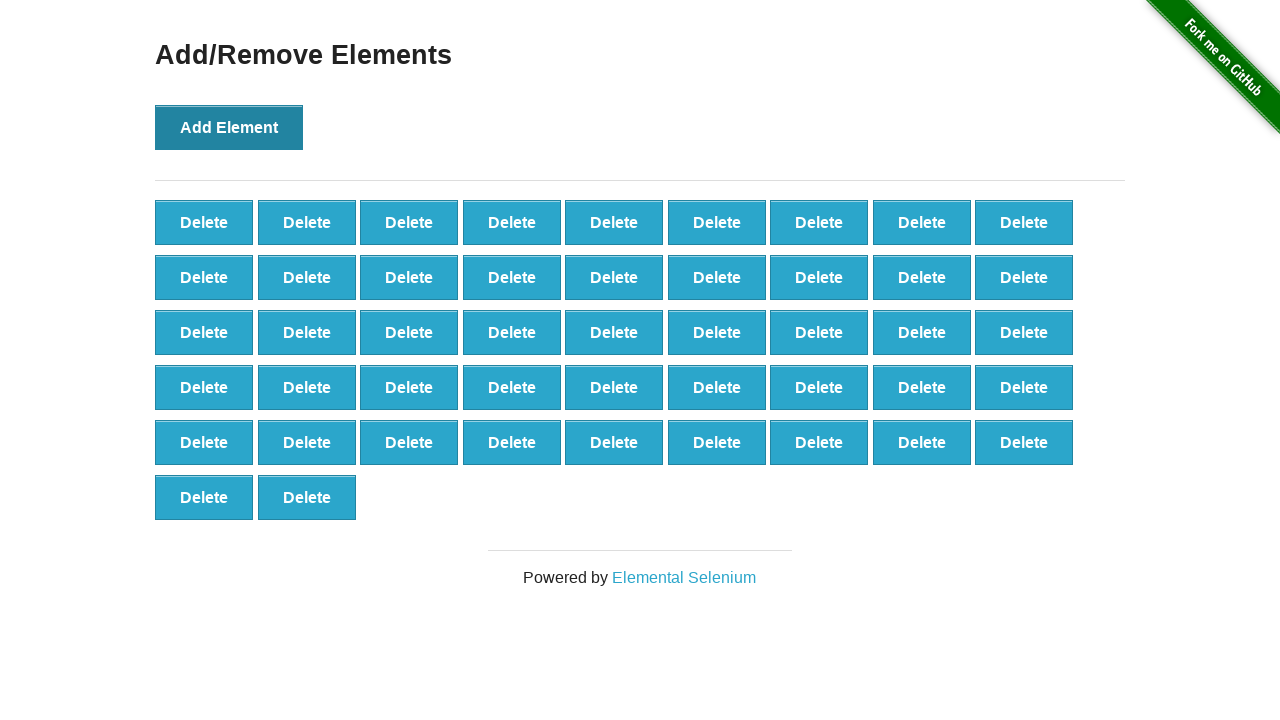

Clicked 'Add Element' button (iteration 48 of 70) at (229, 127) on xpath=//button[@onclick='addElement()']
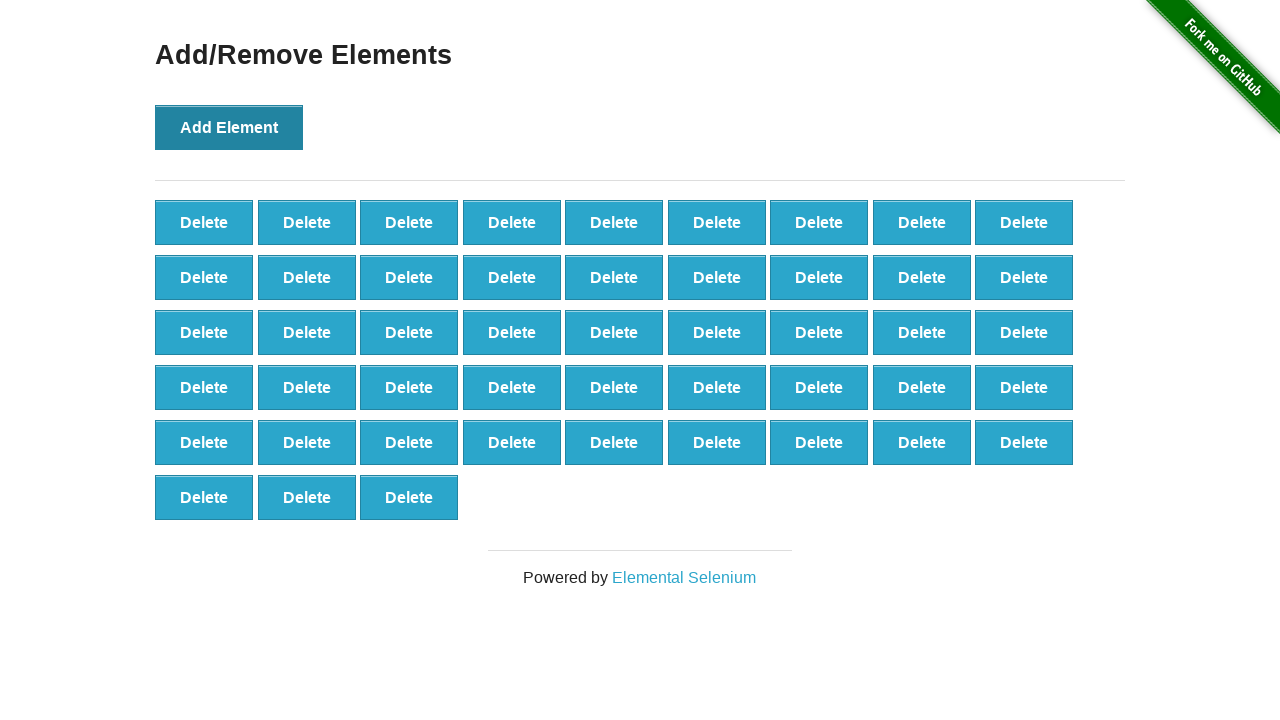

Clicked 'Add Element' button (iteration 49 of 70) at (229, 127) on xpath=//button[@onclick='addElement()']
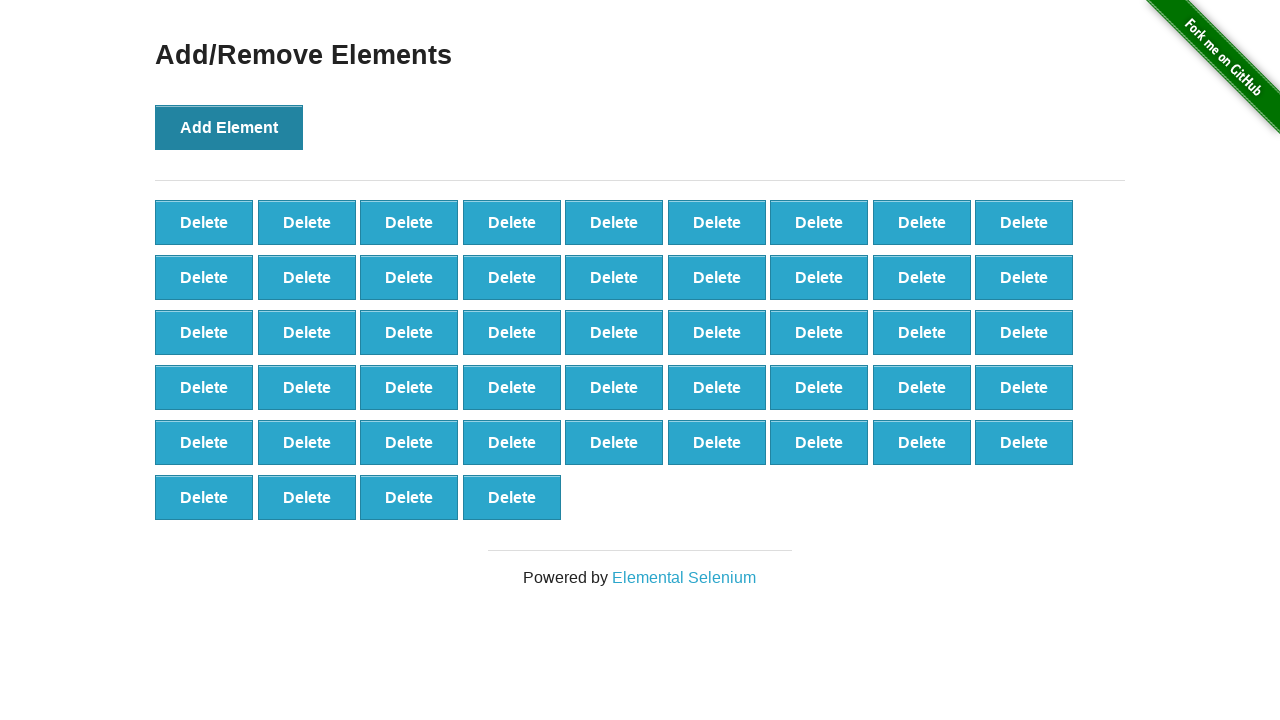

Clicked 'Add Element' button (iteration 50 of 70) at (229, 127) on xpath=//button[@onclick='addElement()']
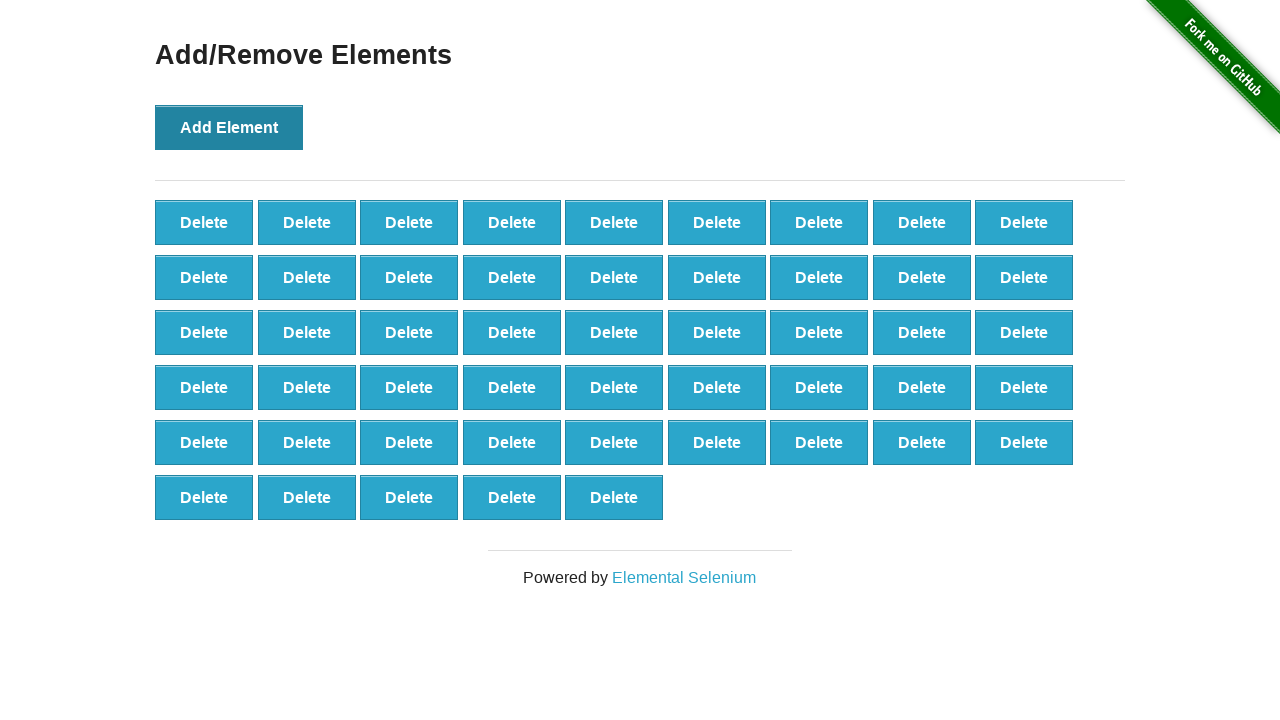

Clicked 'Add Element' button (iteration 51 of 70) at (229, 127) on xpath=//button[@onclick='addElement()']
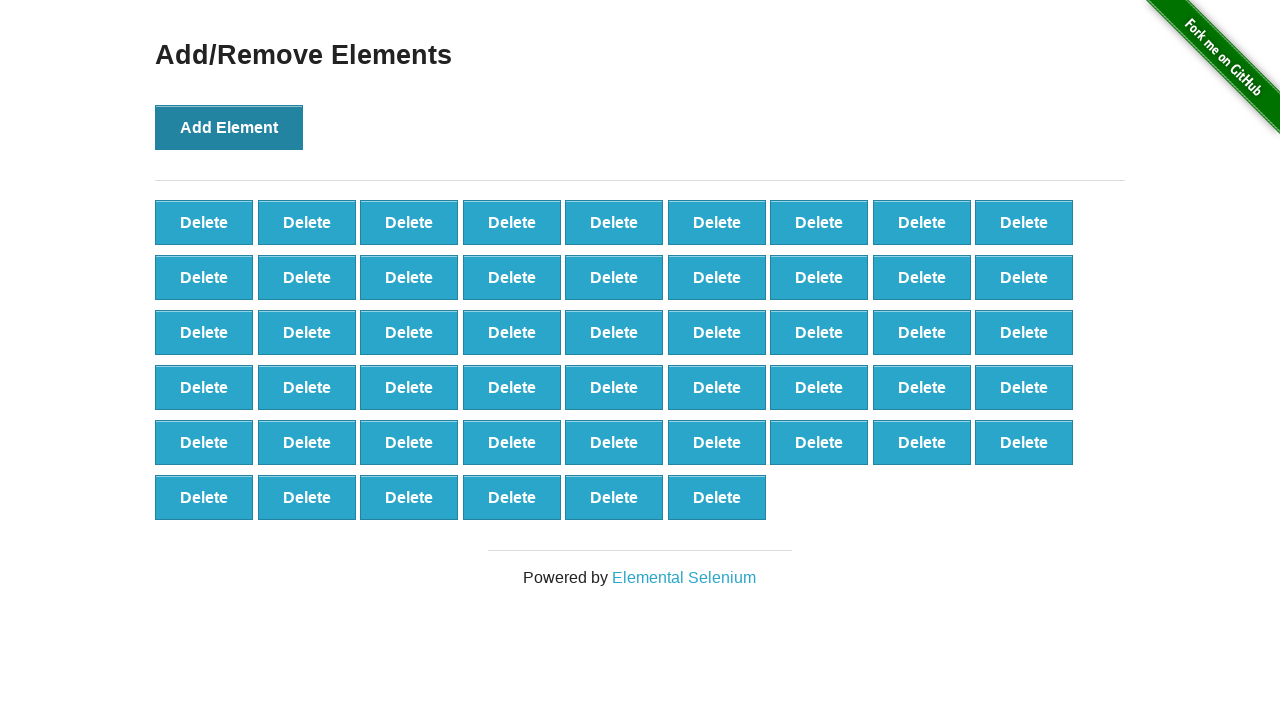

Clicked 'Add Element' button (iteration 52 of 70) at (229, 127) on xpath=//button[@onclick='addElement()']
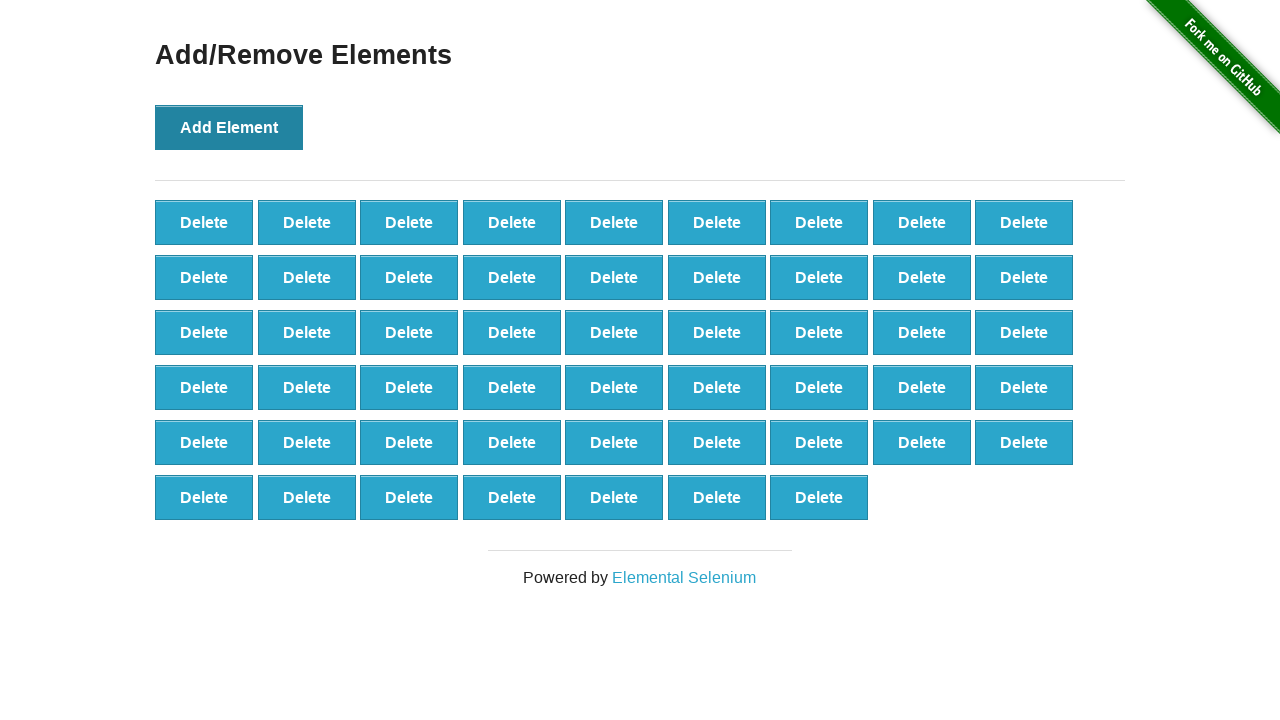

Clicked 'Add Element' button (iteration 53 of 70) at (229, 127) on xpath=//button[@onclick='addElement()']
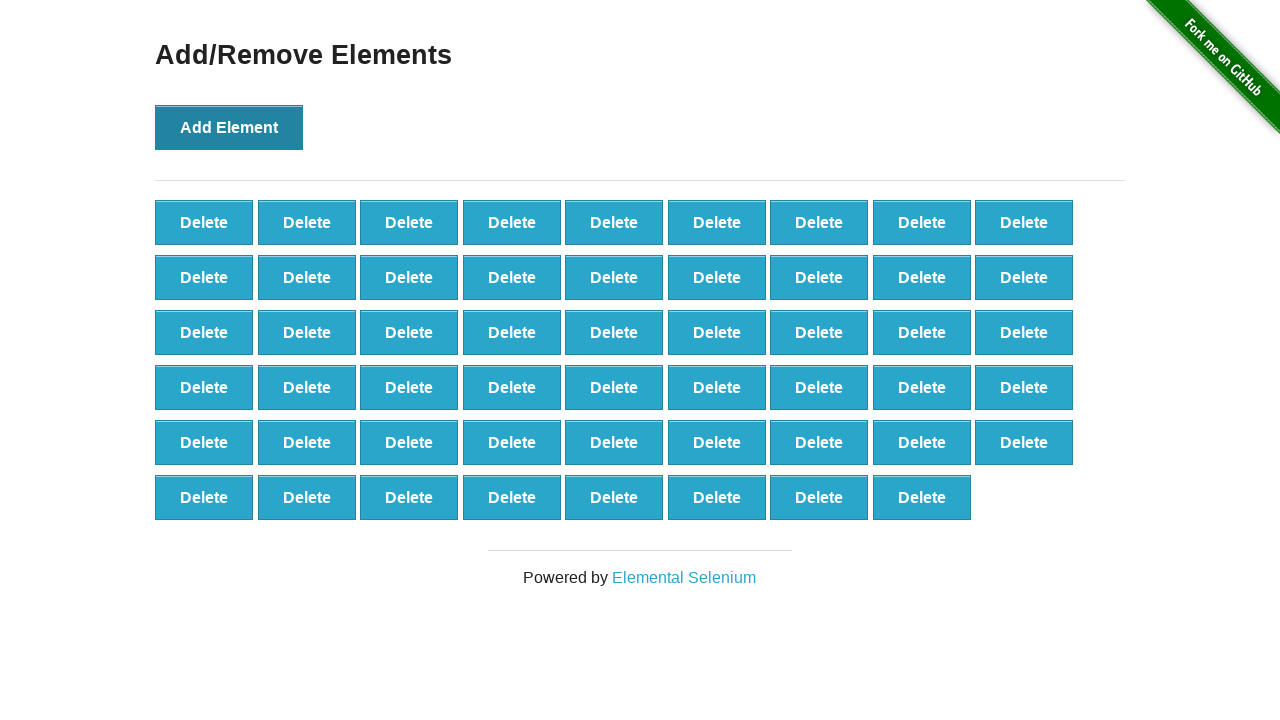

Clicked 'Add Element' button (iteration 54 of 70) at (229, 127) on xpath=//button[@onclick='addElement()']
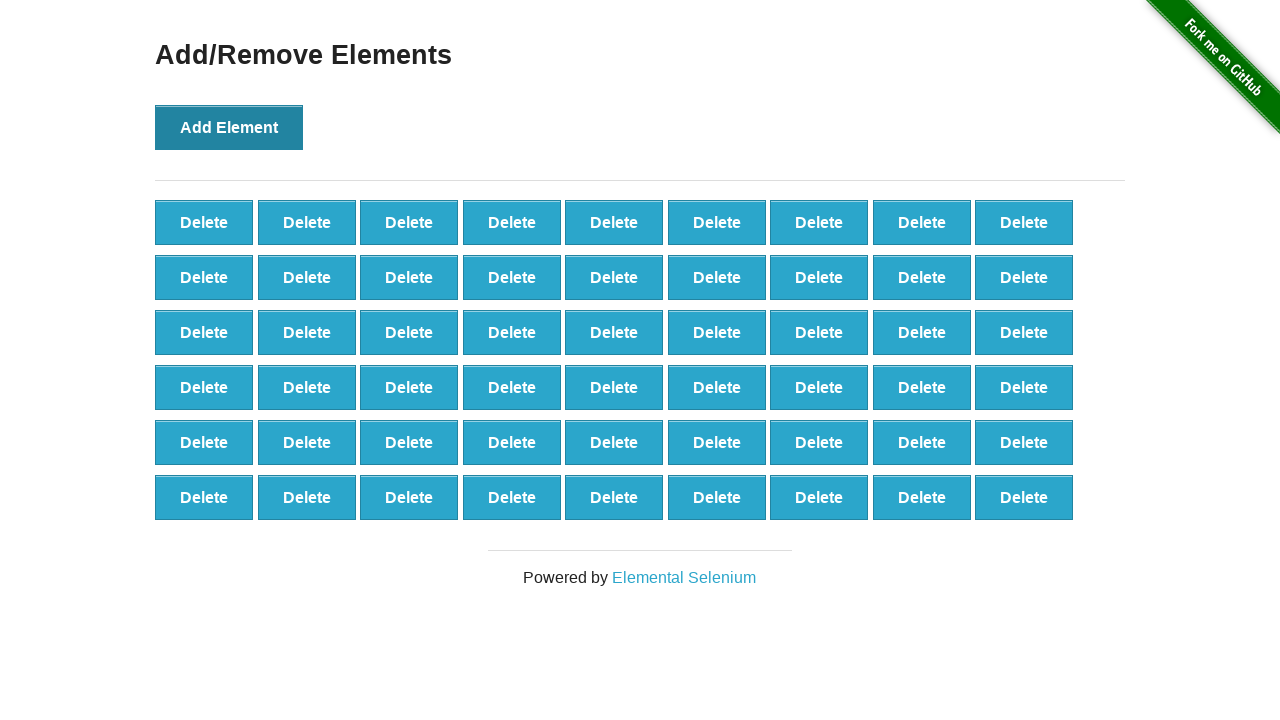

Clicked 'Add Element' button (iteration 55 of 70) at (229, 127) on xpath=//button[@onclick='addElement()']
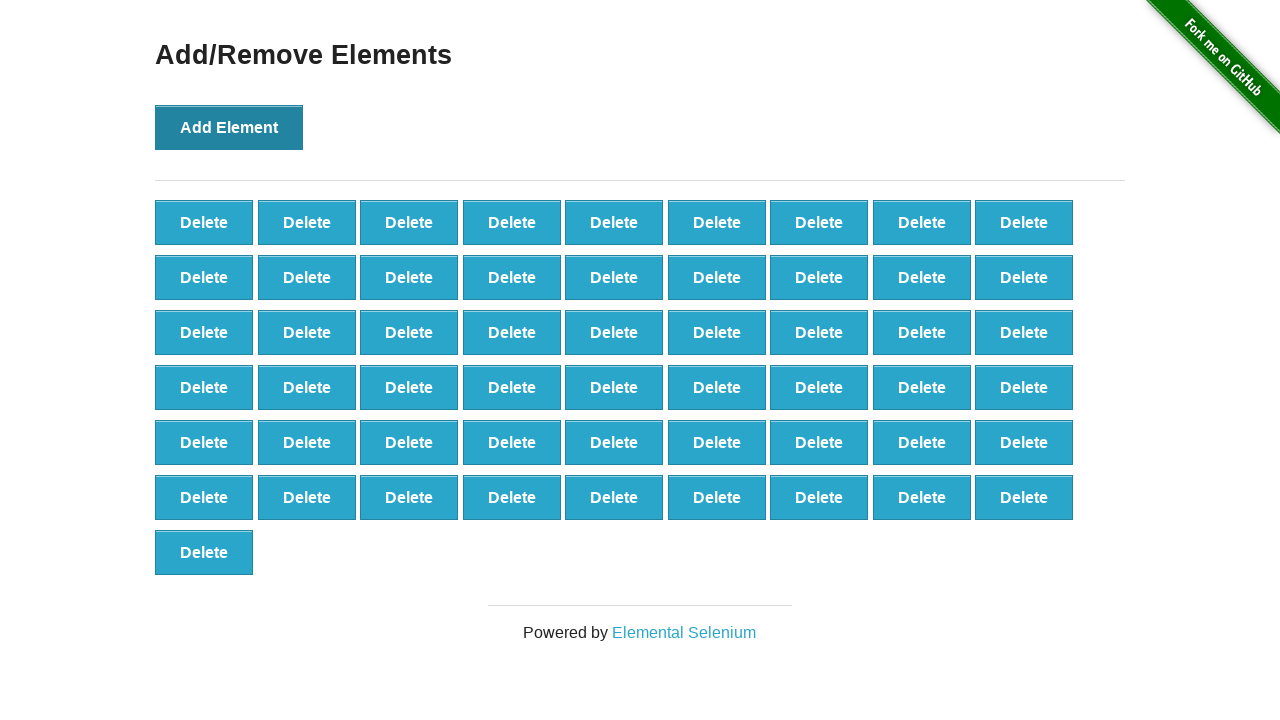

Clicked 'Add Element' button (iteration 56 of 70) at (229, 127) on xpath=//button[@onclick='addElement()']
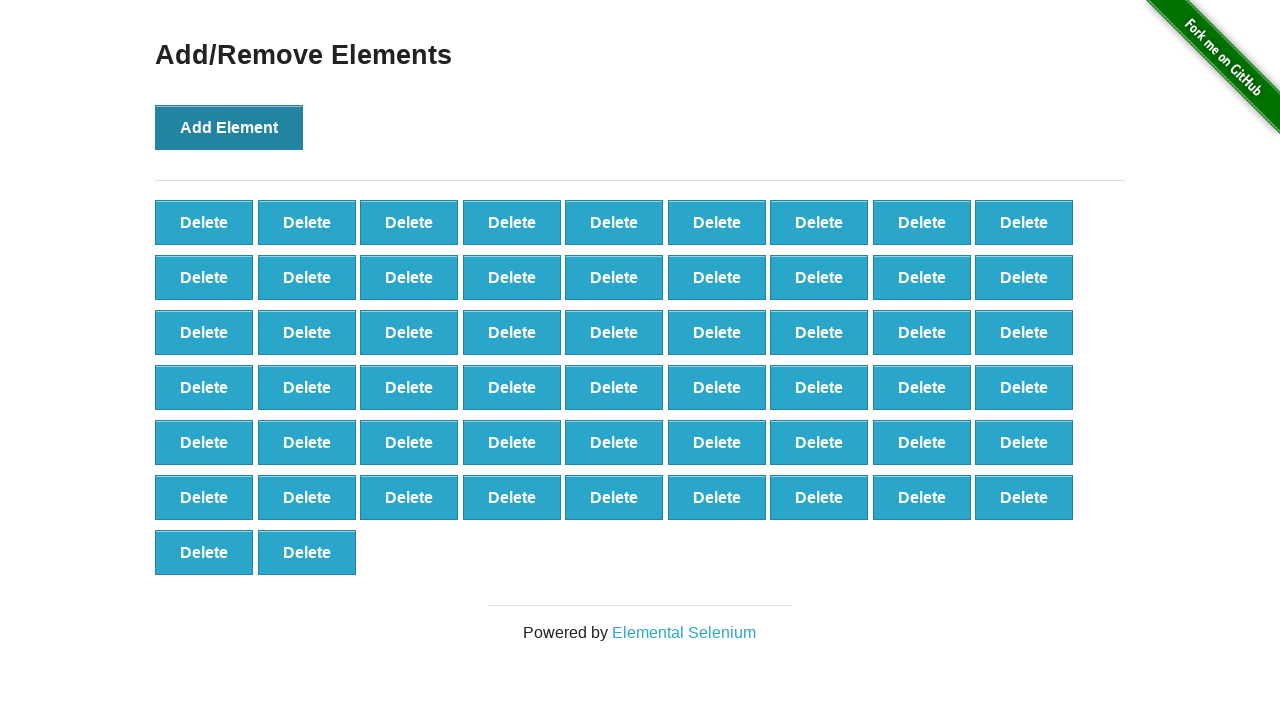

Clicked 'Add Element' button (iteration 57 of 70) at (229, 127) on xpath=//button[@onclick='addElement()']
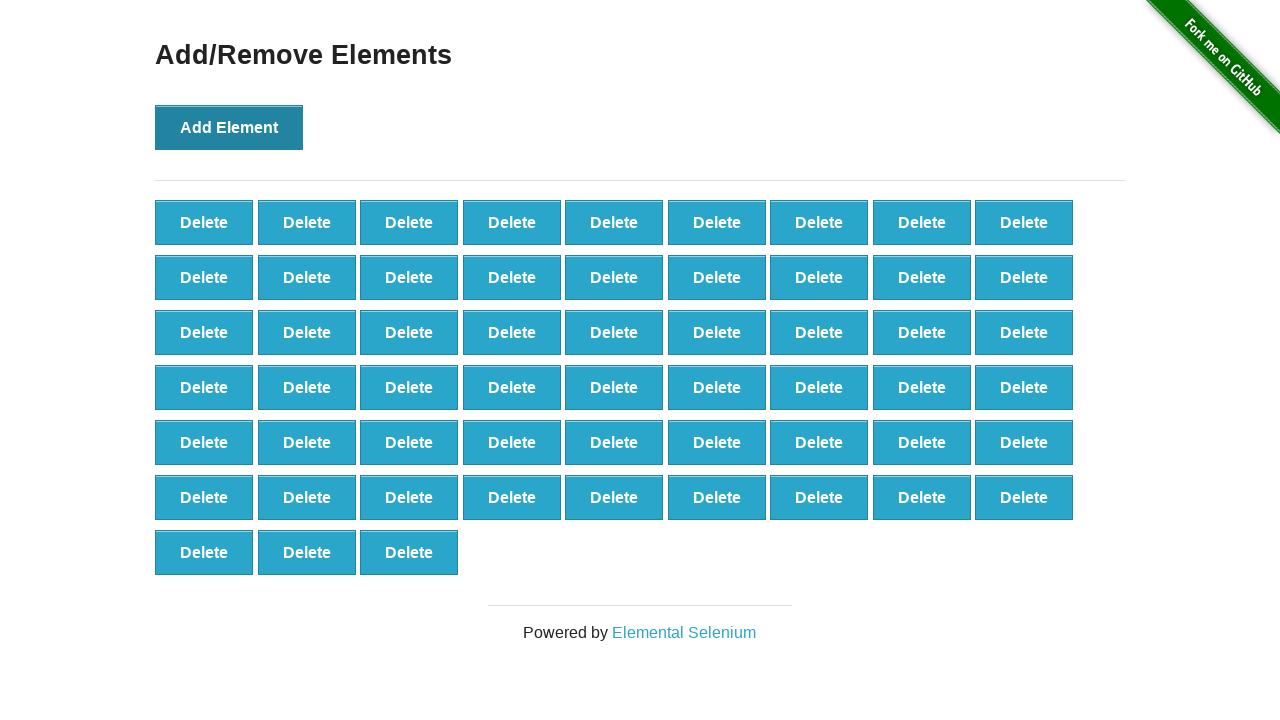

Clicked 'Add Element' button (iteration 58 of 70) at (229, 127) on xpath=//button[@onclick='addElement()']
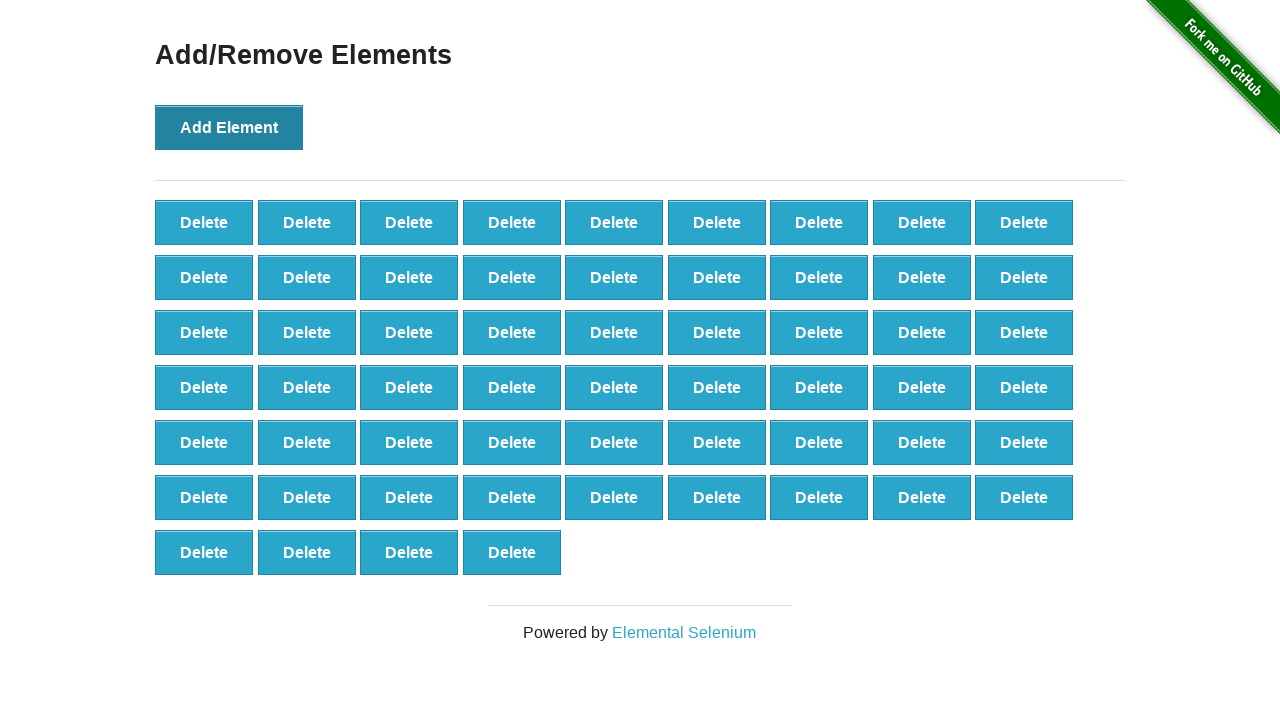

Clicked 'Add Element' button (iteration 59 of 70) at (229, 127) on xpath=//button[@onclick='addElement()']
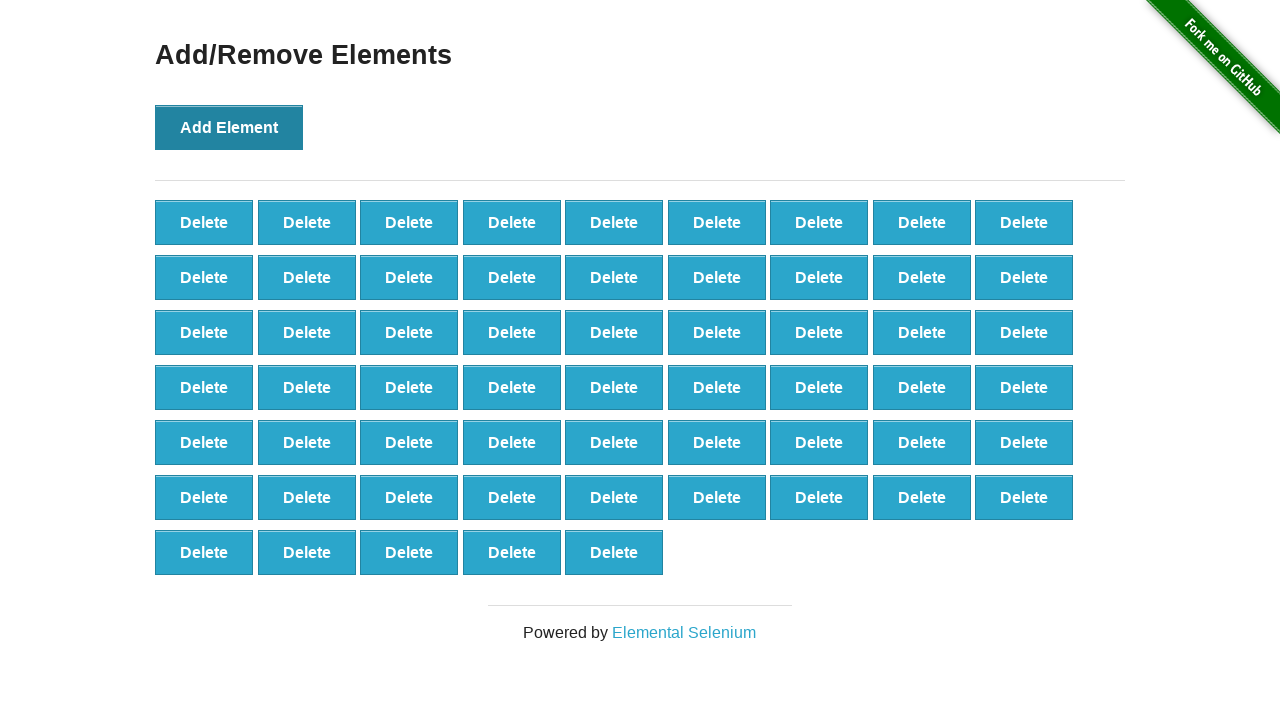

Clicked 'Add Element' button (iteration 60 of 70) at (229, 127) on xpath=//button[@onclick='addElement()']
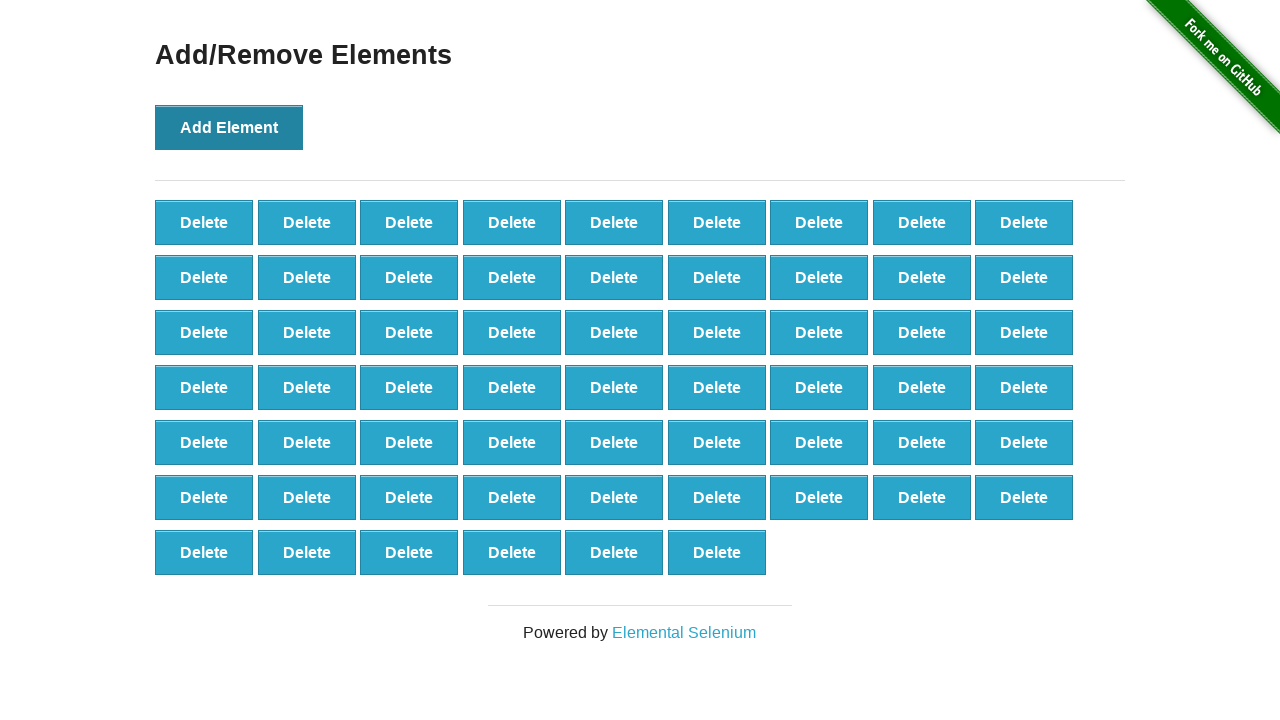

Clicked 'Add Element' button (iteration 61 of 70) at (229, 127) on xpath=//button[@onclick='addElement()']
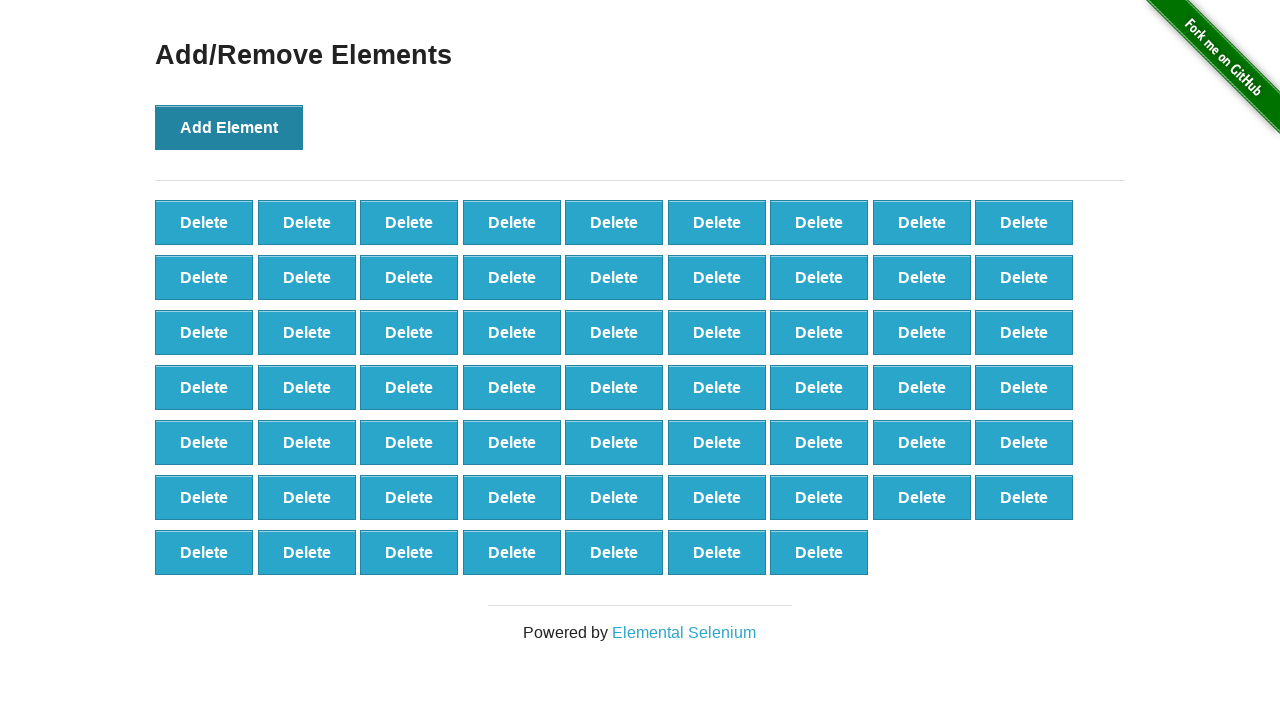

Clicked 'Add Element' button (iteration 62 of 70) at (229, 127) on xpath=//button[@onclick='addElement()']
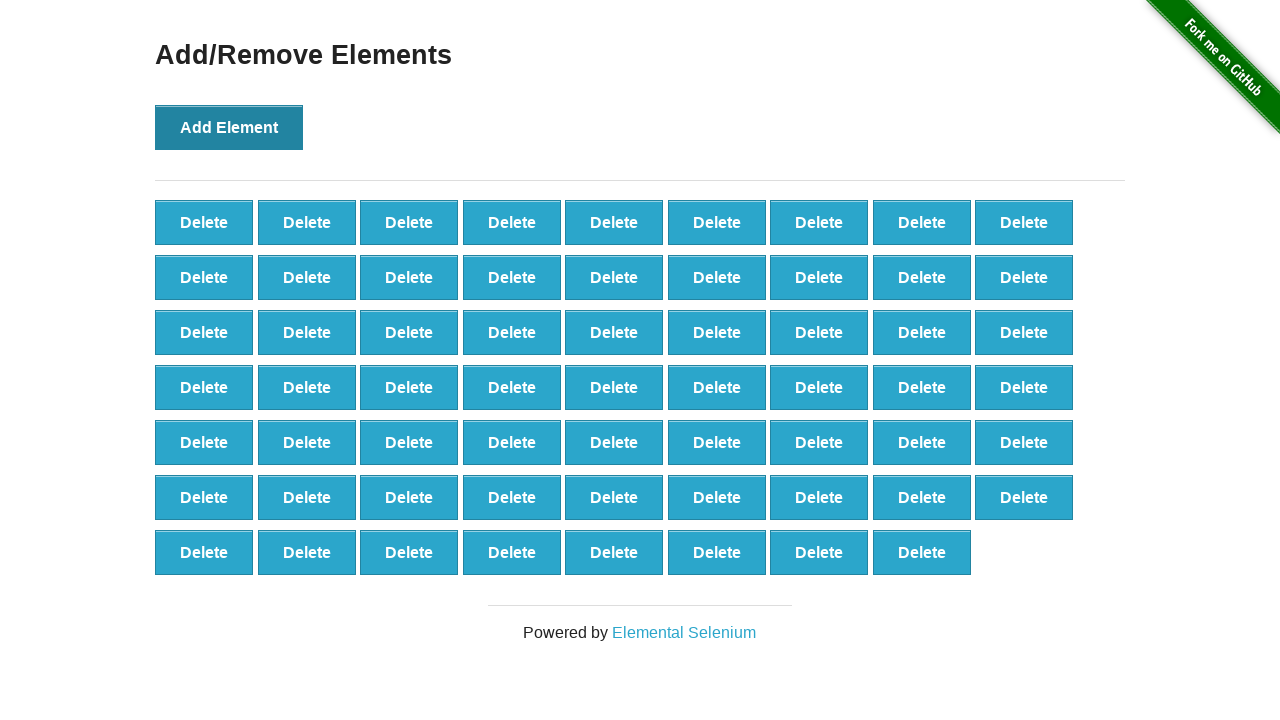

Clicked 'Add Element' button (iteration 63 of 70) at (229, 127) on xpath=//button[@onclick='addElement()']
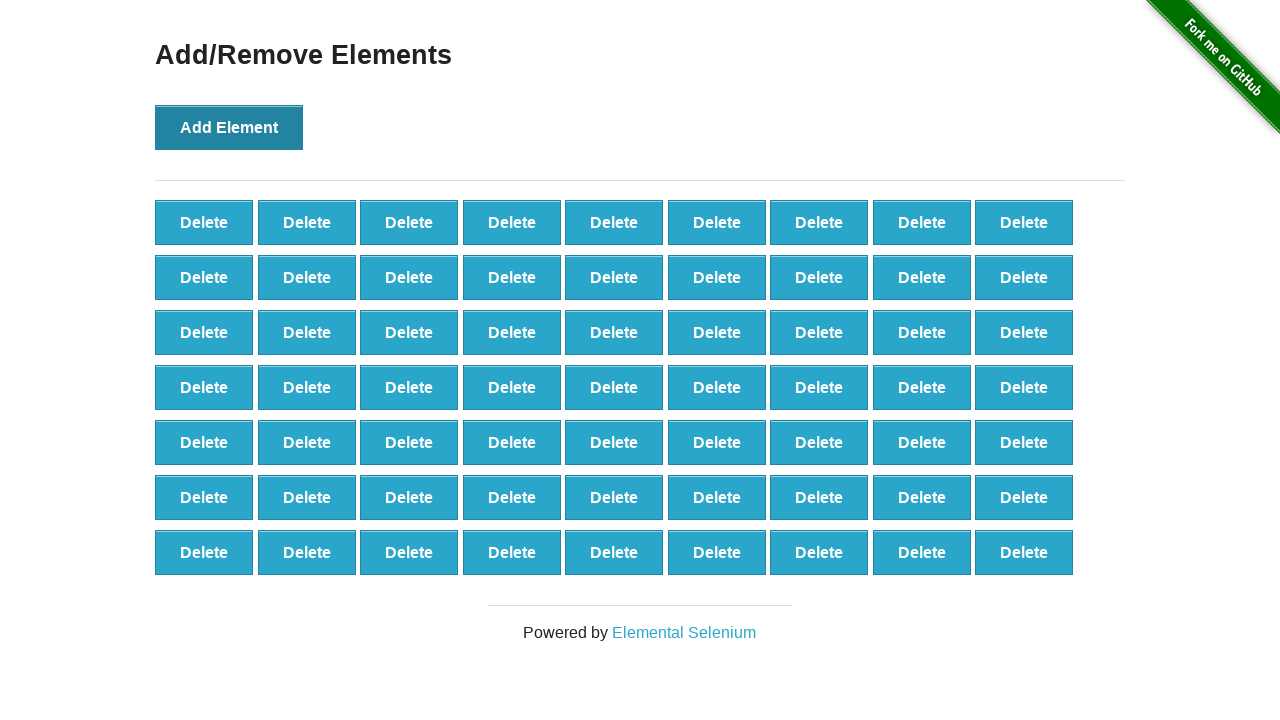

Clicked 'Add Element' button (iteration 64 of 70) at (229, 127) on xpath=//button[@onclick='addElement()']
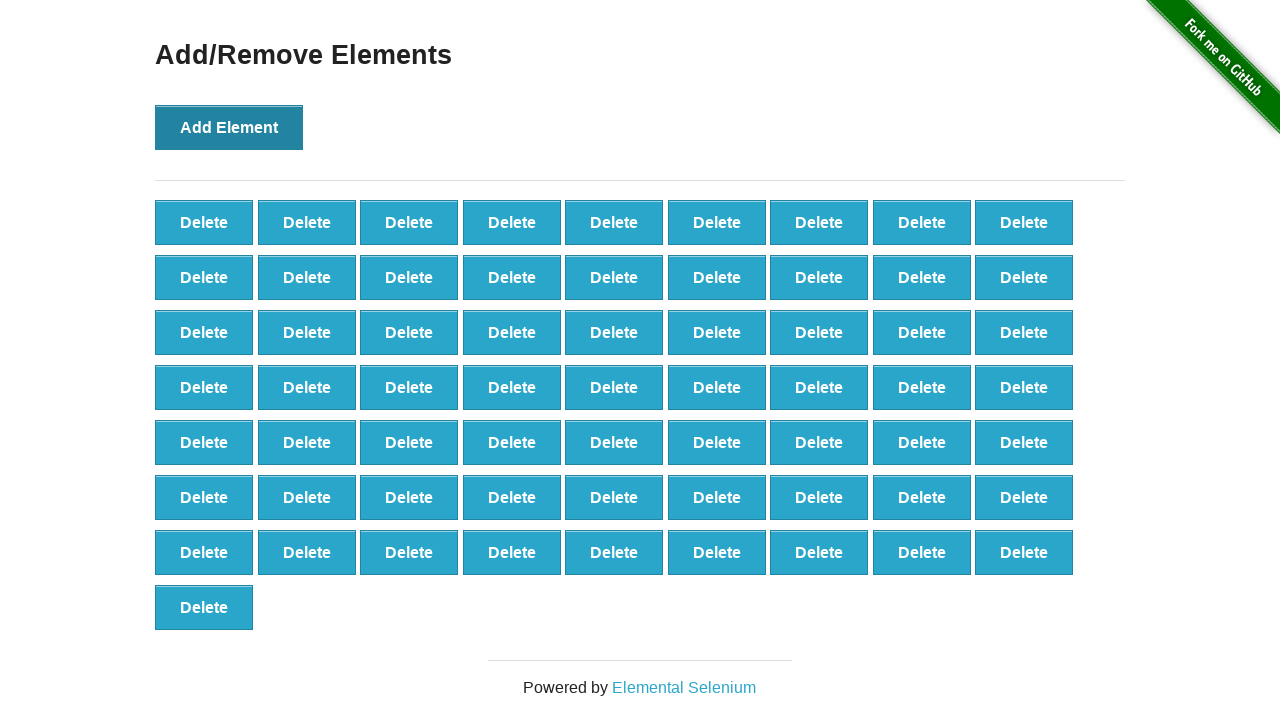

Clicked 'Add Element' button (iteration 65 of 70) at (229, 127) on xpath=//button[@onclick='addElement()']
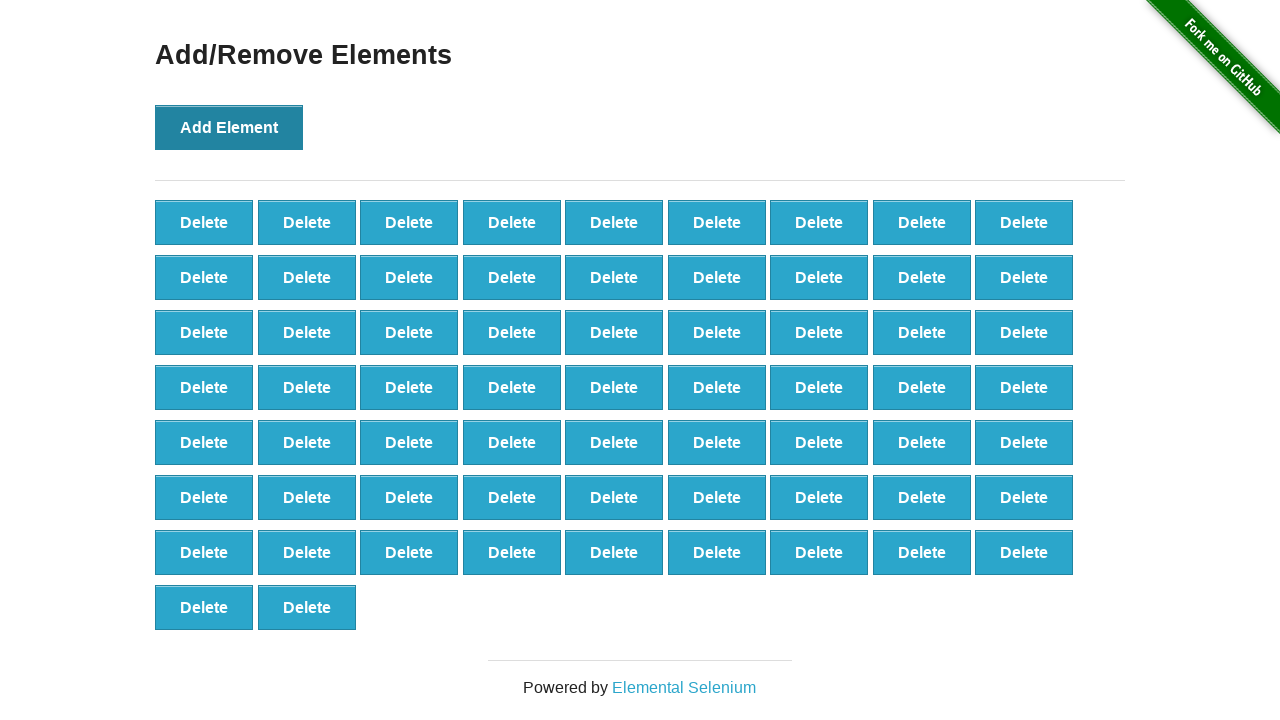

Clicked 'Add Element' button (iteration 66 of 70) at (229, 127) on xpath=//button[@onclick='addElement()']
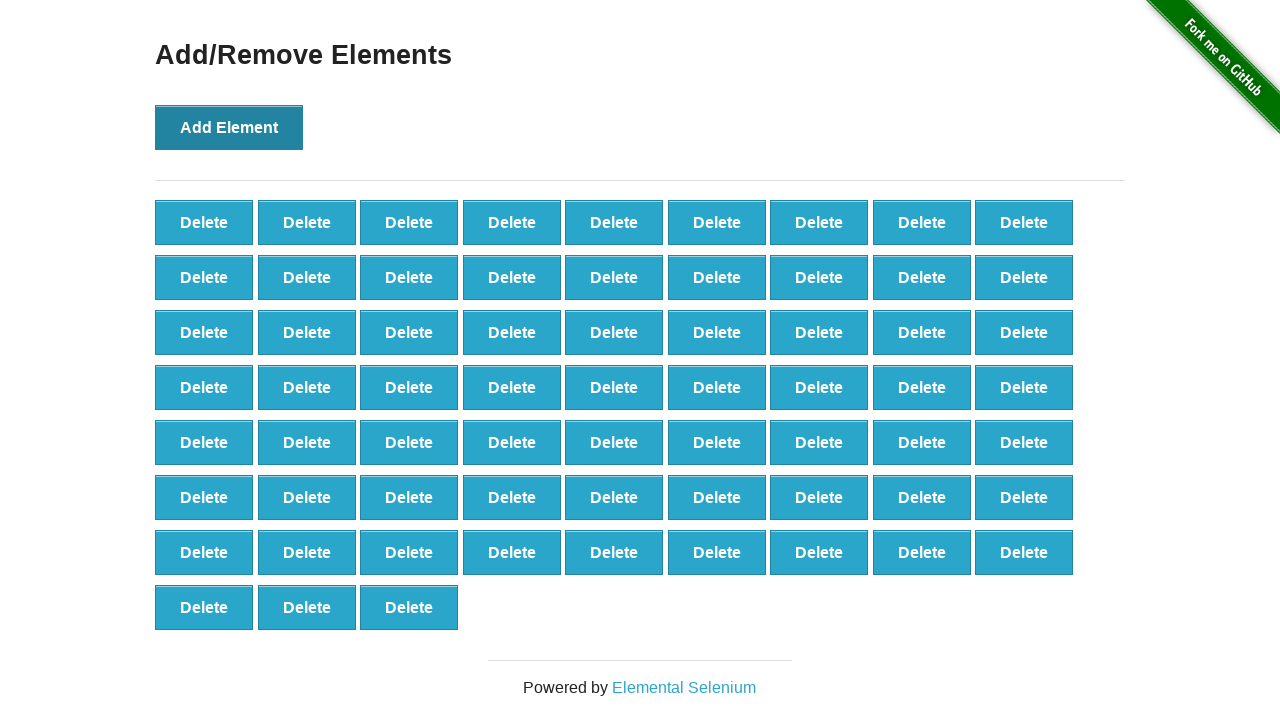

Clicked 'Add Element' button (iteration 67 of 70) at (229, 127) on xpath=//button[@onclick='addElement()']
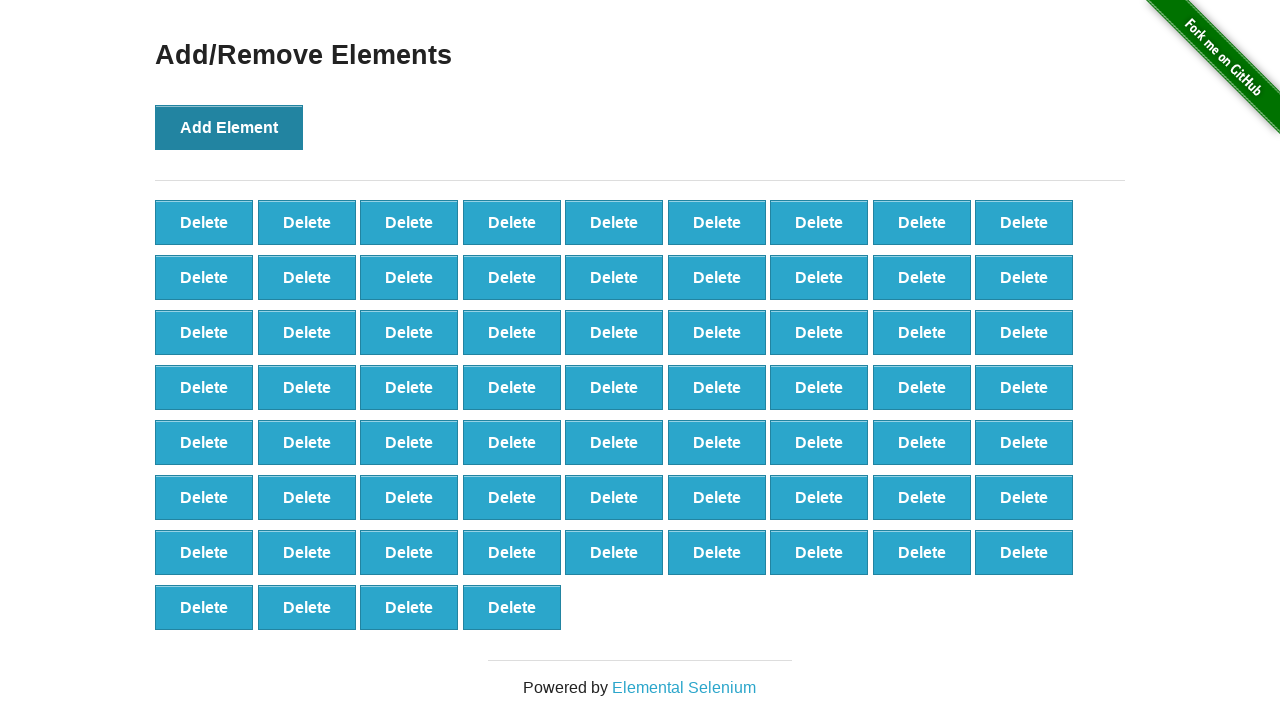

Clicked 'Add Element' button (iteration 68 of 70) at (229, 127) on xpath=//button[@onclick='addElement()']
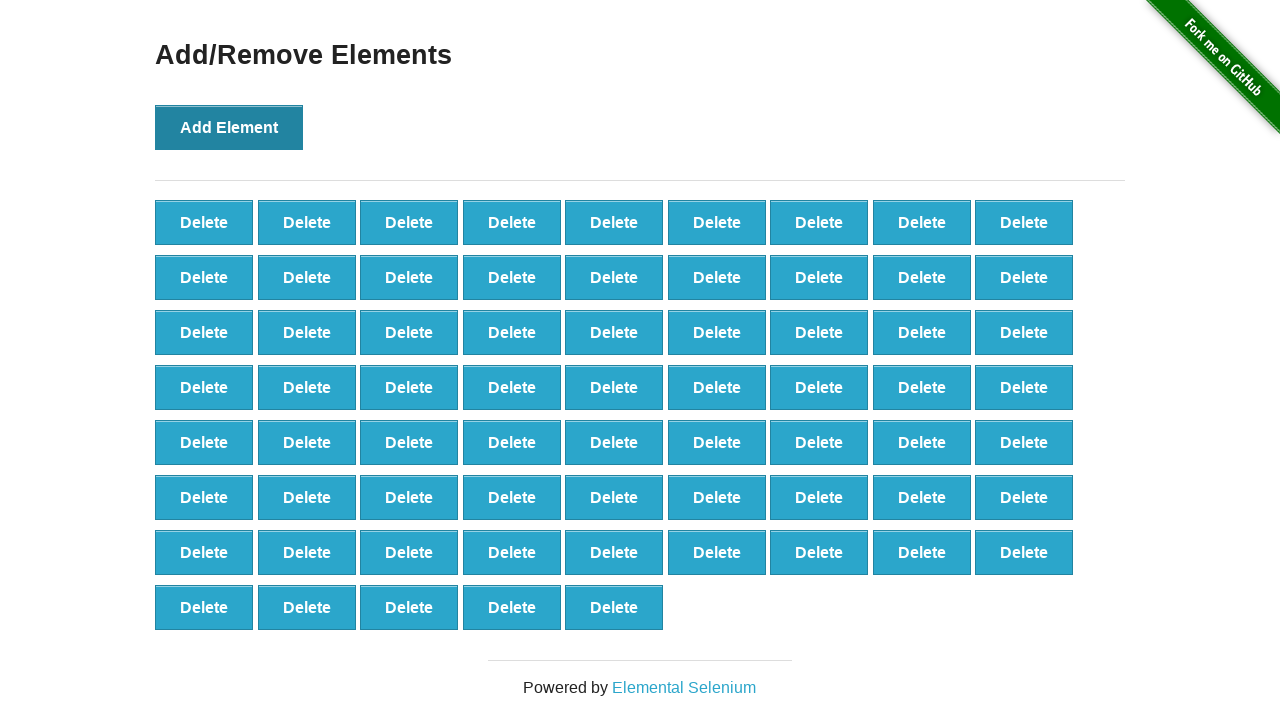

Clicked 'Add Element' button (iteration 69 of 70) at (229, 127) on xpath=//button[@onclick='addElement()']
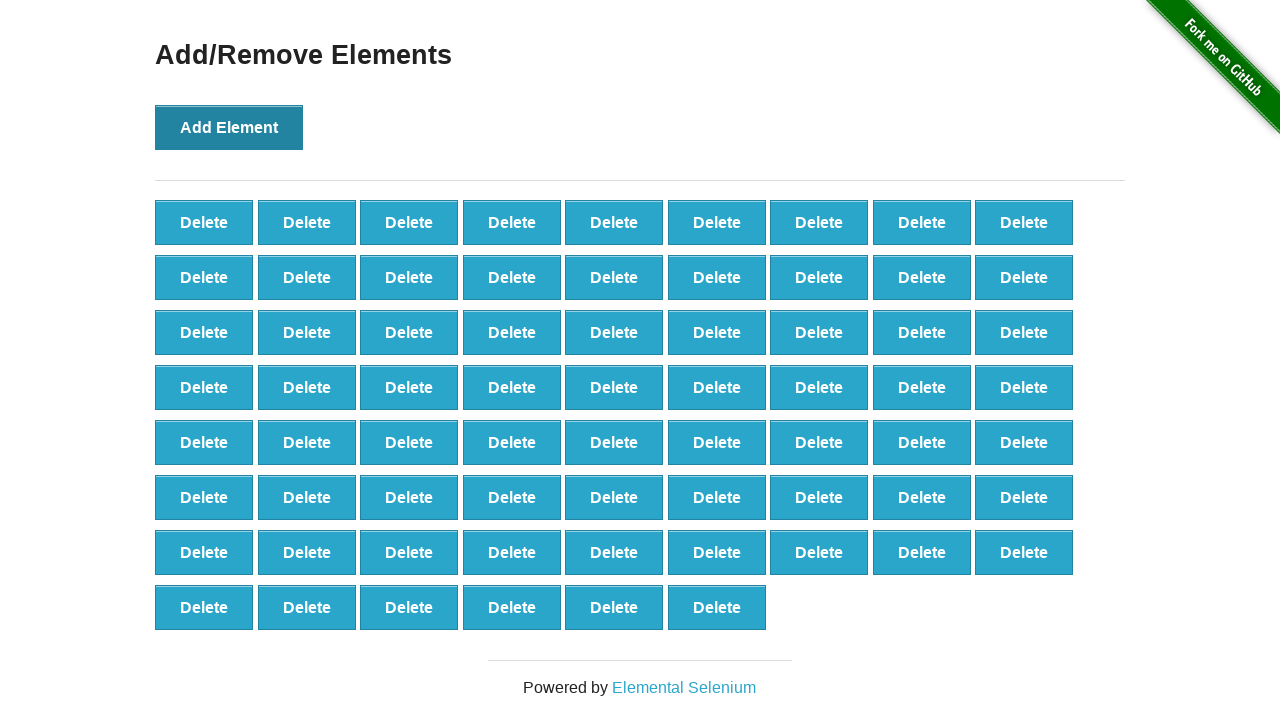

Clicked 'Add Element' button (iteration 70 of 70) at (229, 127) on xpath=//button[@onclick='addElement()']
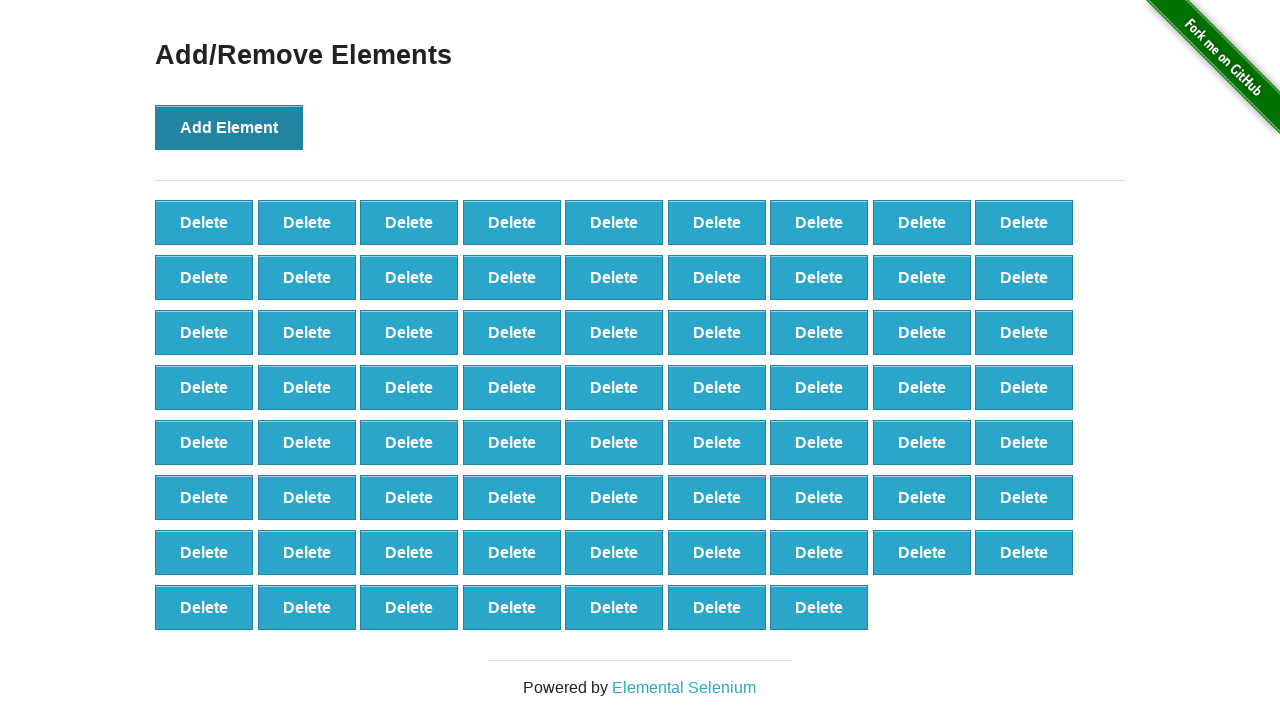

Waited for delete buttons to appear
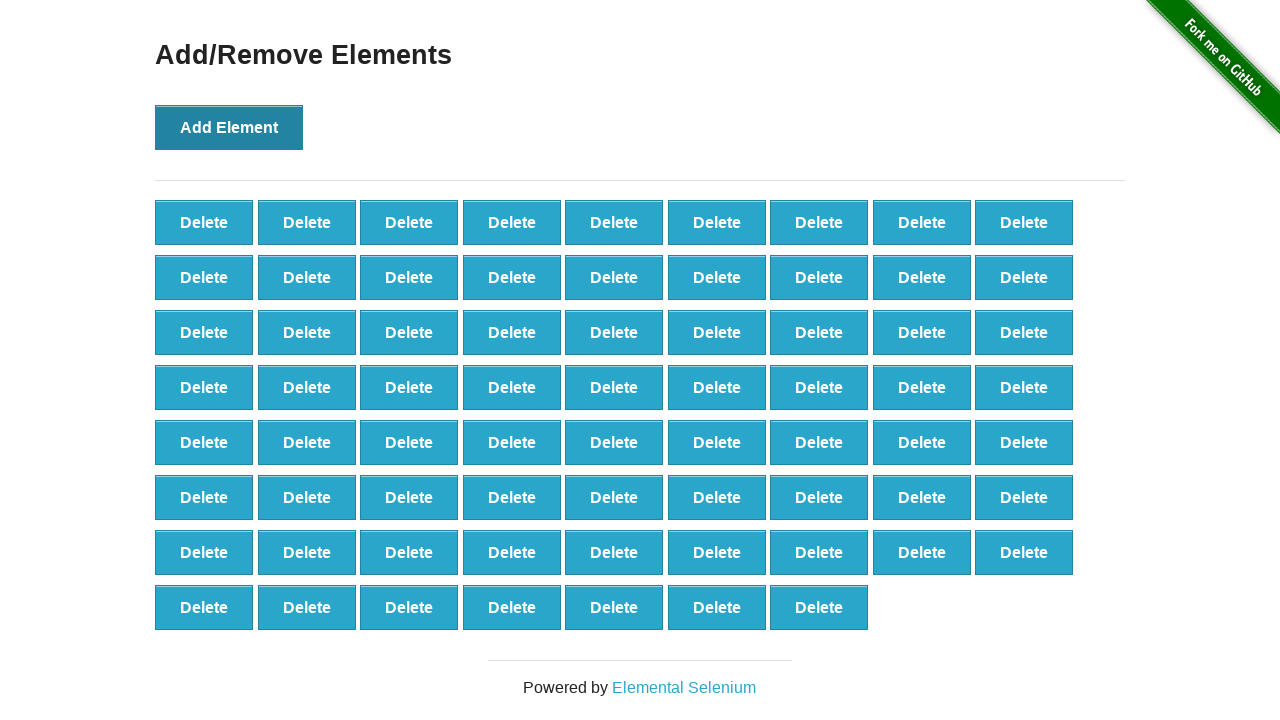

Located all delete buttons on page
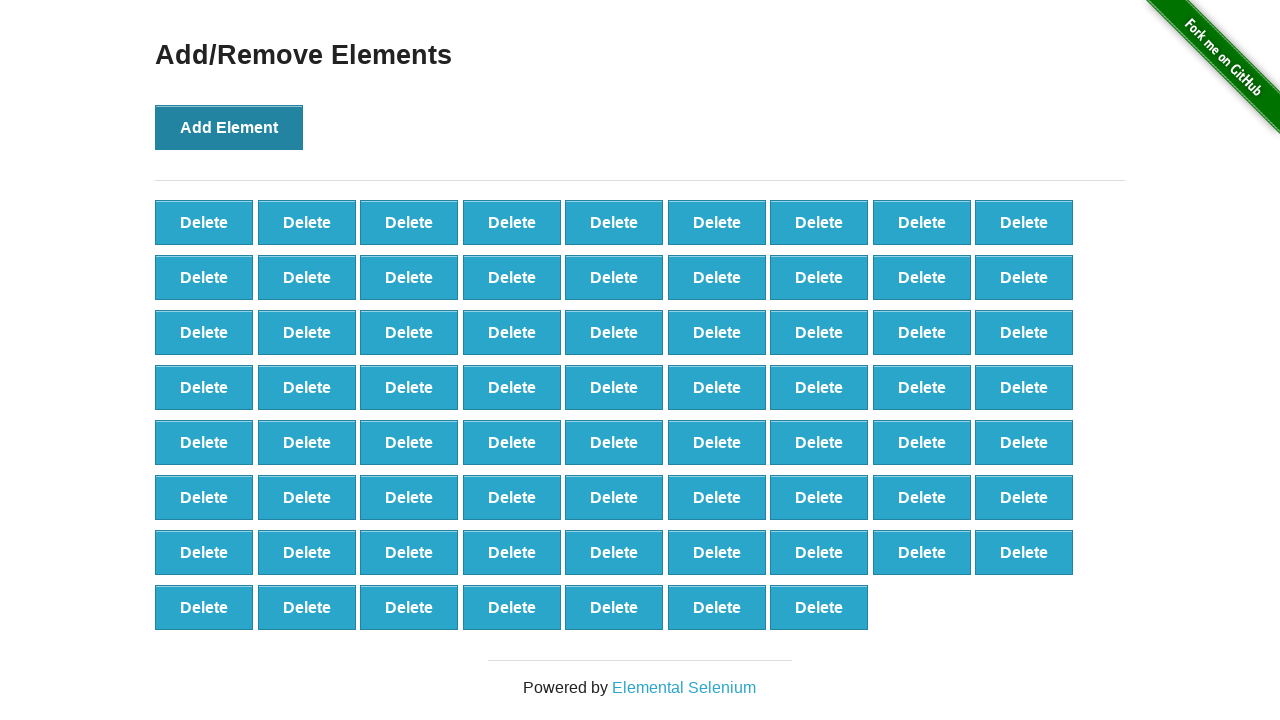

Verified that exactly 70 delete buttons were created
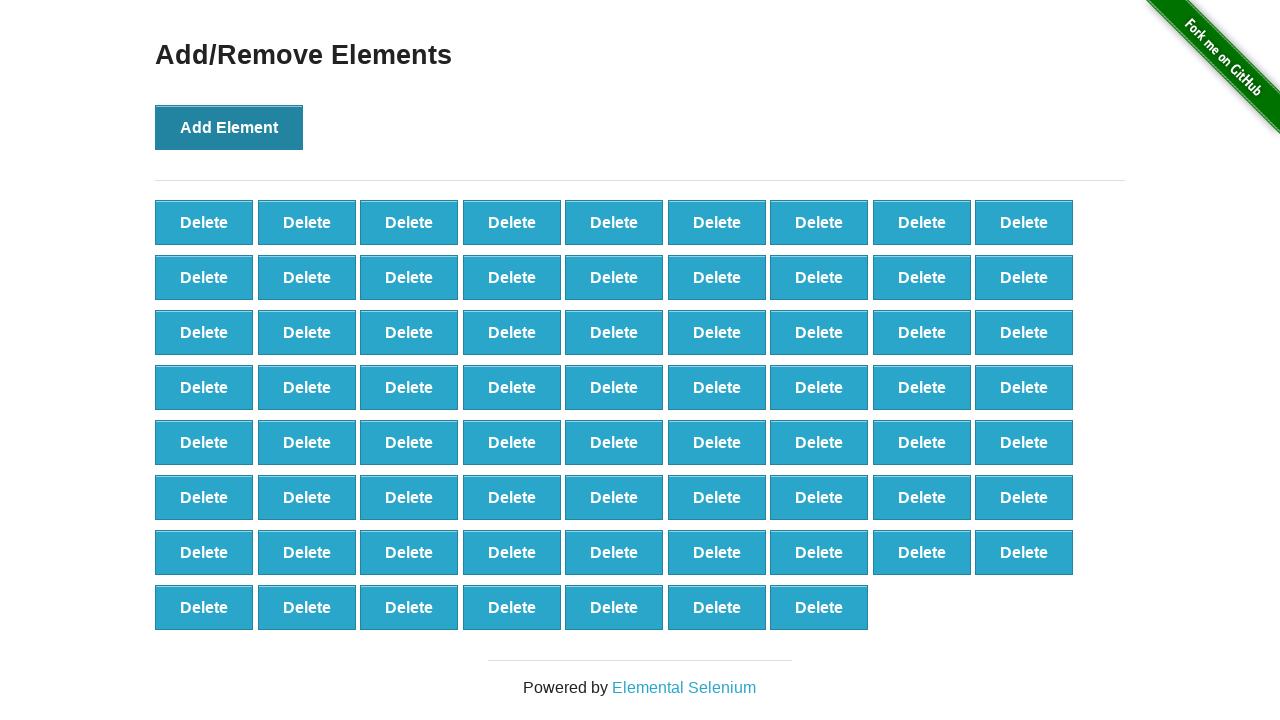

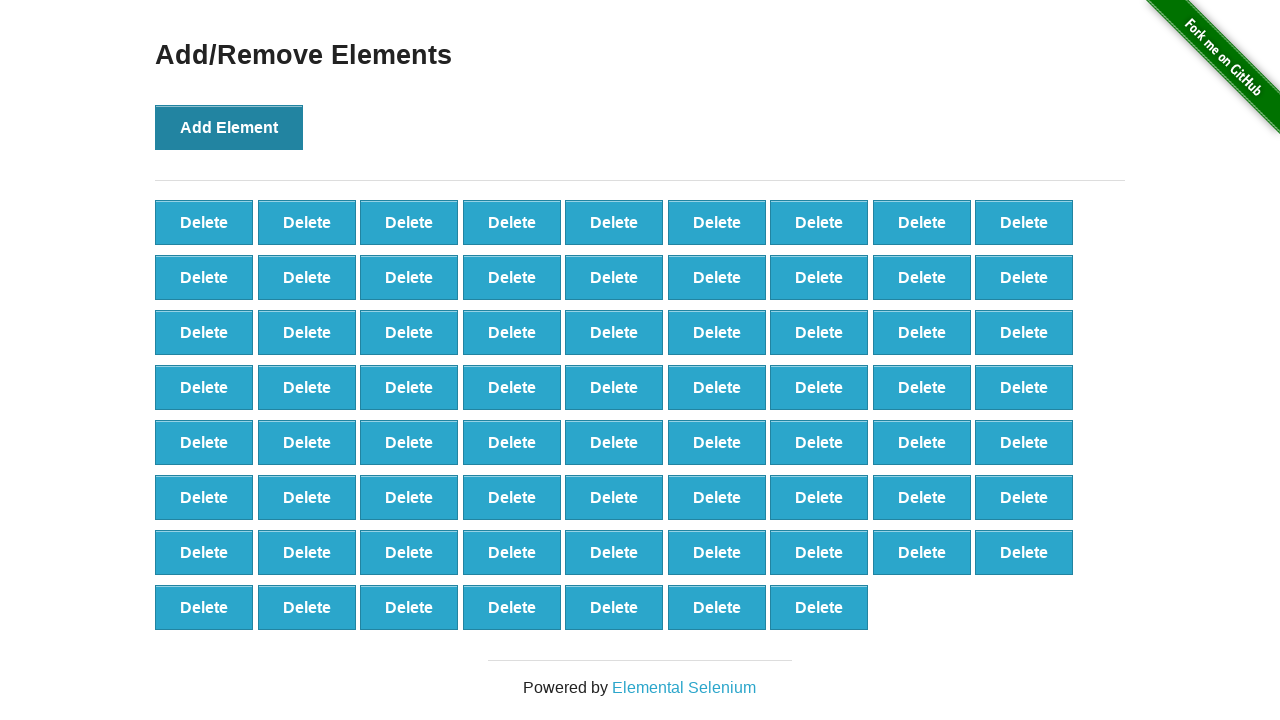